Tests responsive design by cycling through different viewport widths (480, 960, 1366, 1920 pixels) and scrolling through the entire page at each size to verify the page renders correctly at different breakpoints.

Starting URL: https://nomadcoders.co

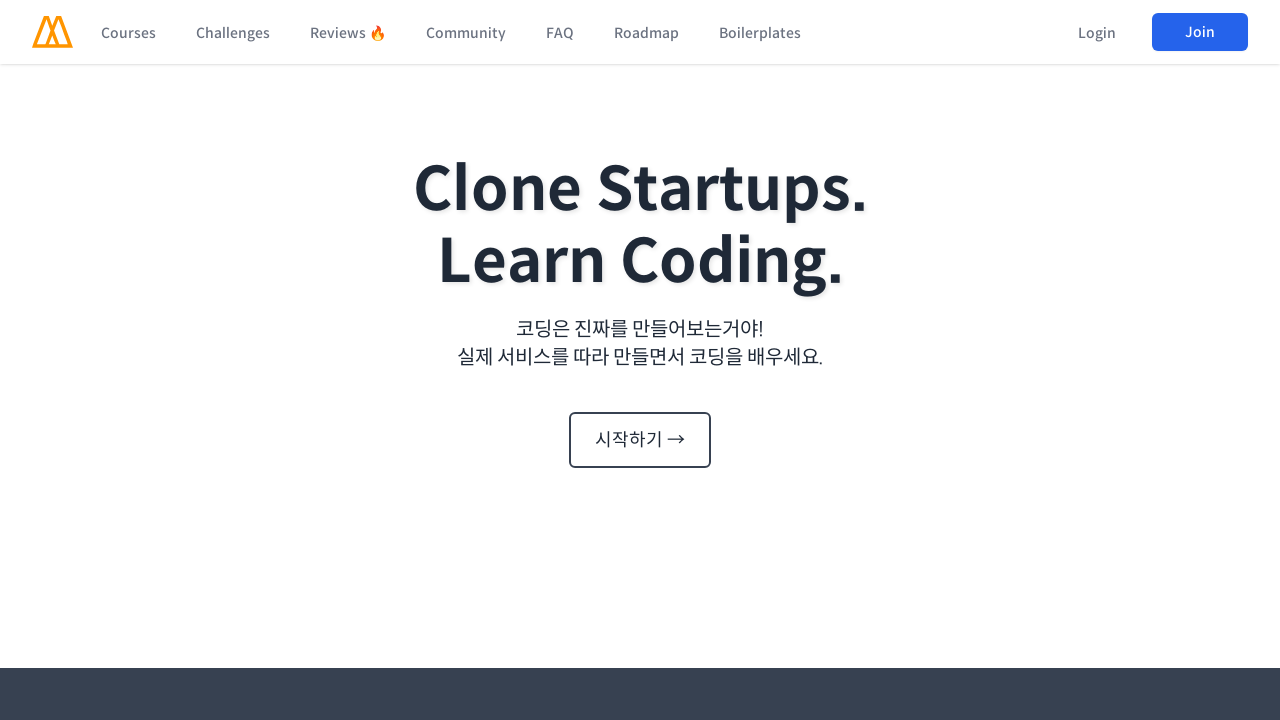

Set viewport width to 480px and height to 1027px
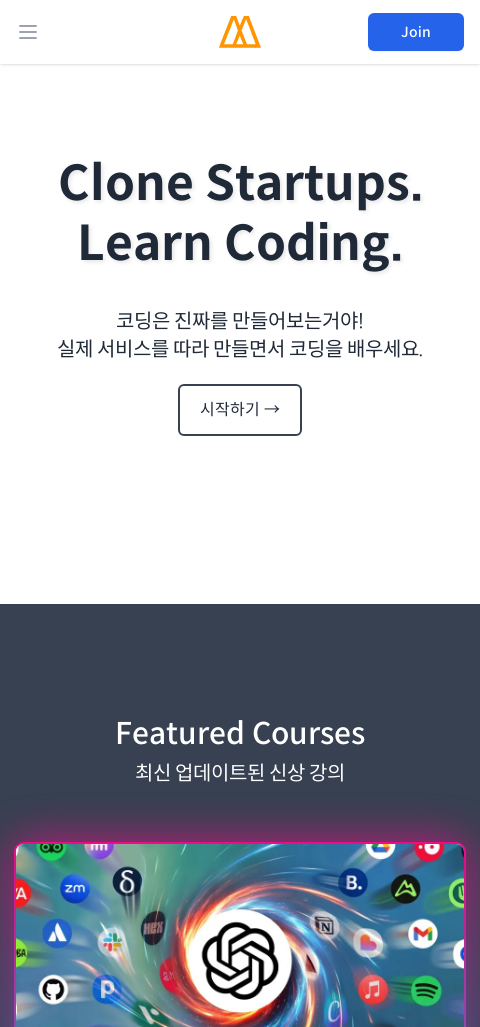

Scrolled to top of page at 480px viewport width
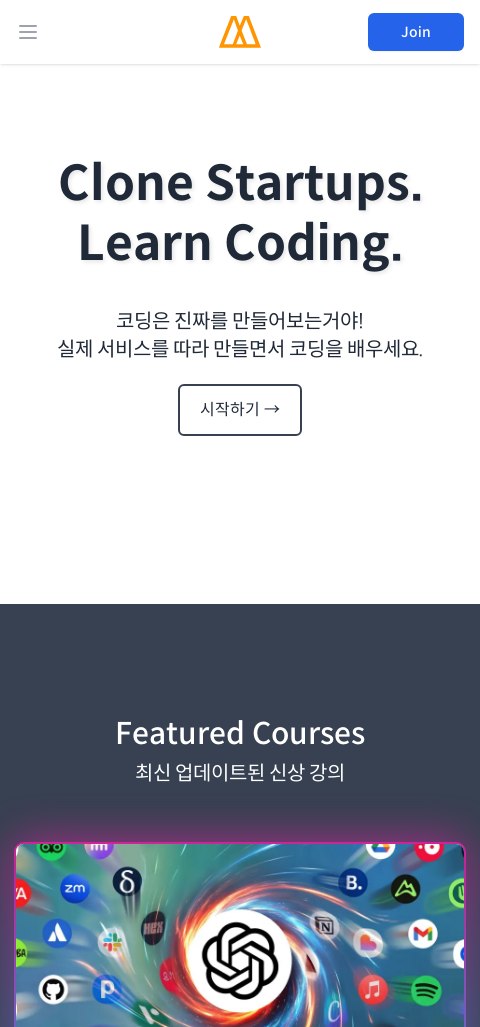

Waited 1000ms for page to stabilize
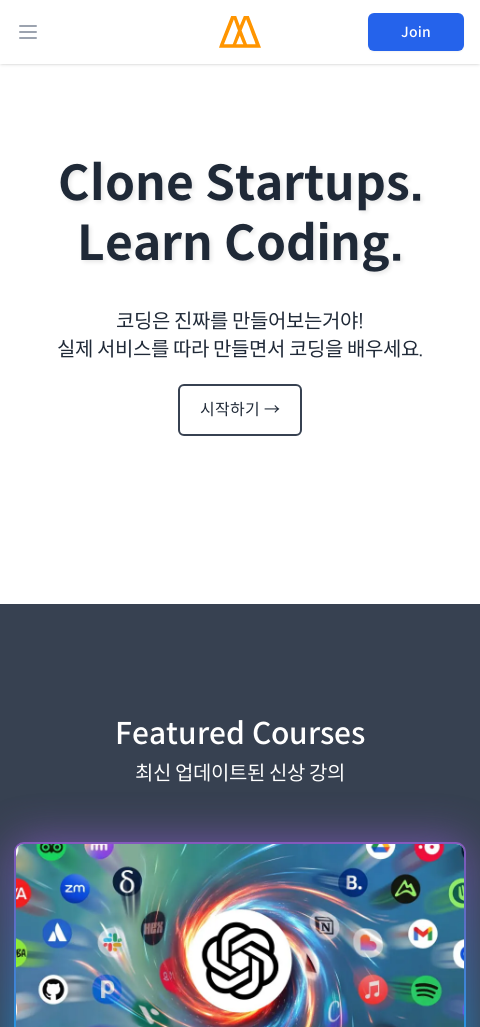

Retrieved total scroll height: 12577px
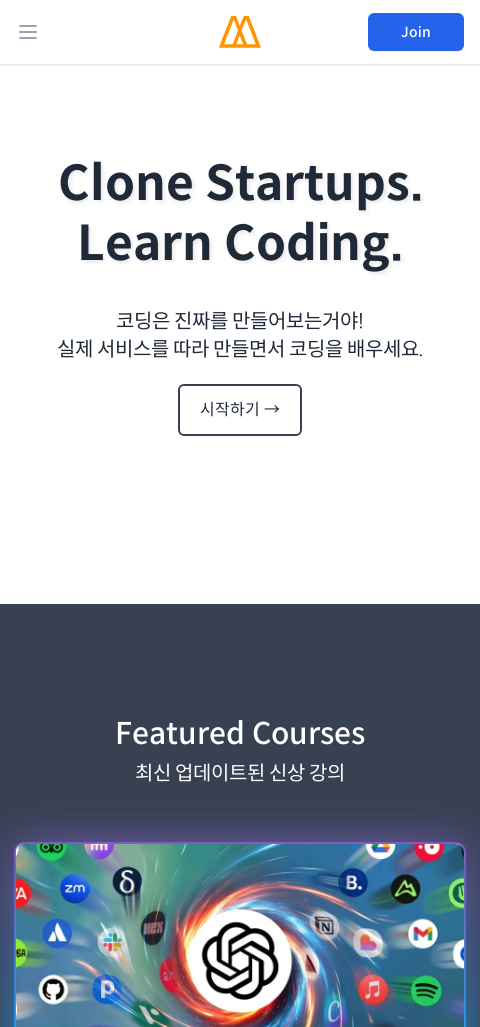

Scrolled to section 0 at 480px viewport width (offset: 0px)
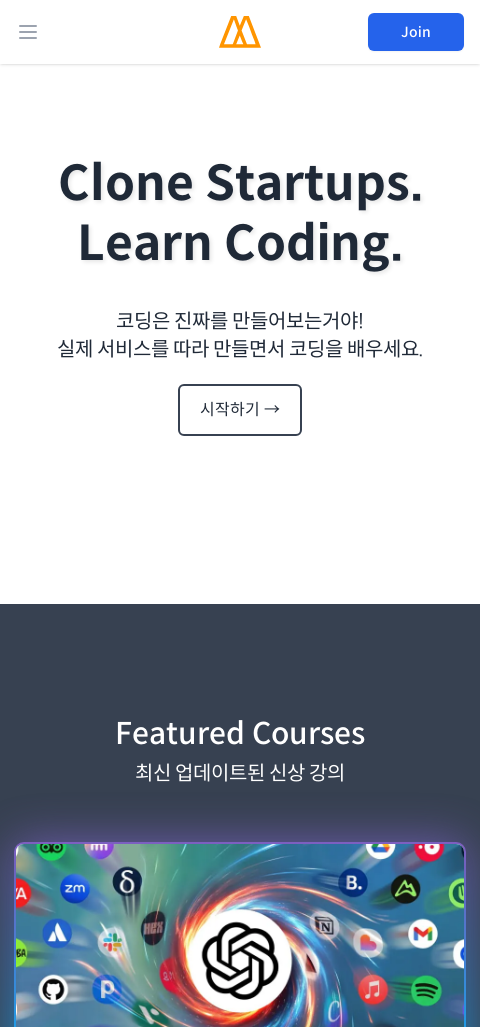

Waited 500ms for scroll to complete
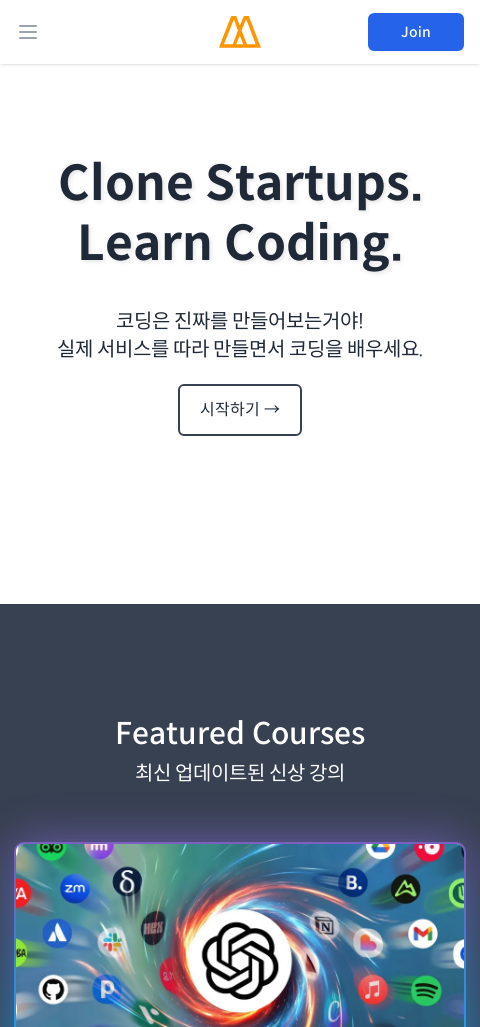

Scrolled to section 1 at 480px viewport width (offset: 1027px)
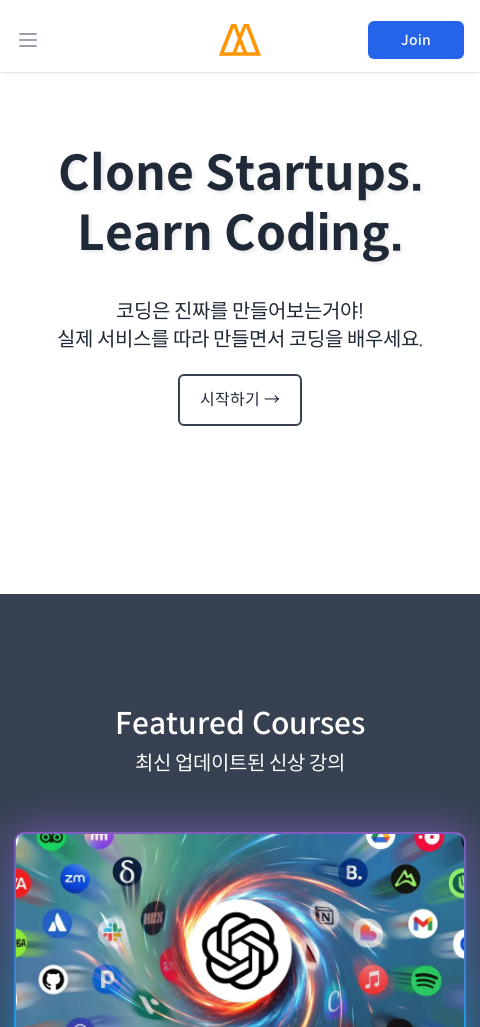

Waited 500ms for scroll to complete
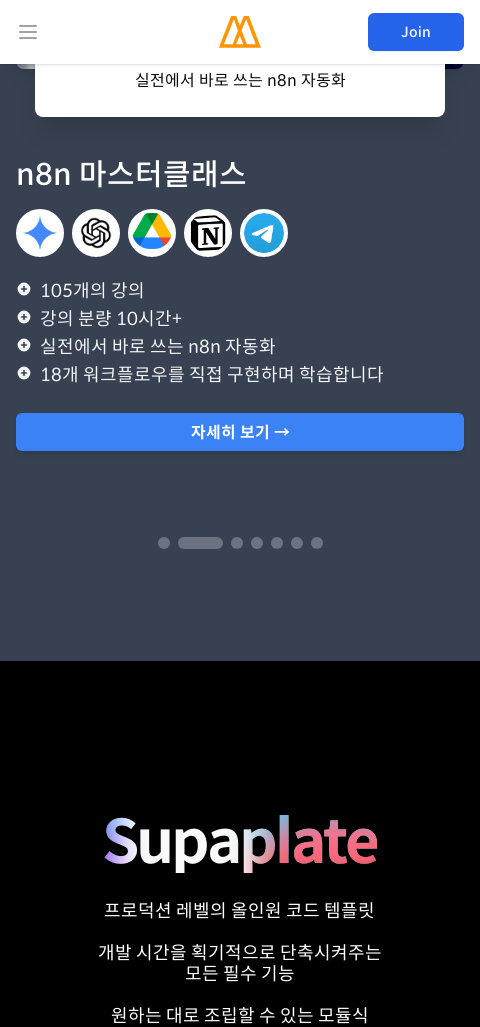

Scrolled to section 2 at 480px viewport width (offset: 2054px)
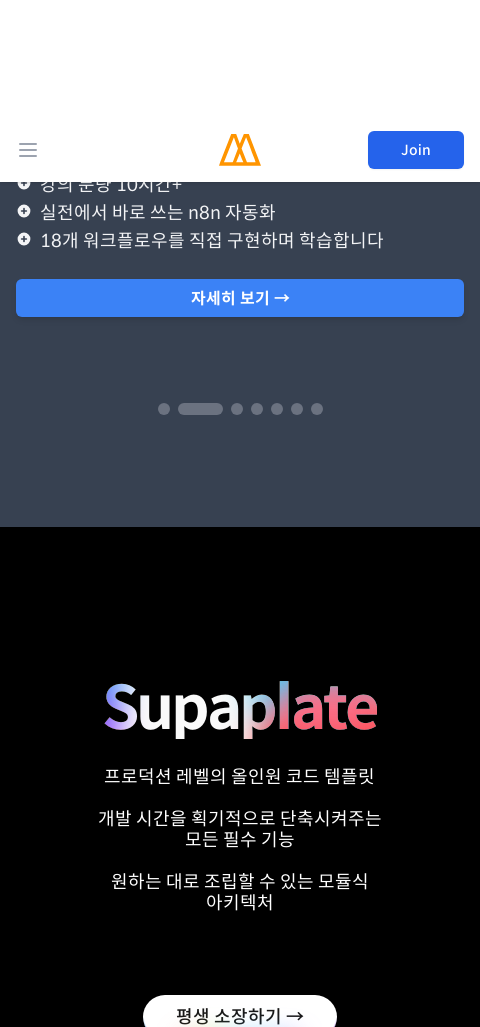

Waited 500ms for scroll to complete
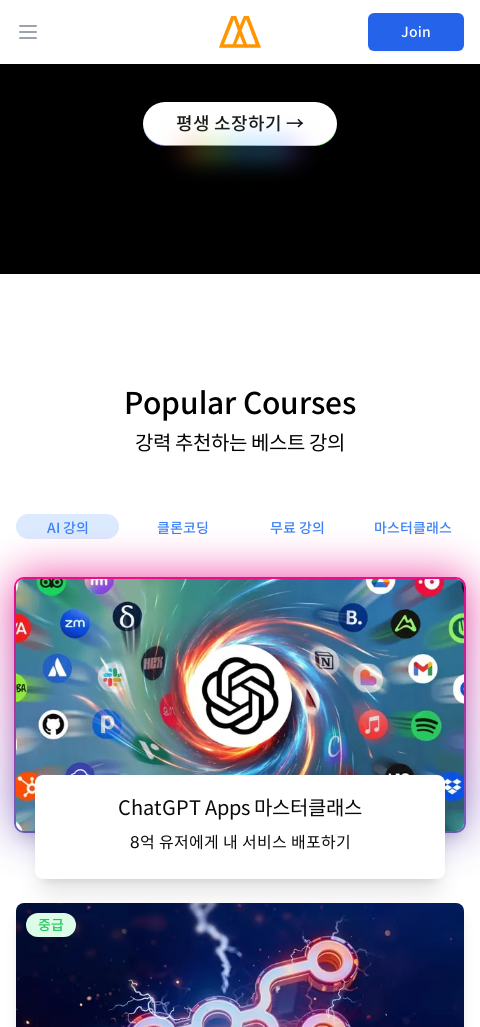

Scrolled to section 3 at 480px viewport width (offset: 3081px)
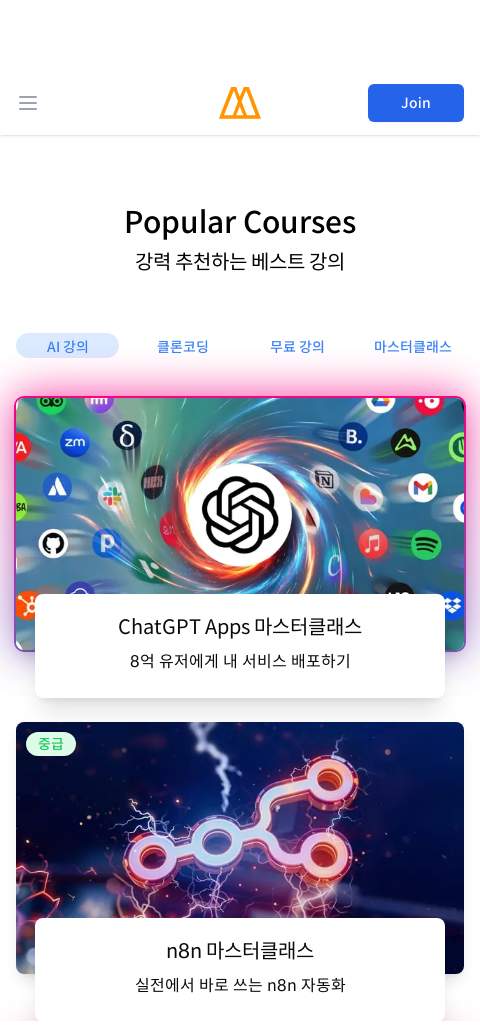

Waited 500ms for scroll to complete
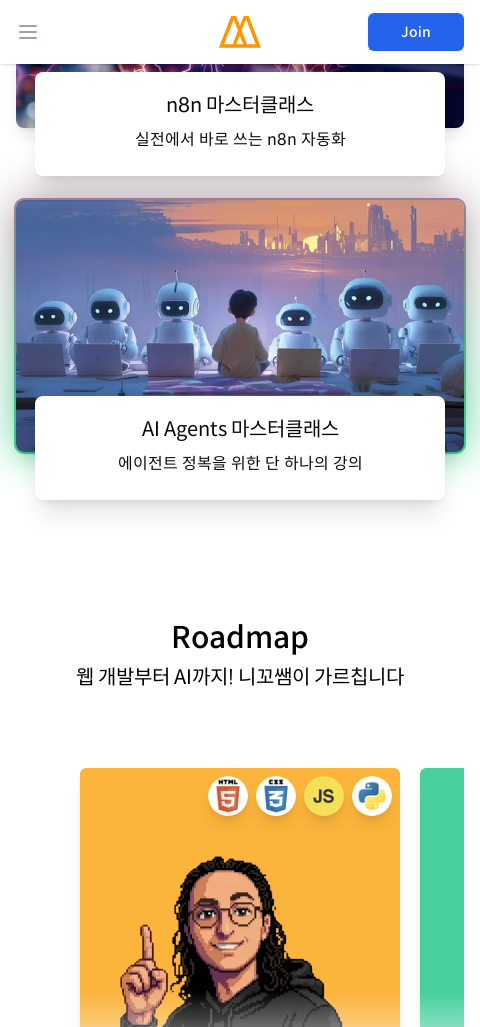

Scrolled to section 4 at 480px viewport width (offset: 4108px)
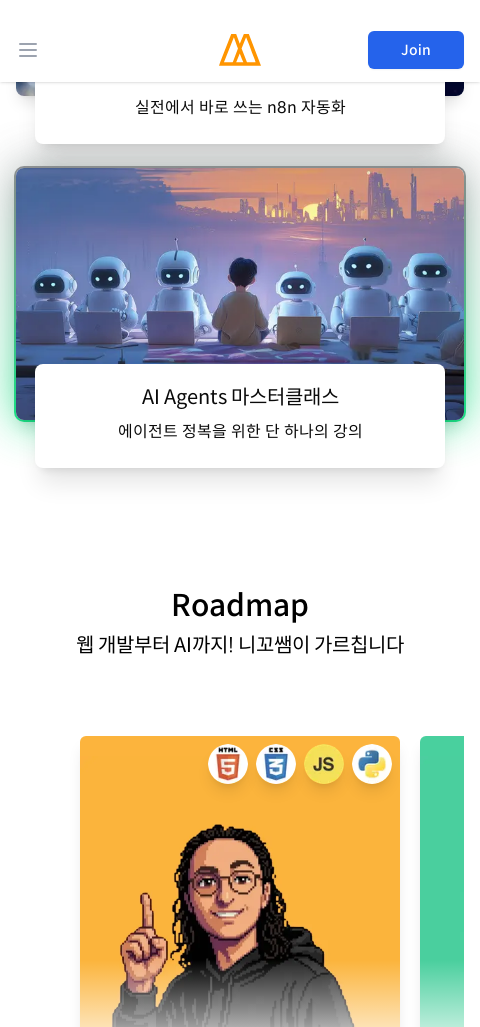

Waited 500ms for scroll to complete
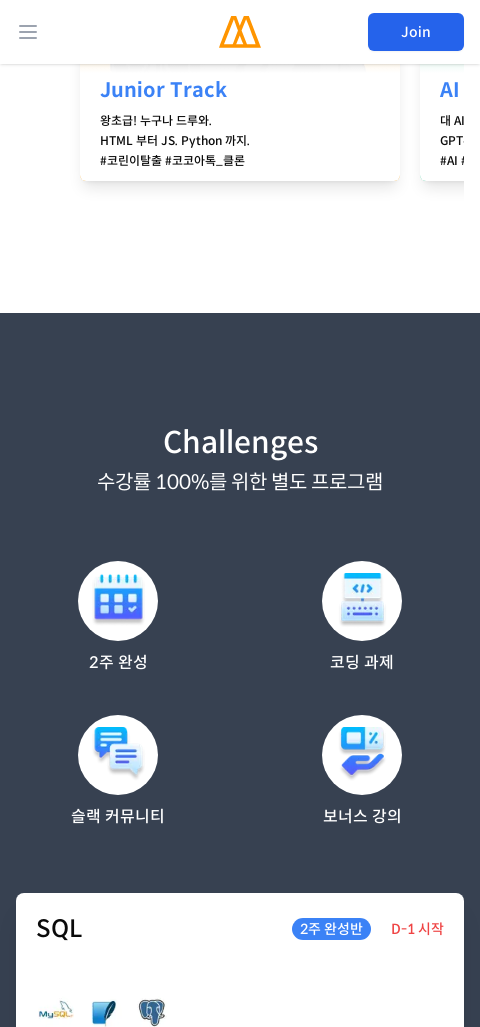

Scrolled to section 5 at 480px viewport width (offset: 5135px)
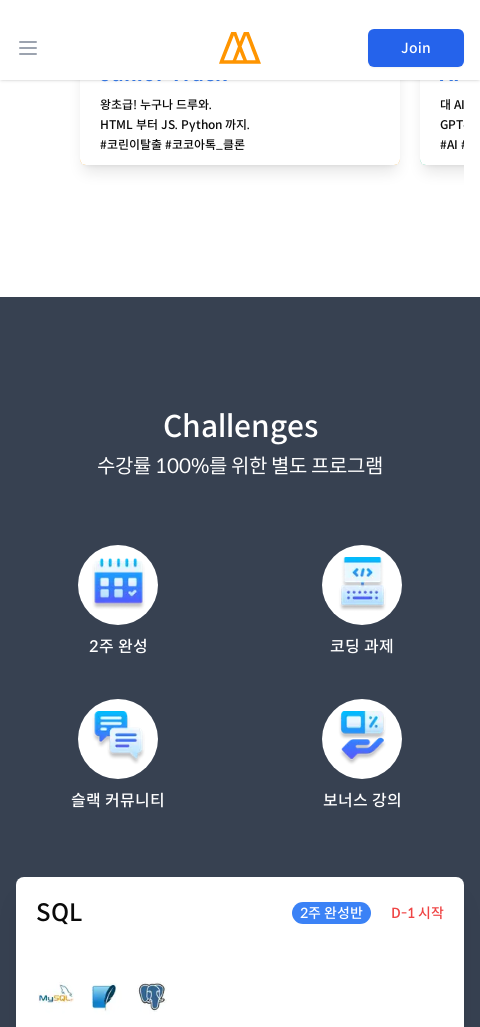

Waited 500ms for scroll to complete
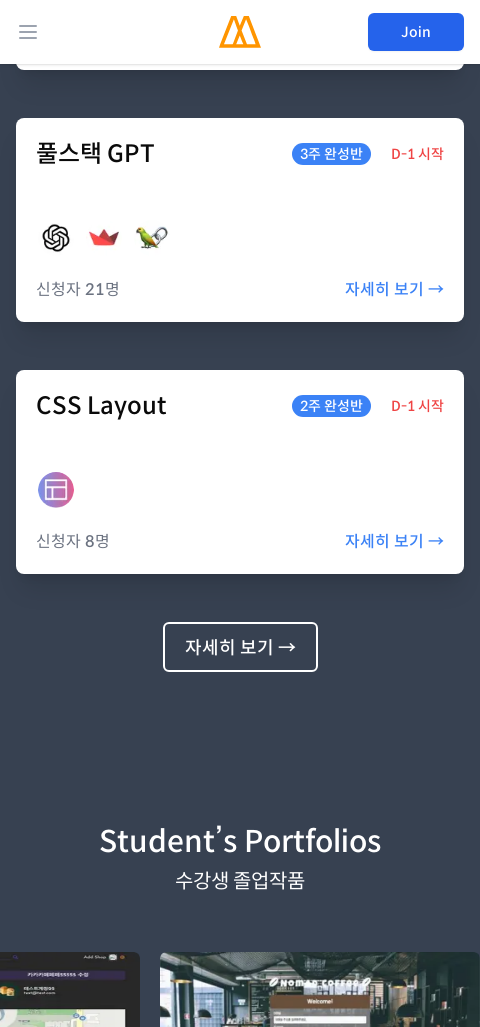

Scrolled to section 6 at 480px viewport width (offset: 6162px)
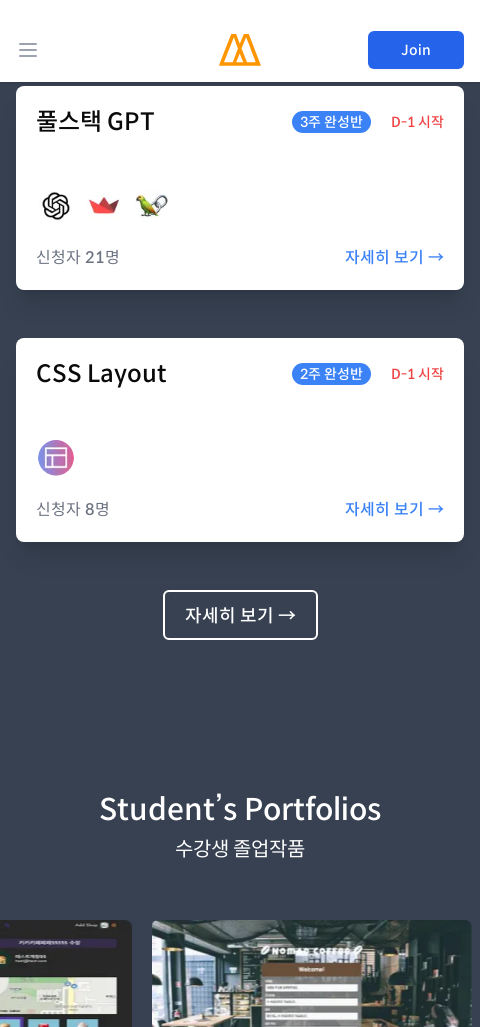

Waited 500ms for scroll to complete
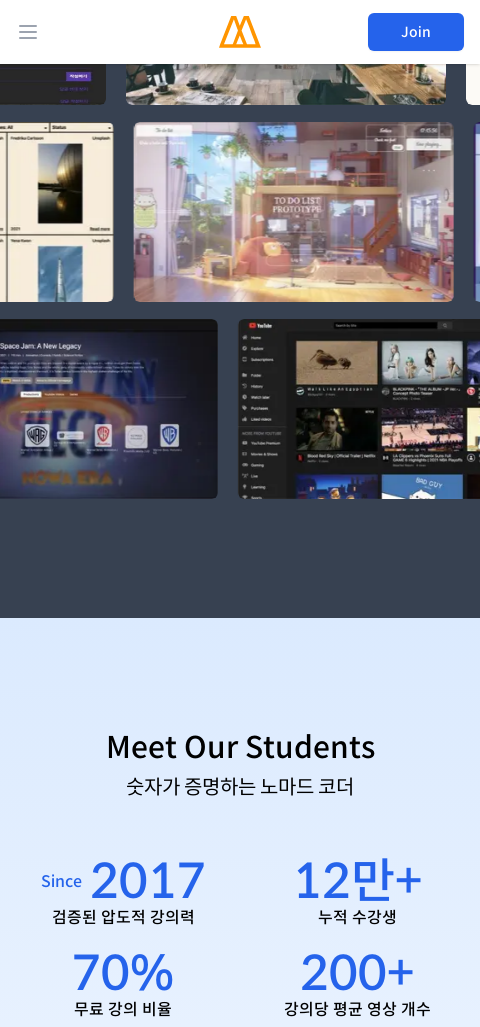

Scrolled to section 7 at 480px viewport width (offset: 7189px)
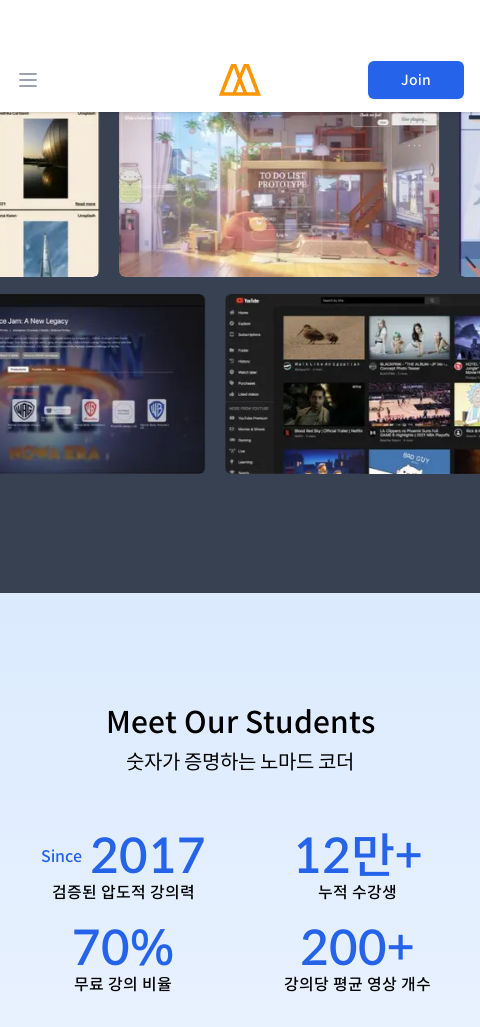

Waited 500ms for scroll to complete
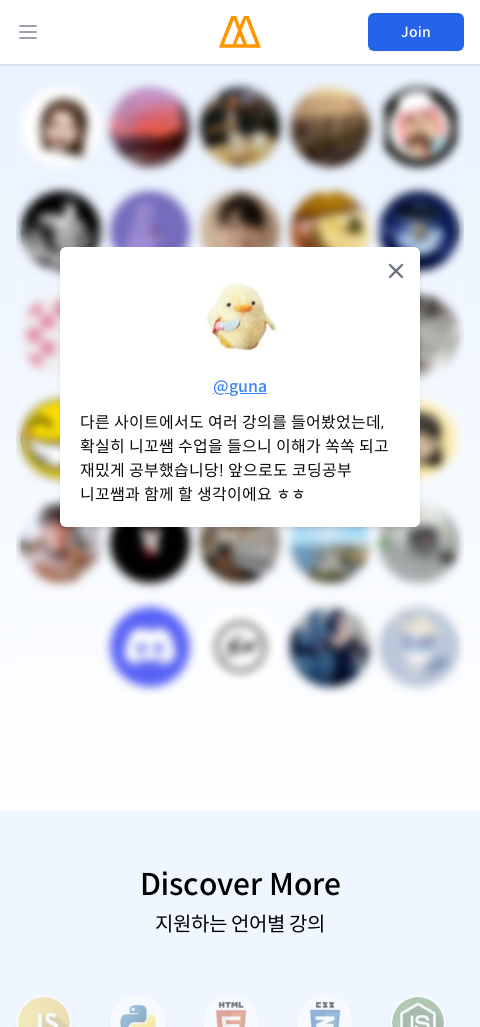

Scrolled to section 8 at 480px viewport width (offset: 8216px)
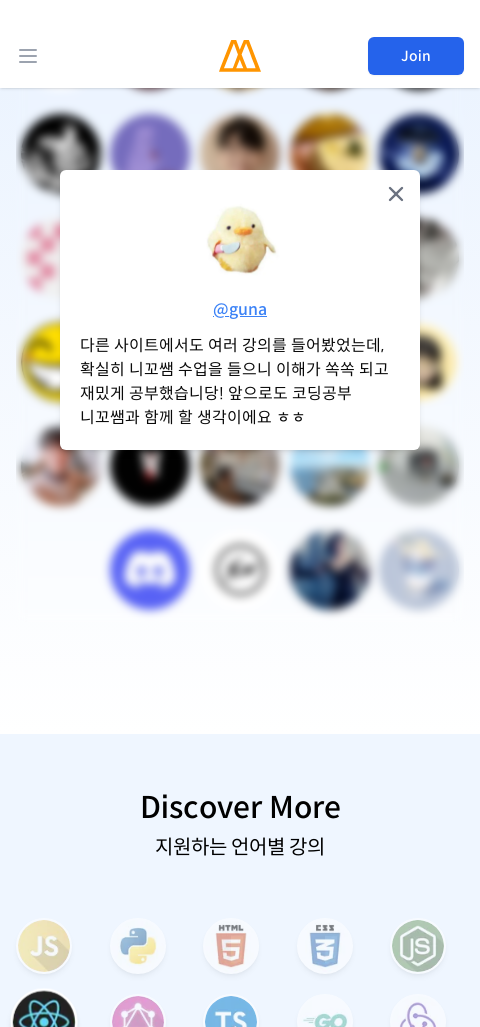

Waited 500ms for scroll to complete
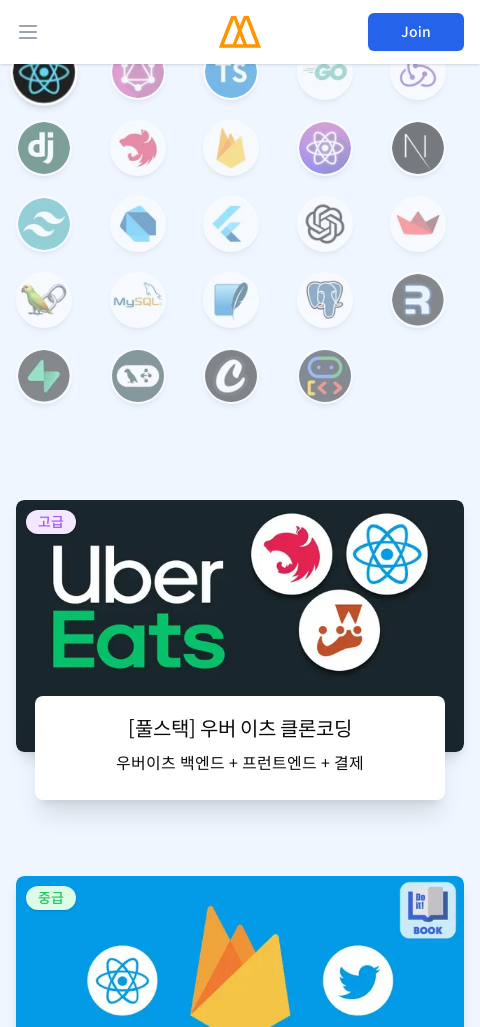

Scrolled to section 9 at 480px viewport width (offset: 9243px)
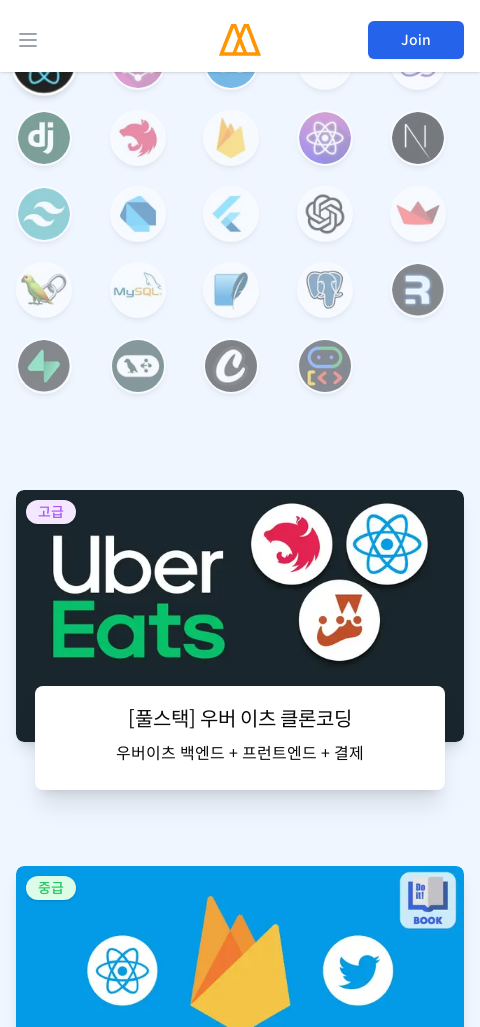

Waited 500ms for scroll to complete
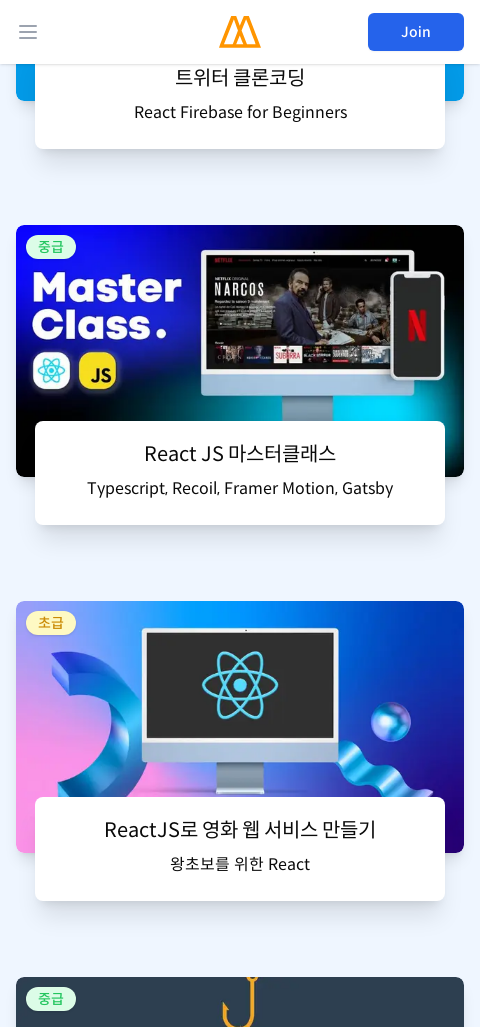

Scrolled to section 10 at 480px viewport width (offset: 10270px)
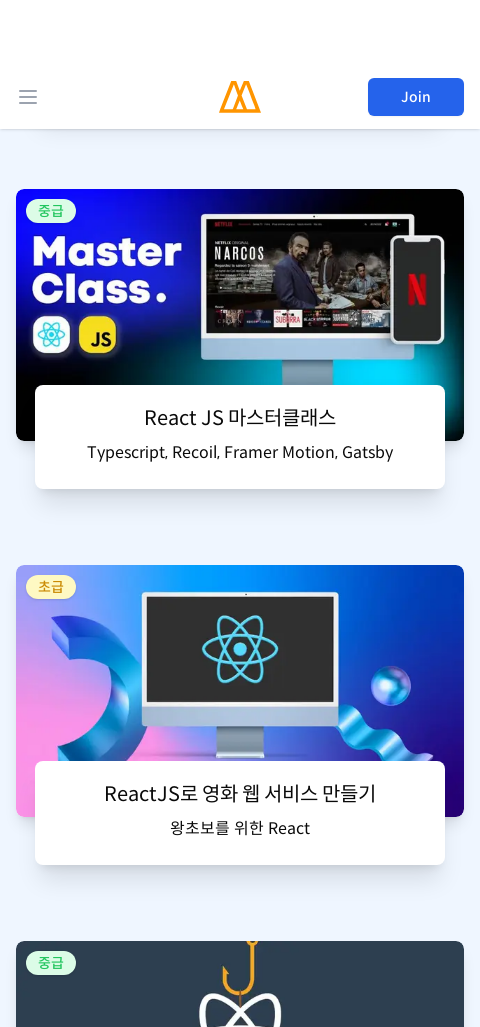

Waited 500ms for scroll to complete
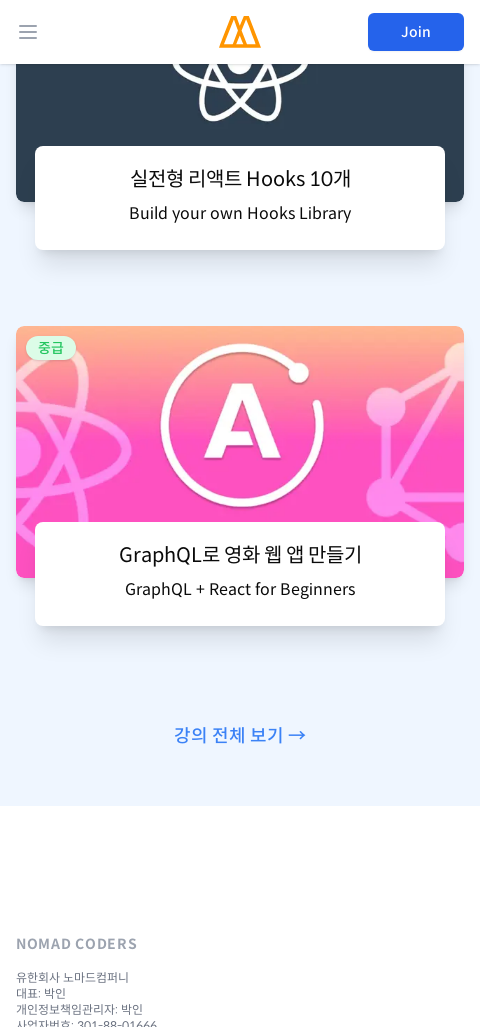

Scrolled to section 11 at 480px viewport width (offset: 11297px)
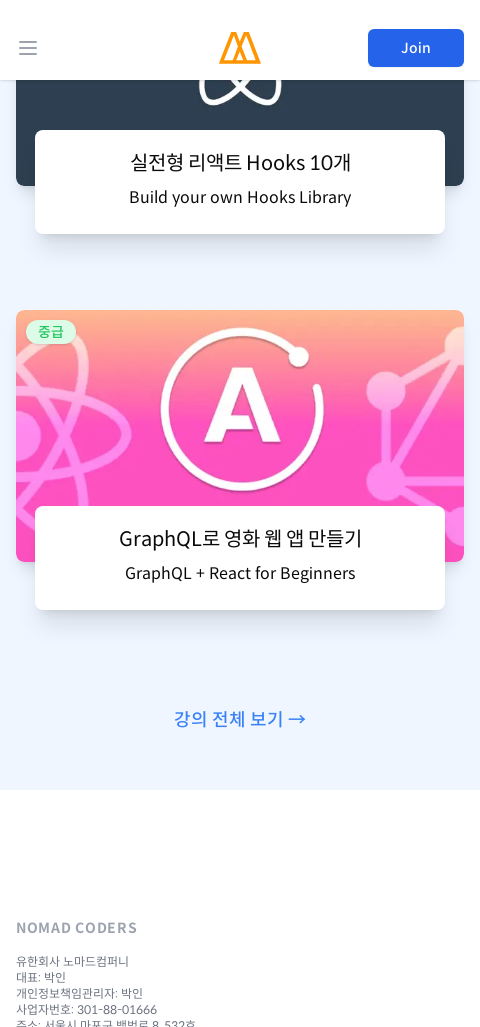

Waited 500ms for scroll to complete
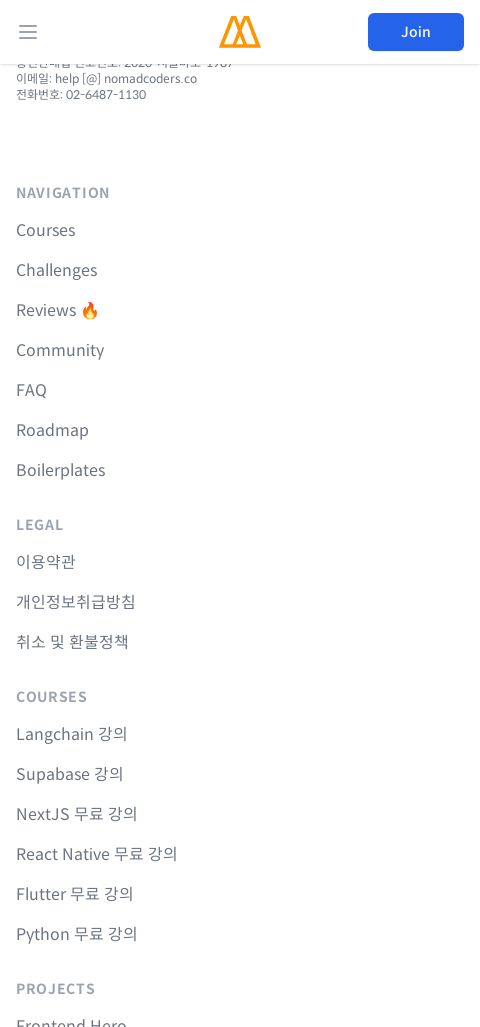

Scrolled to section 12 at 480px viewport width (offset: 12324px)
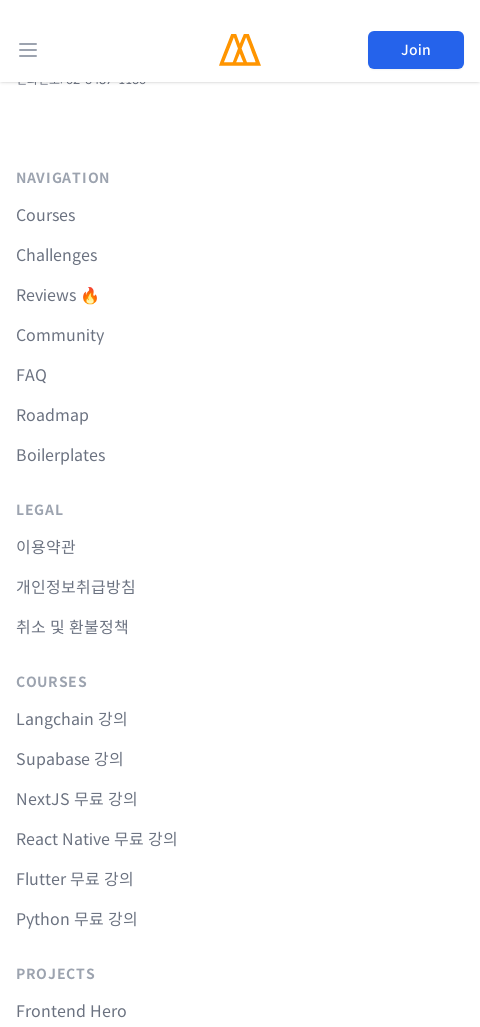

Waited 500ms for scroll to complete
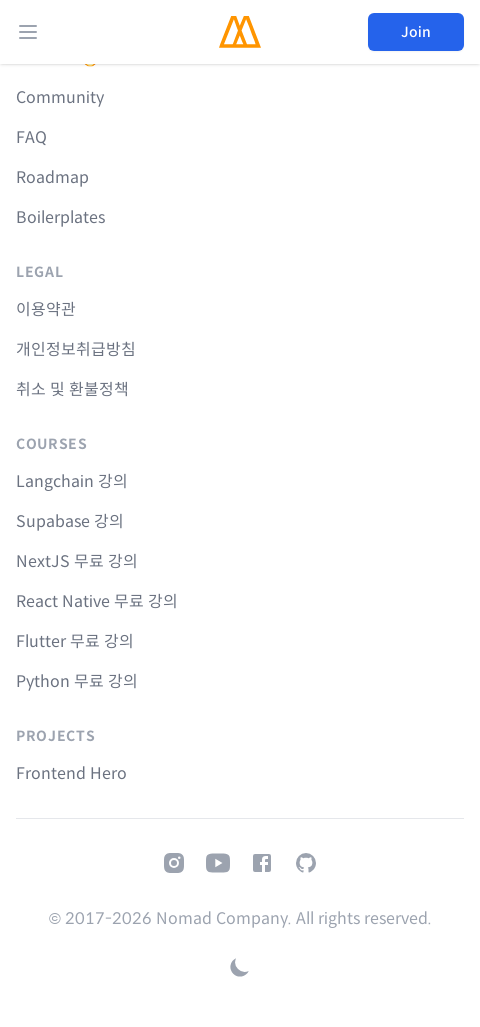

Scrolled to section 13 at 480px viewport width (offset: 13351px)
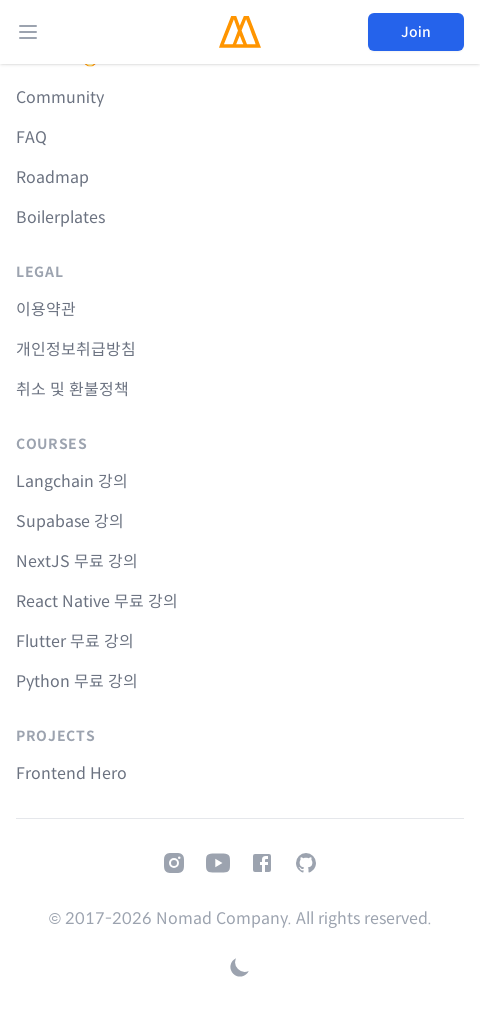

Waited 500ms for scroll to complete
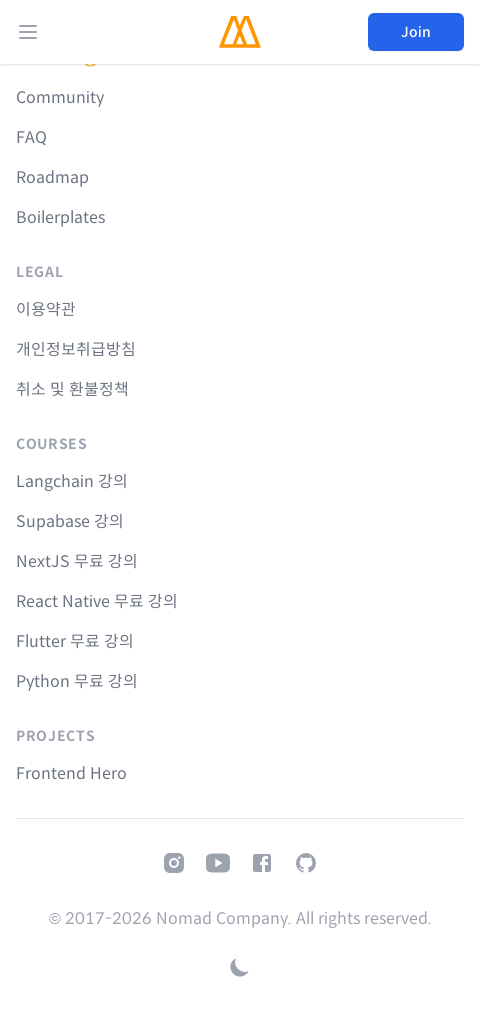

Set viewport width to 960px and height to 1027px
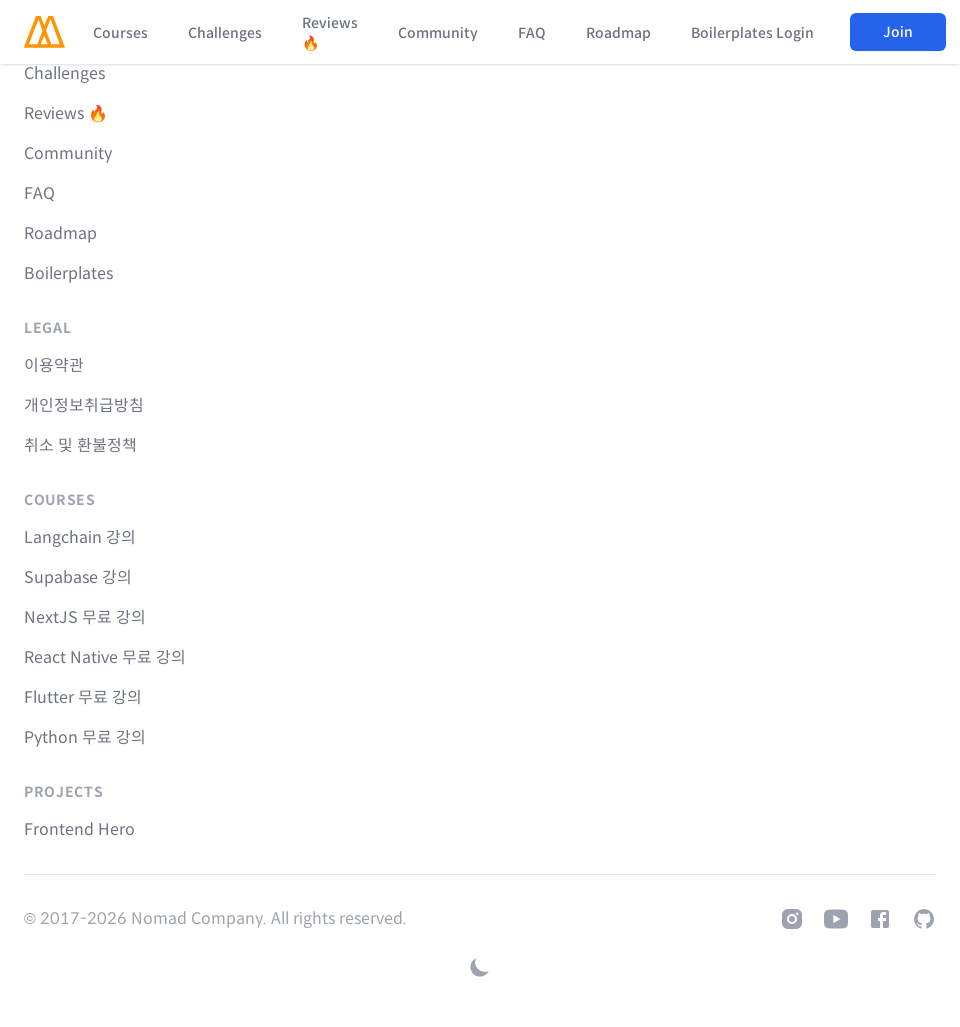

Scrolled to top of page at 960px viewport width
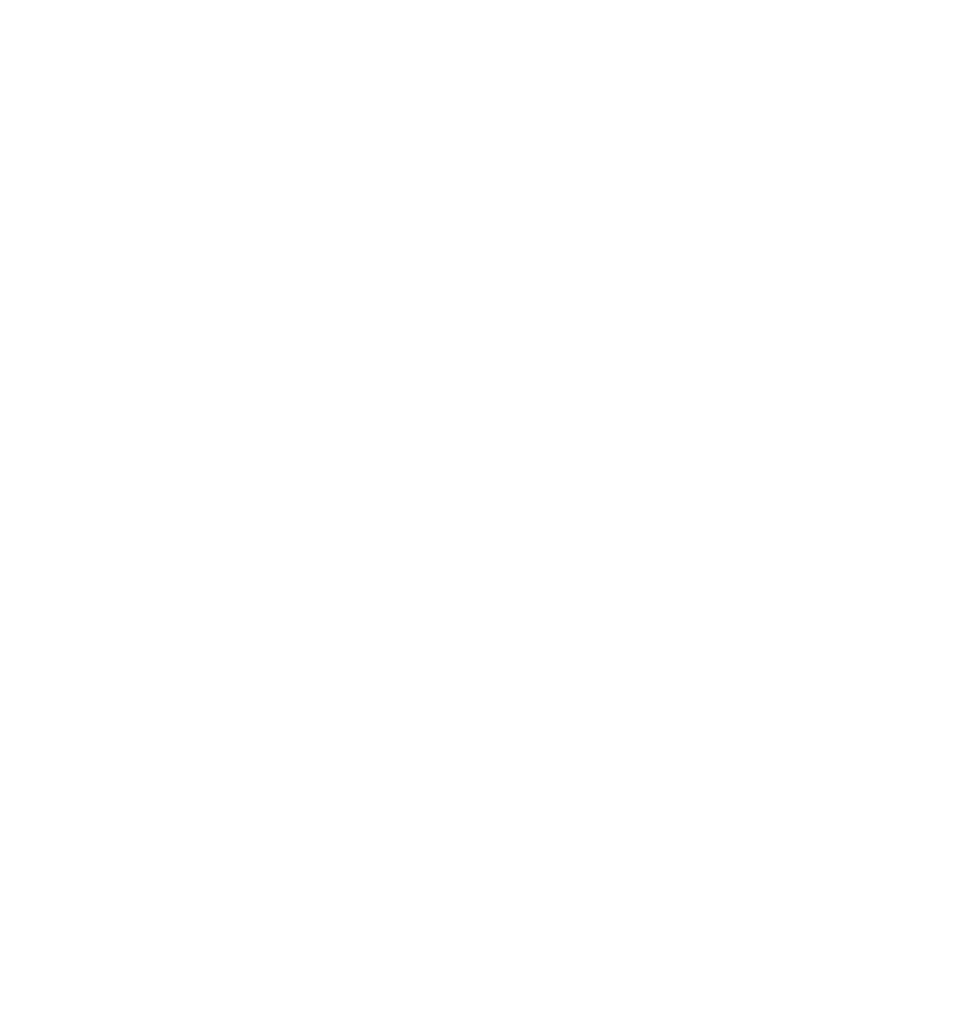

Waited 1000ms for page to stabilize
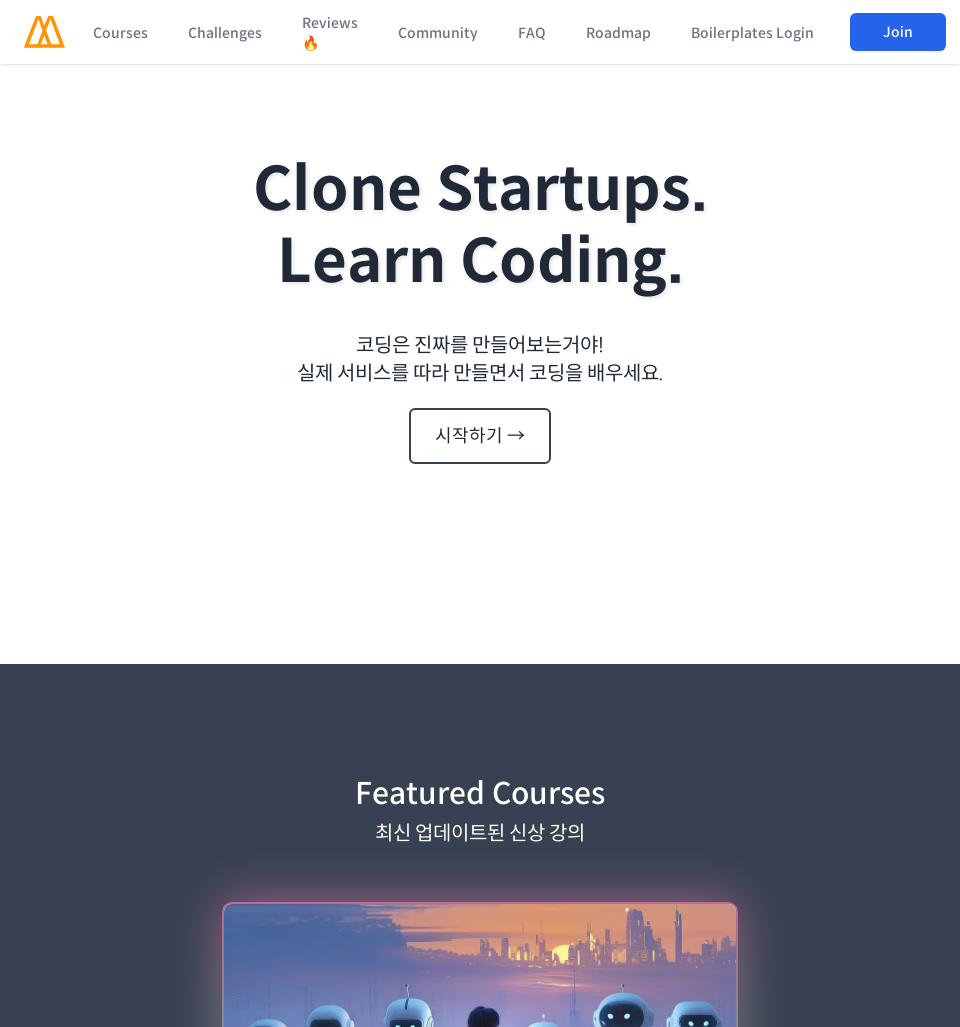

Retrieved total scroll height: 10643px
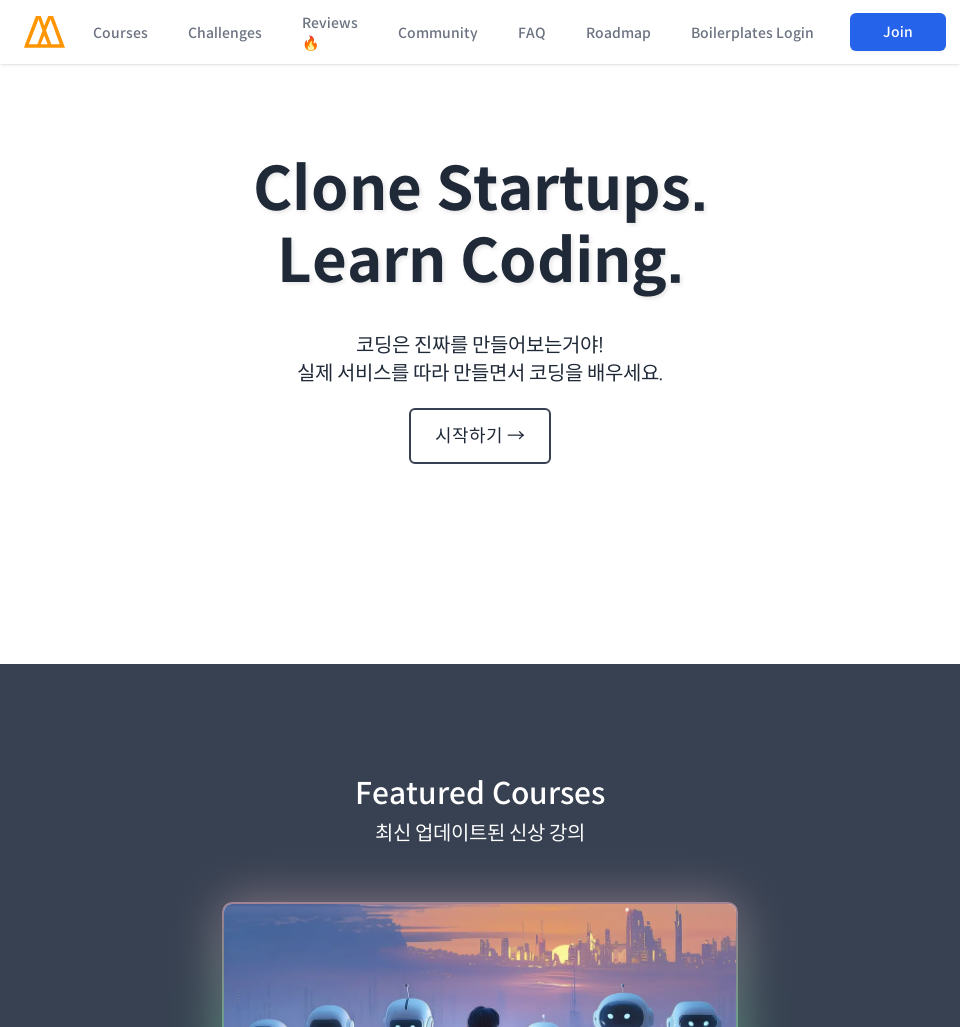

Scrolled to section 0 at 960px viewport width (offset: 0px)
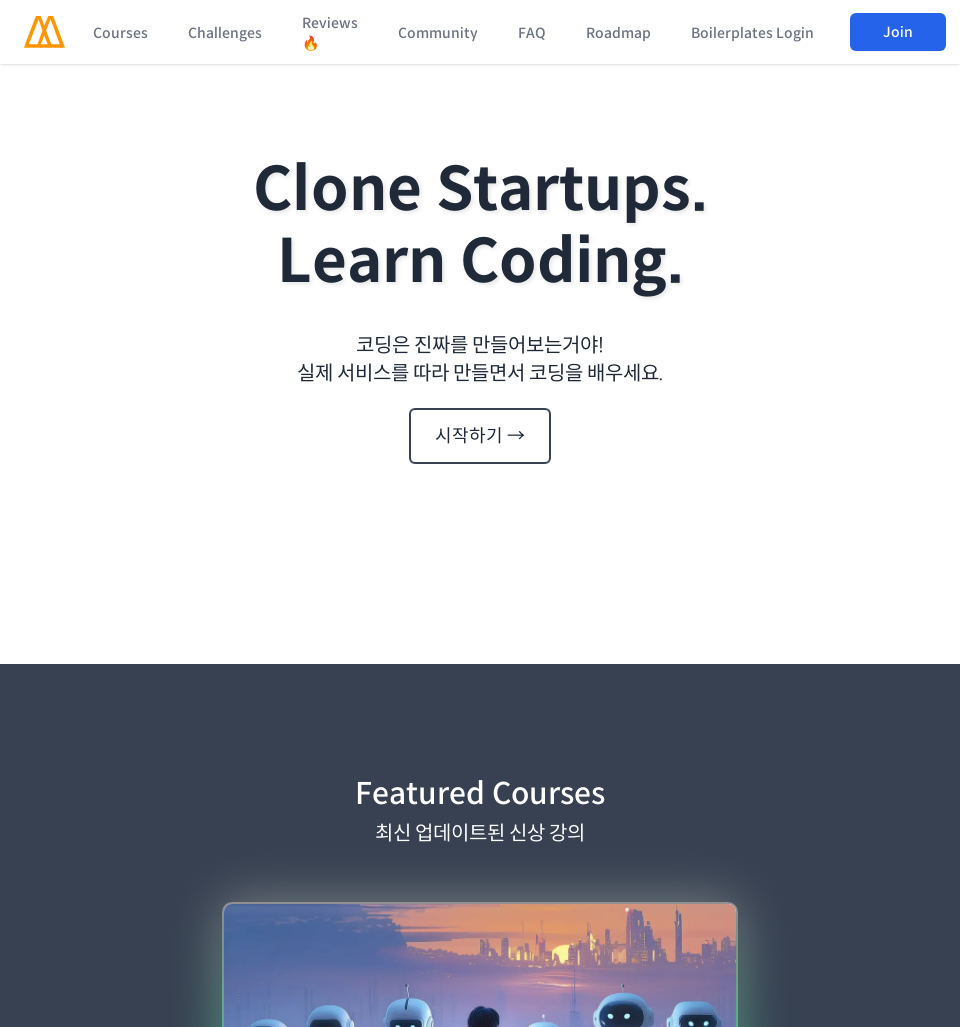

Waited 500ms for scroll to complete
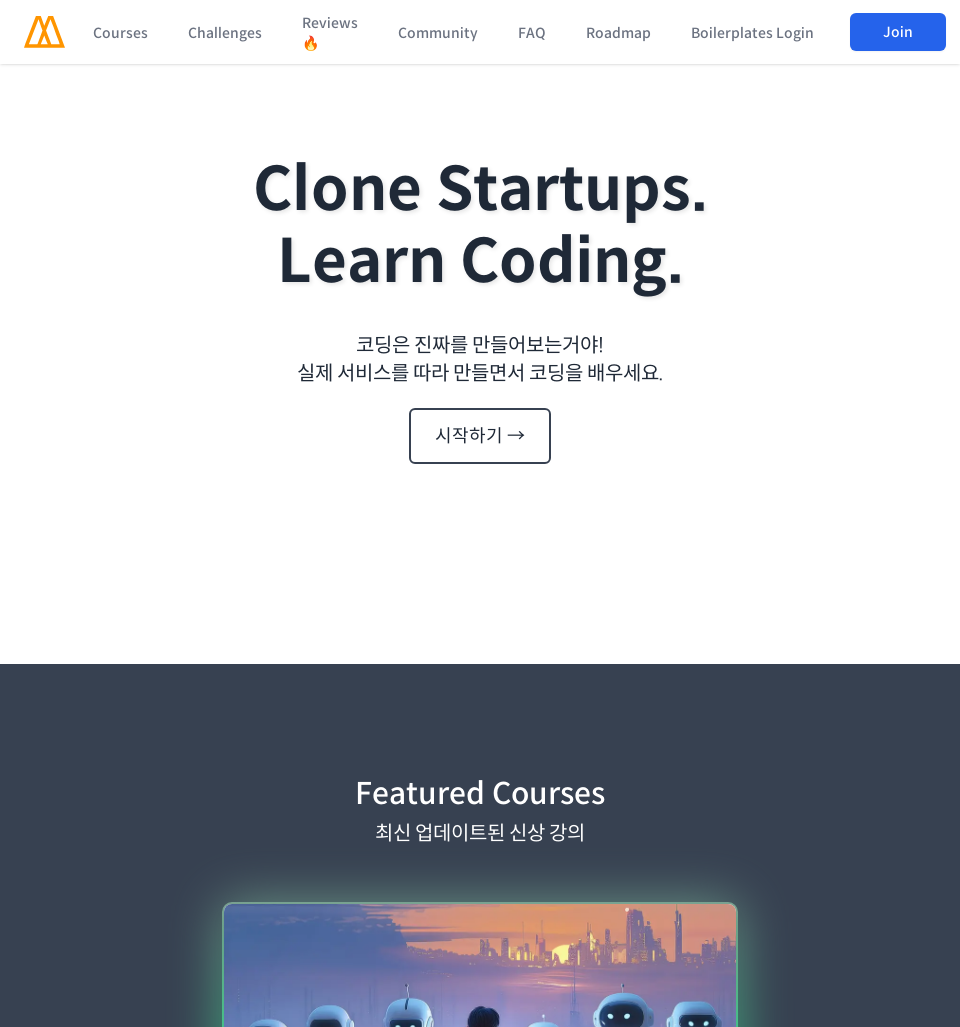

Scrolled to section 1 at 960px viewport width (offset: 1027px)
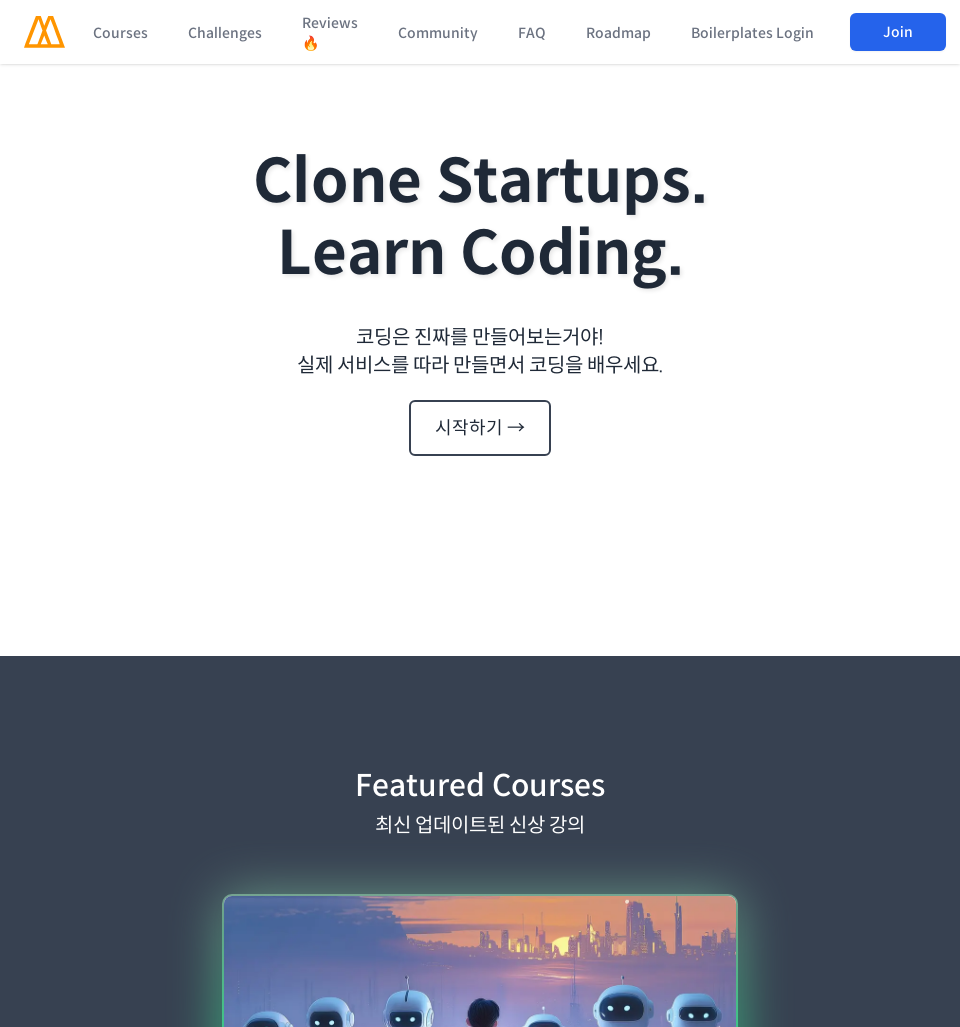

Waited 500ms for scroll to complete
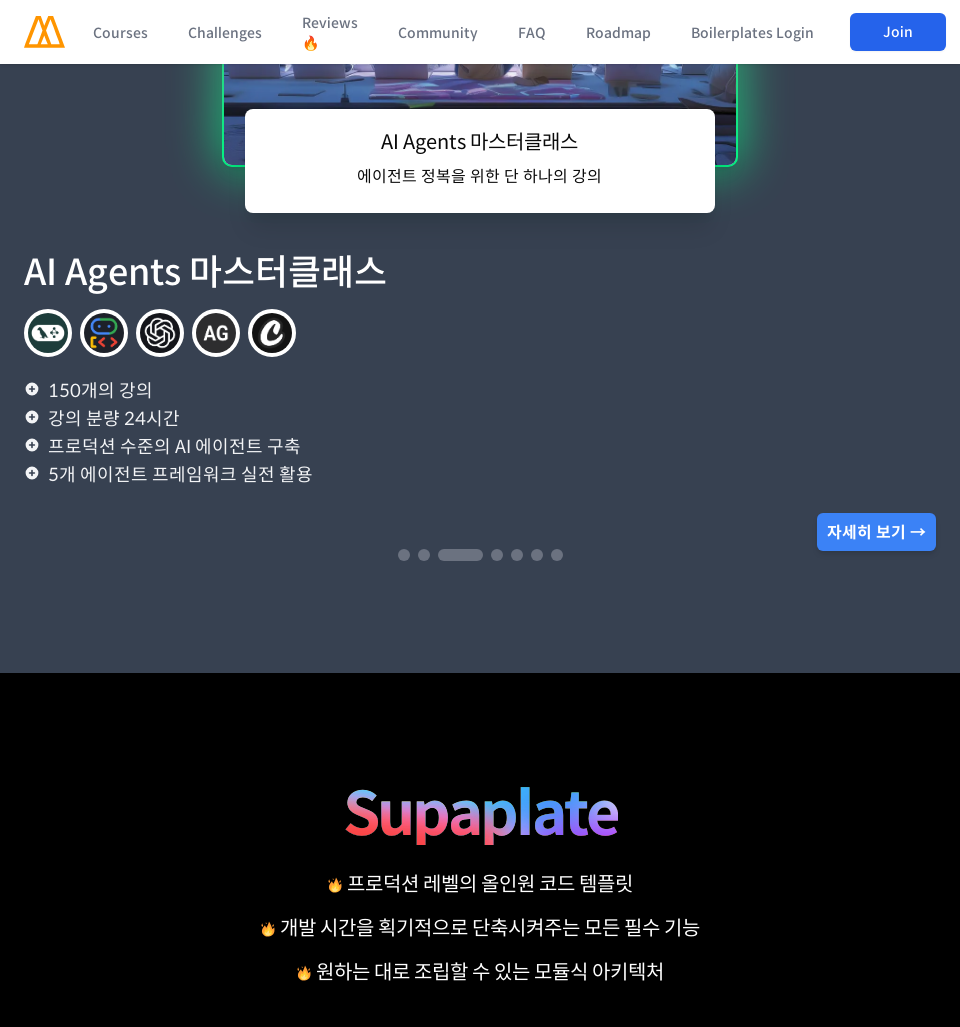

Scrolled to section 2 at 960px viewport width (offset: 2054px)
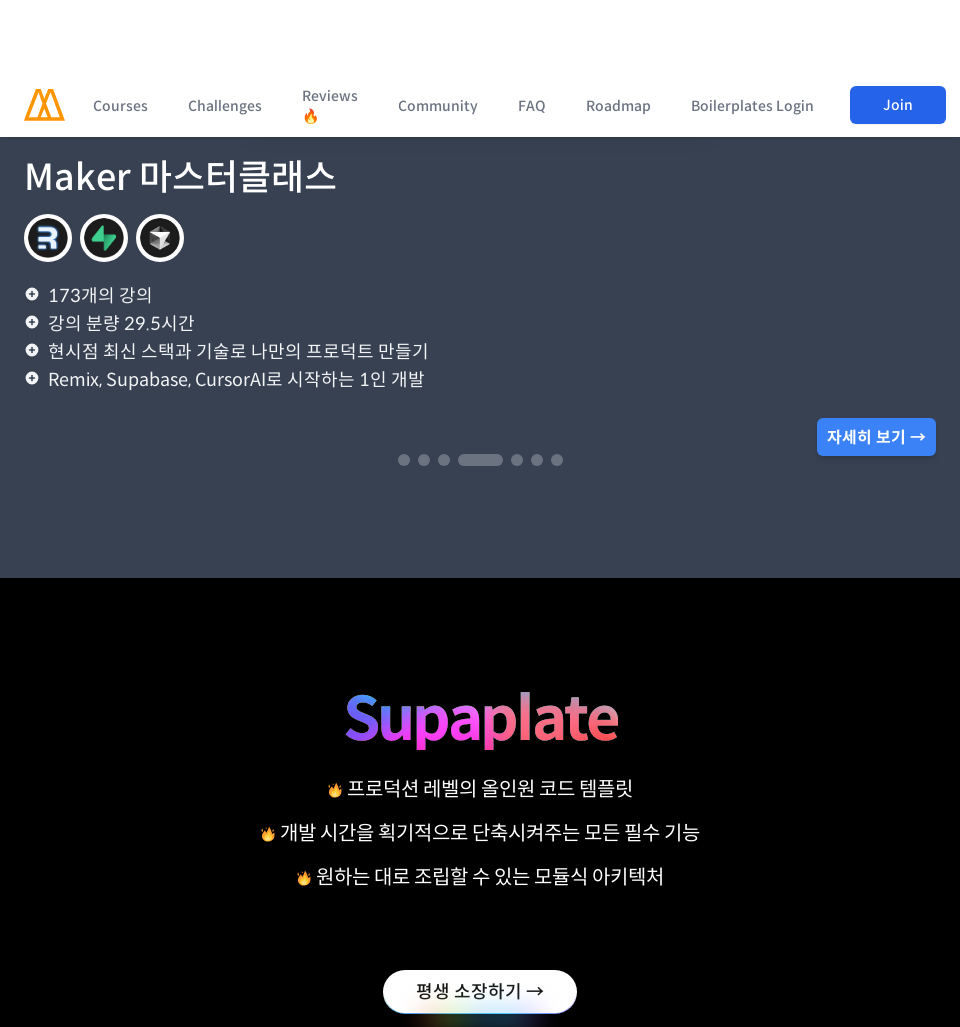

Waited 500ms for scroll to complete
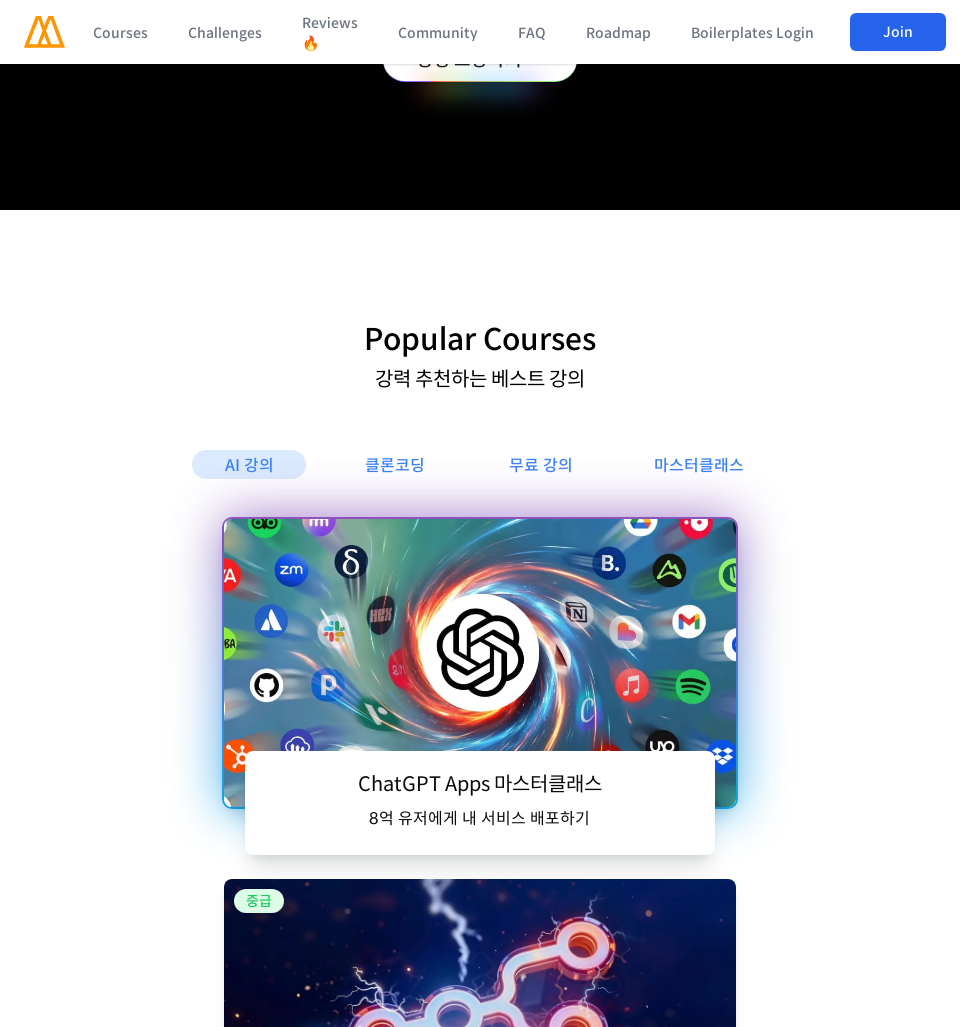

Scrolled to section 3 at 960px viewport width (offset: 3081px)
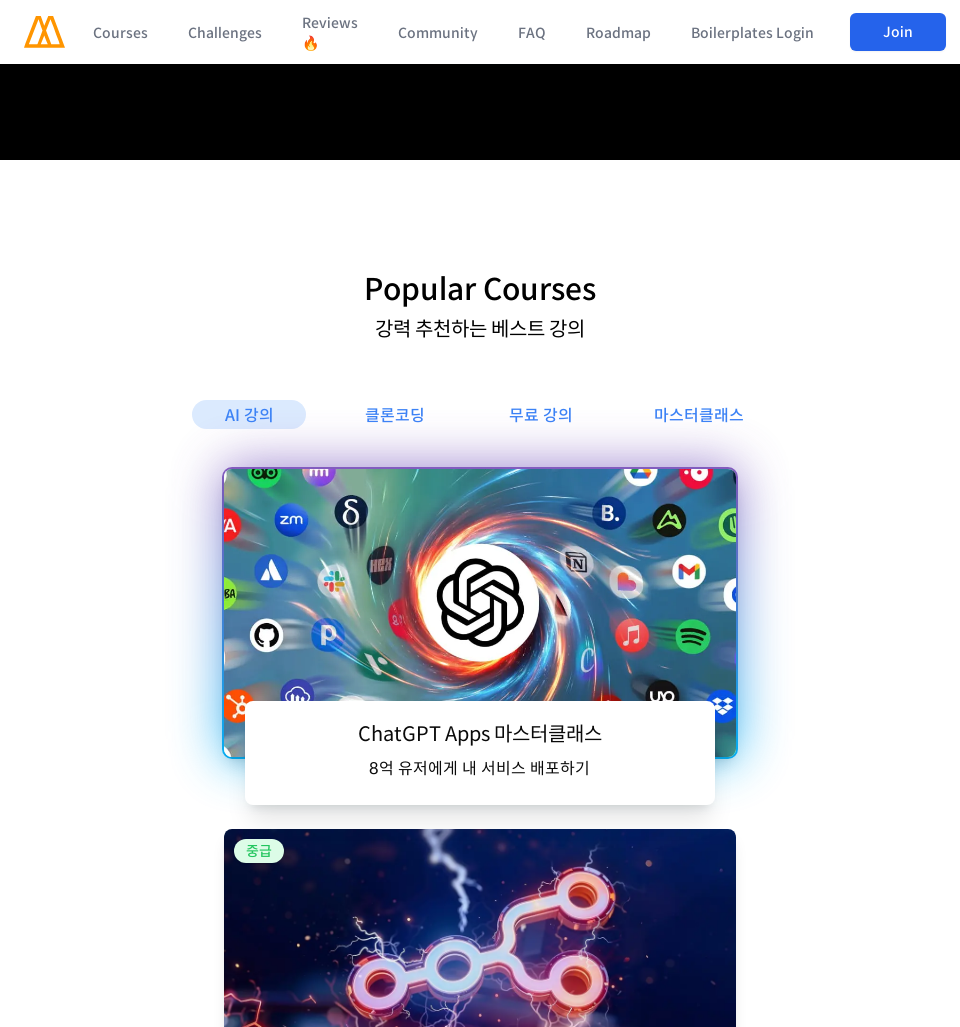

Waited 500ms for scroll to complete
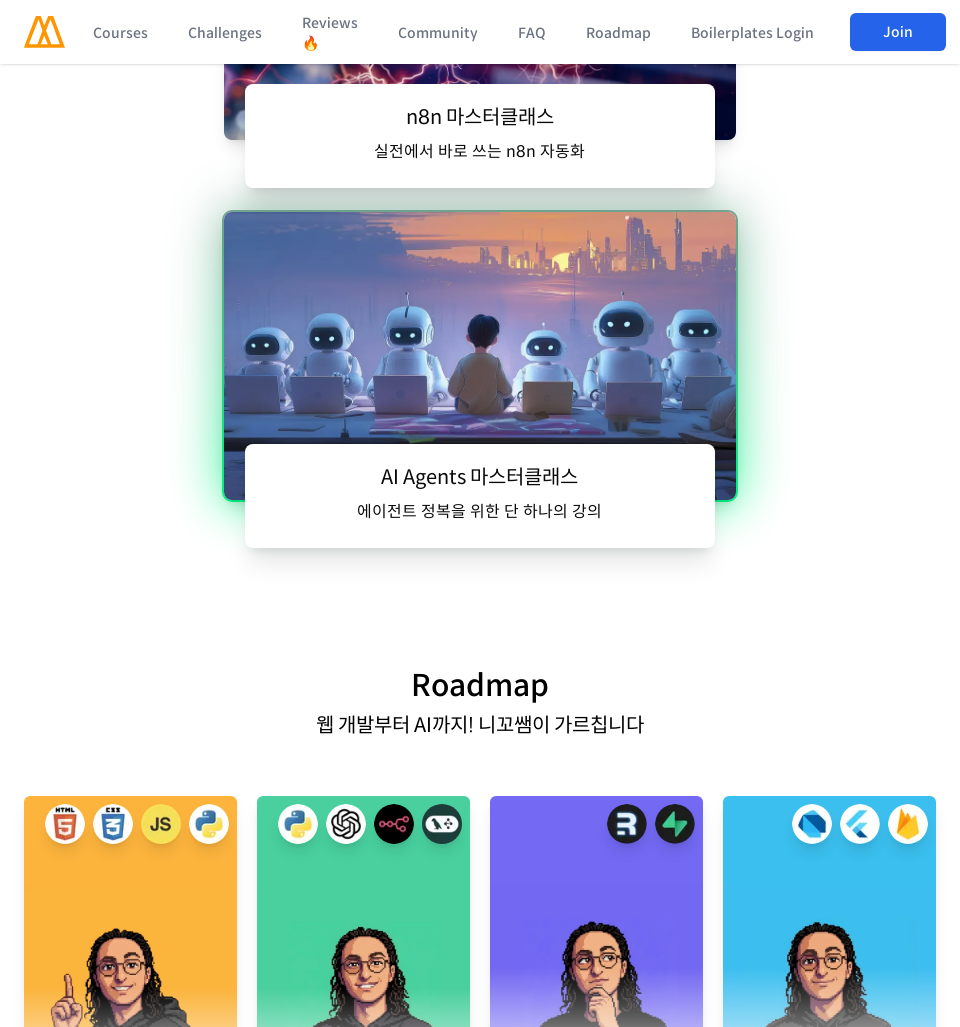

Scrolled to section 4 at 960px viewport width (offset: 4108px)
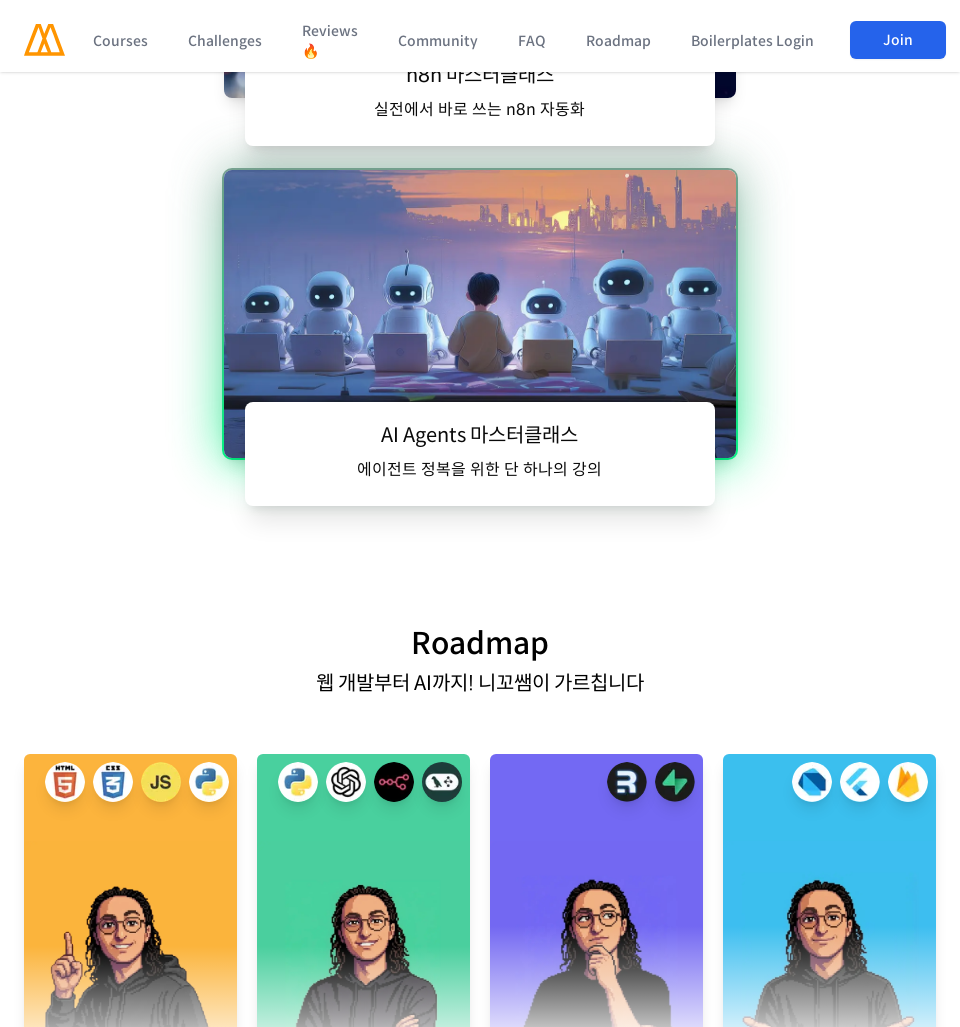

Waited 500ms for scroll to complete
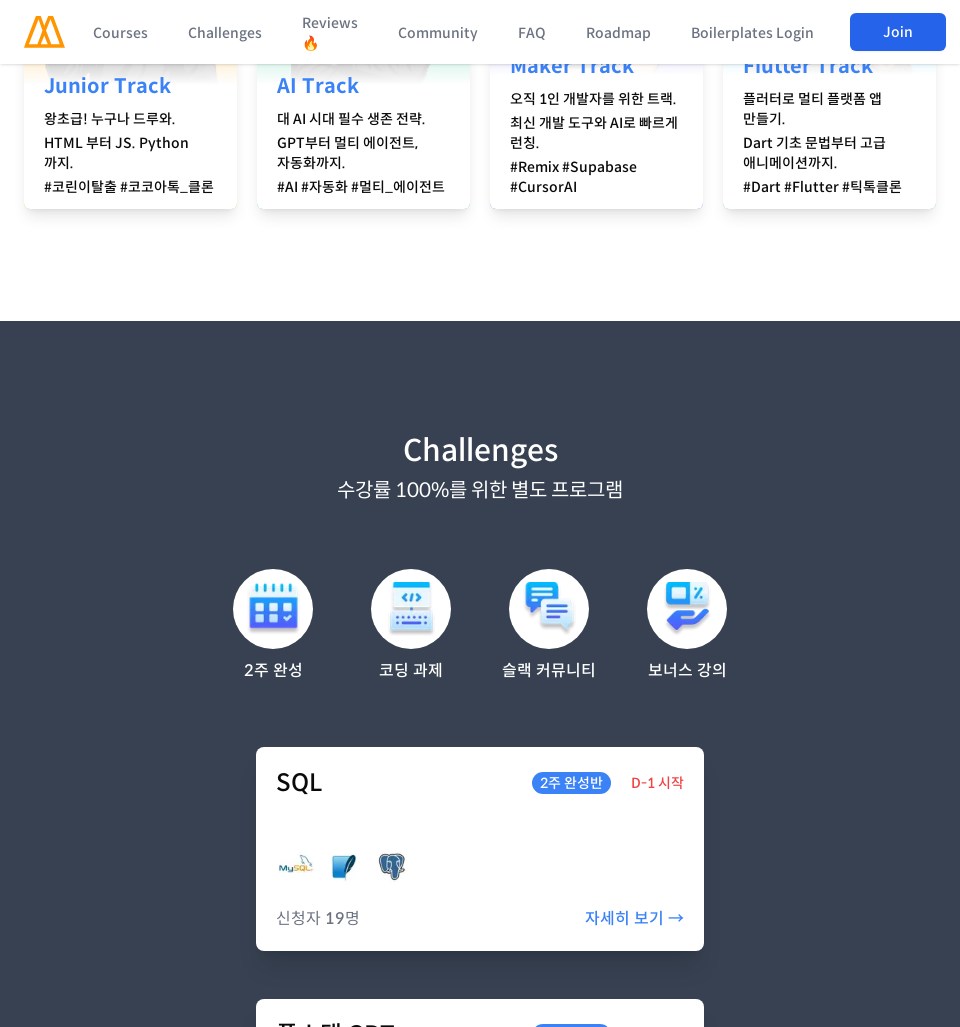

Scrolled to section 5 at 960px viewport width (offset: 5135px)
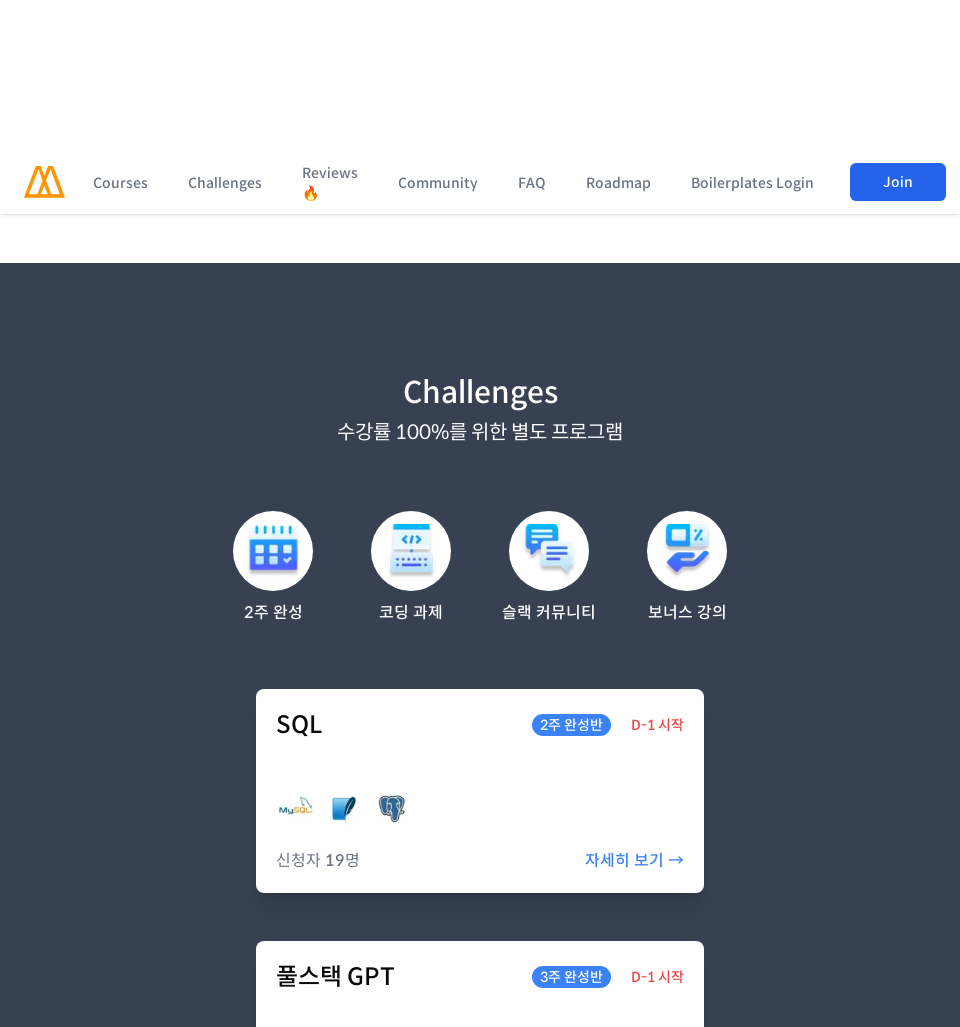

Waited 500ms for scroll to complete
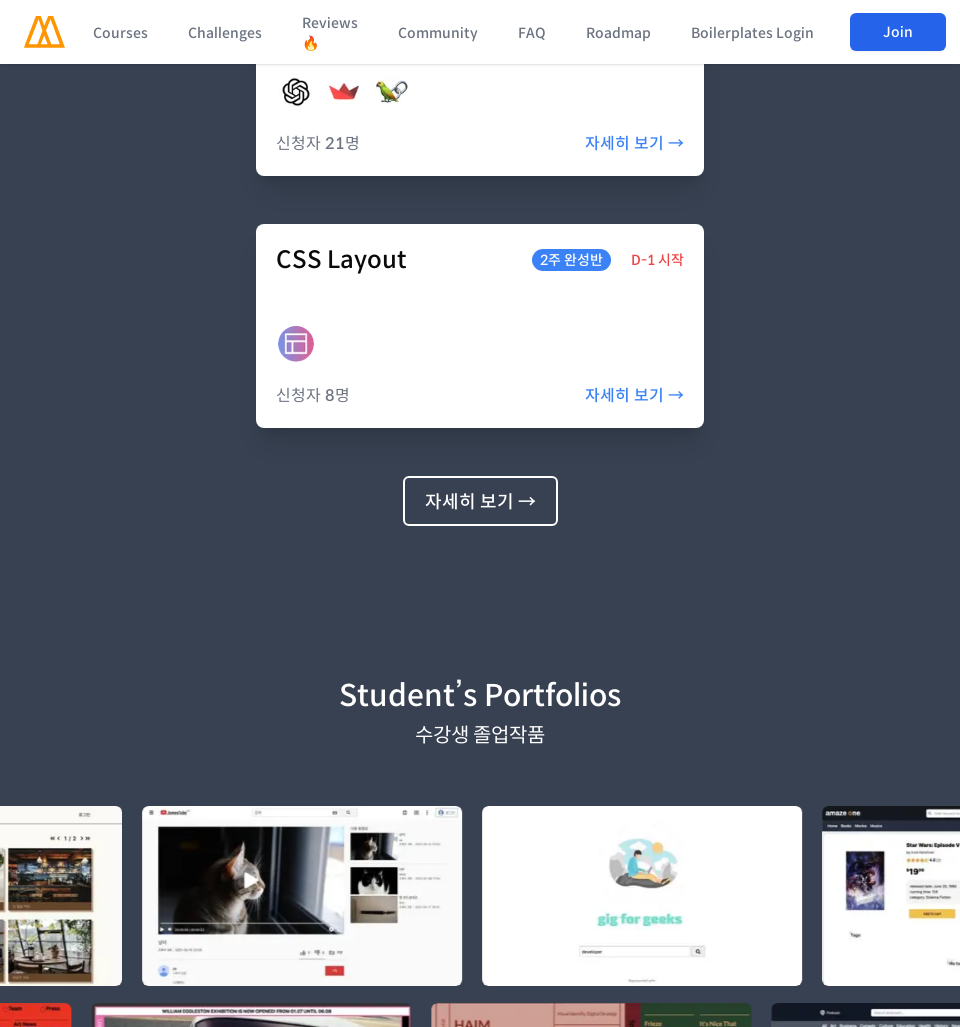

Scrolled to section 6 at 960px viewport width (offset: 6162px)
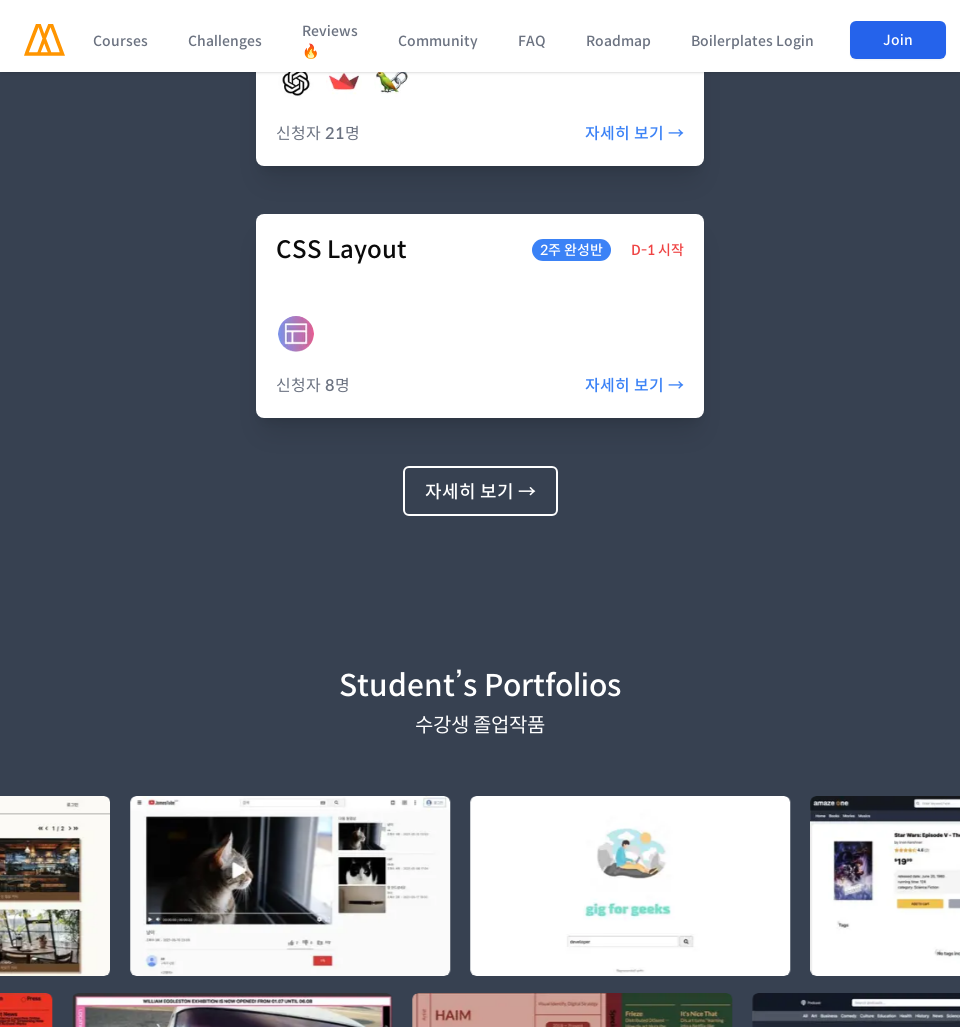

Waited 500ms for scroll to complete
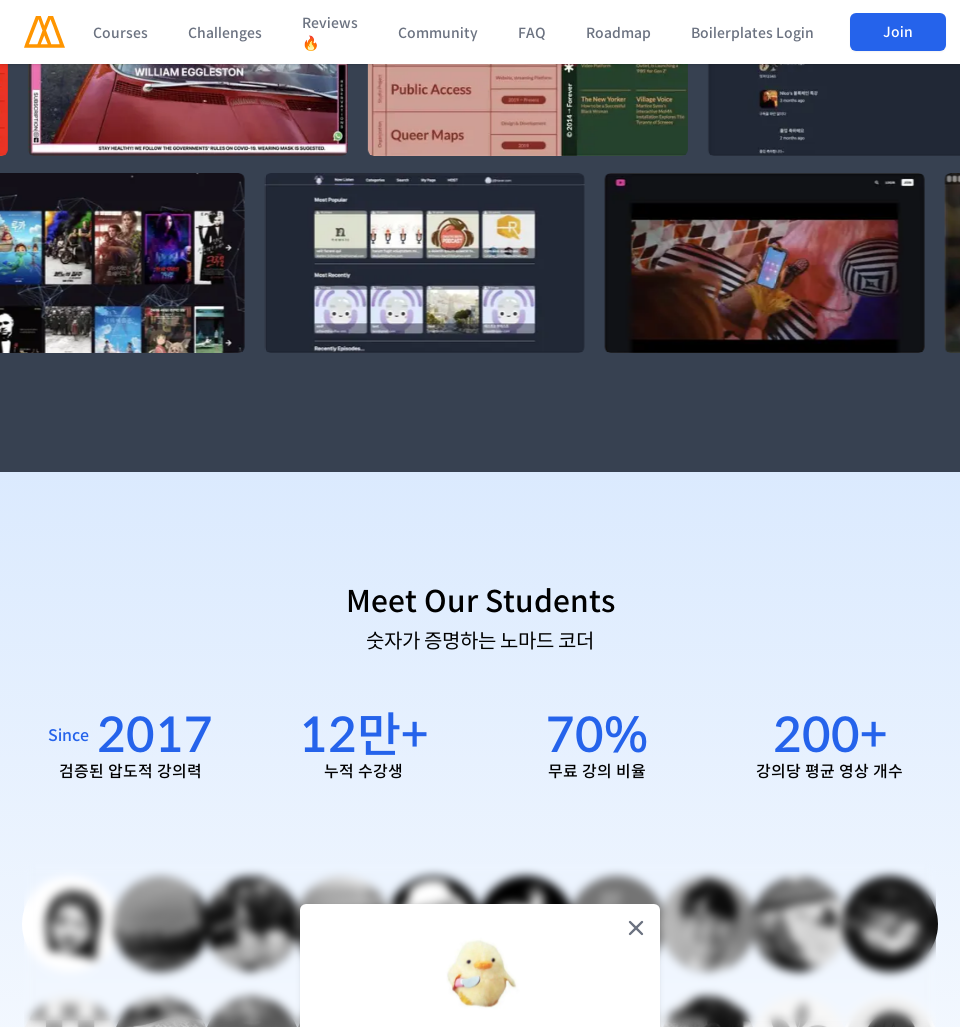

Scrolled to section 7 at 960px viewport width (offset: 7189px)
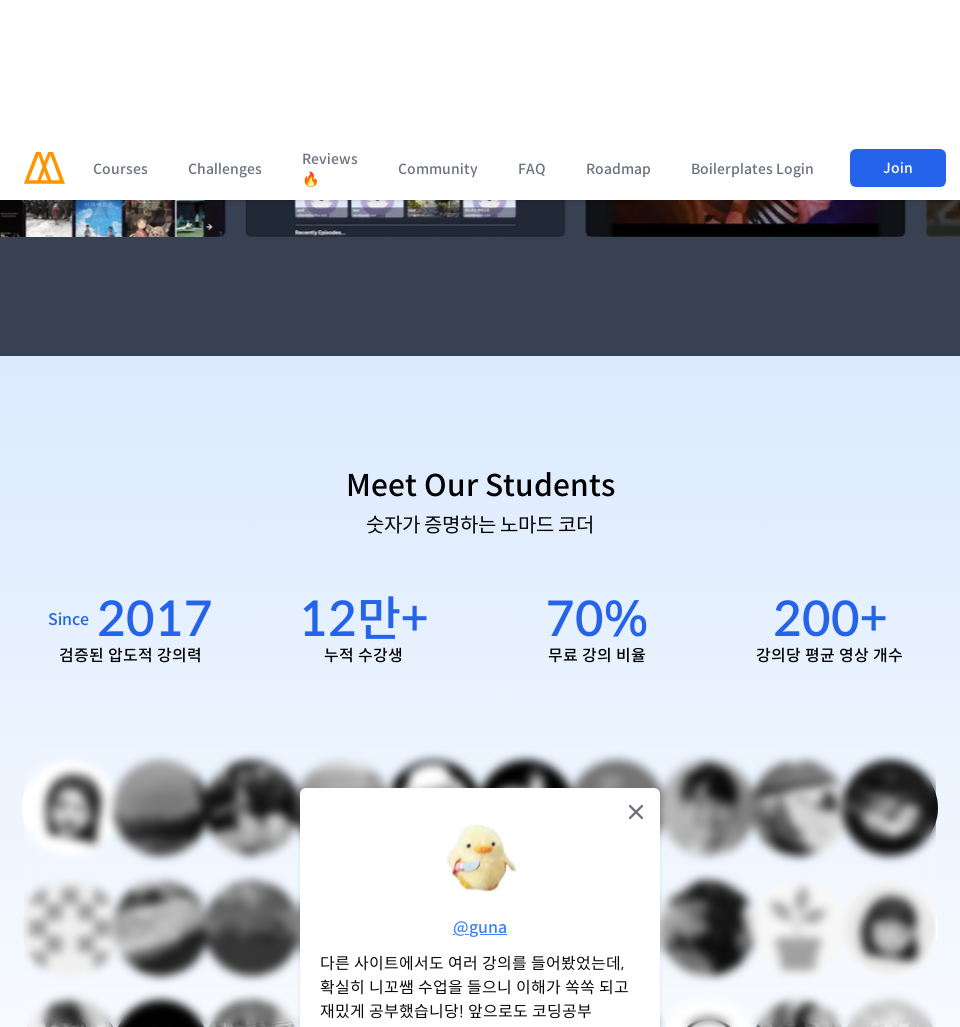

Waited 500ms for scroll to complete
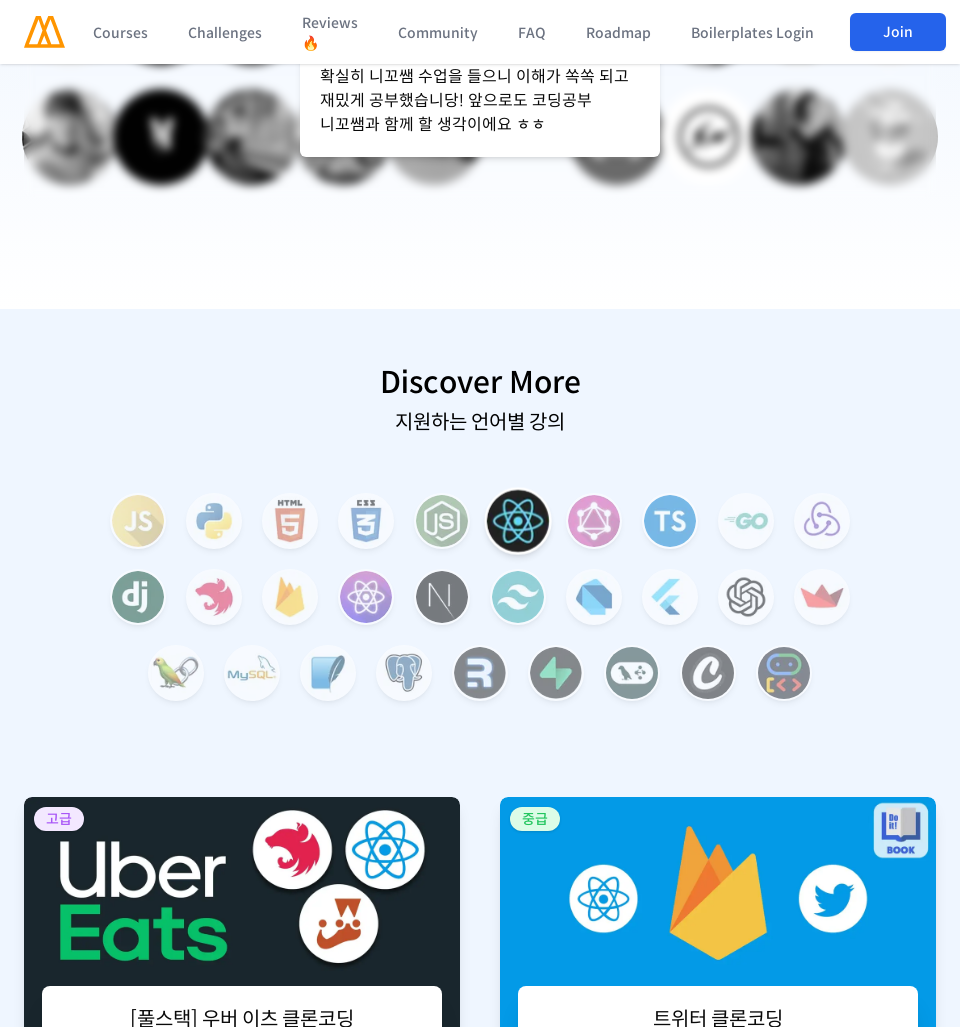

Scrolled to section 8 at 960px viewport width (offset: 8216px)
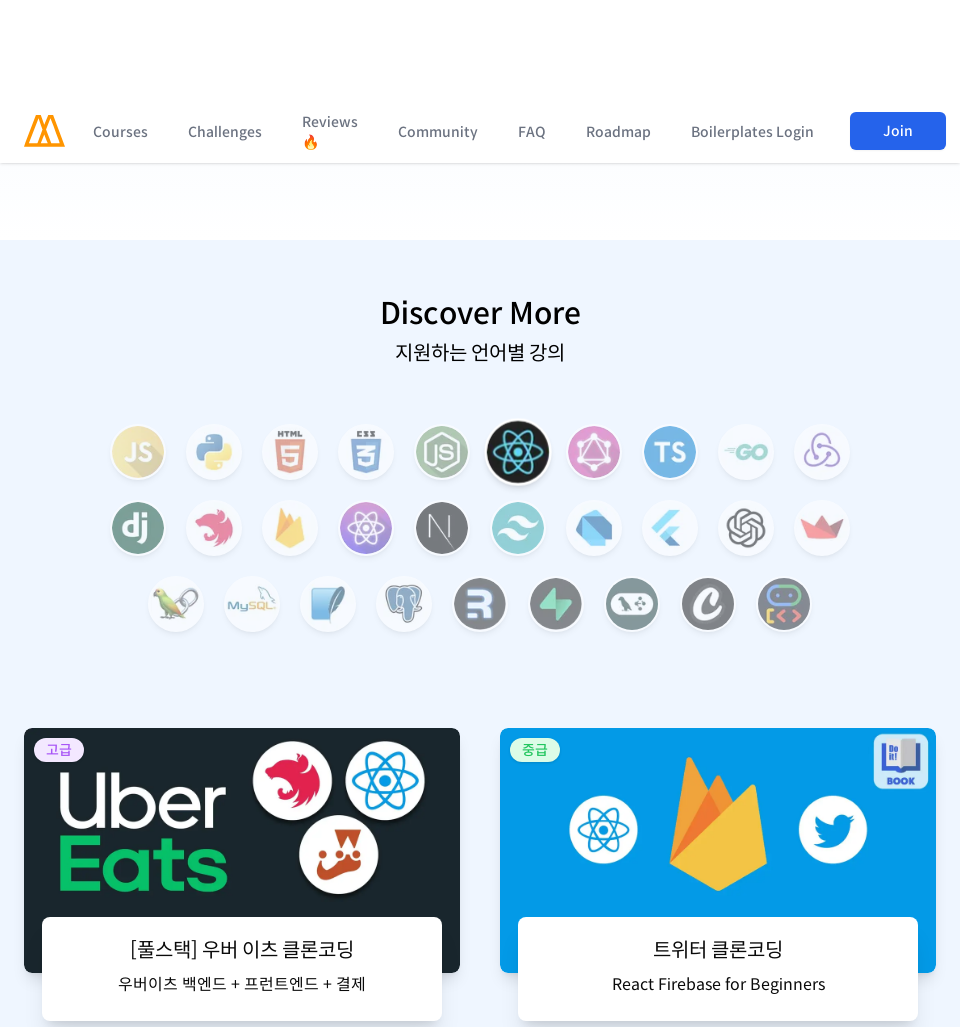

Waited 500ms for scroll to complete
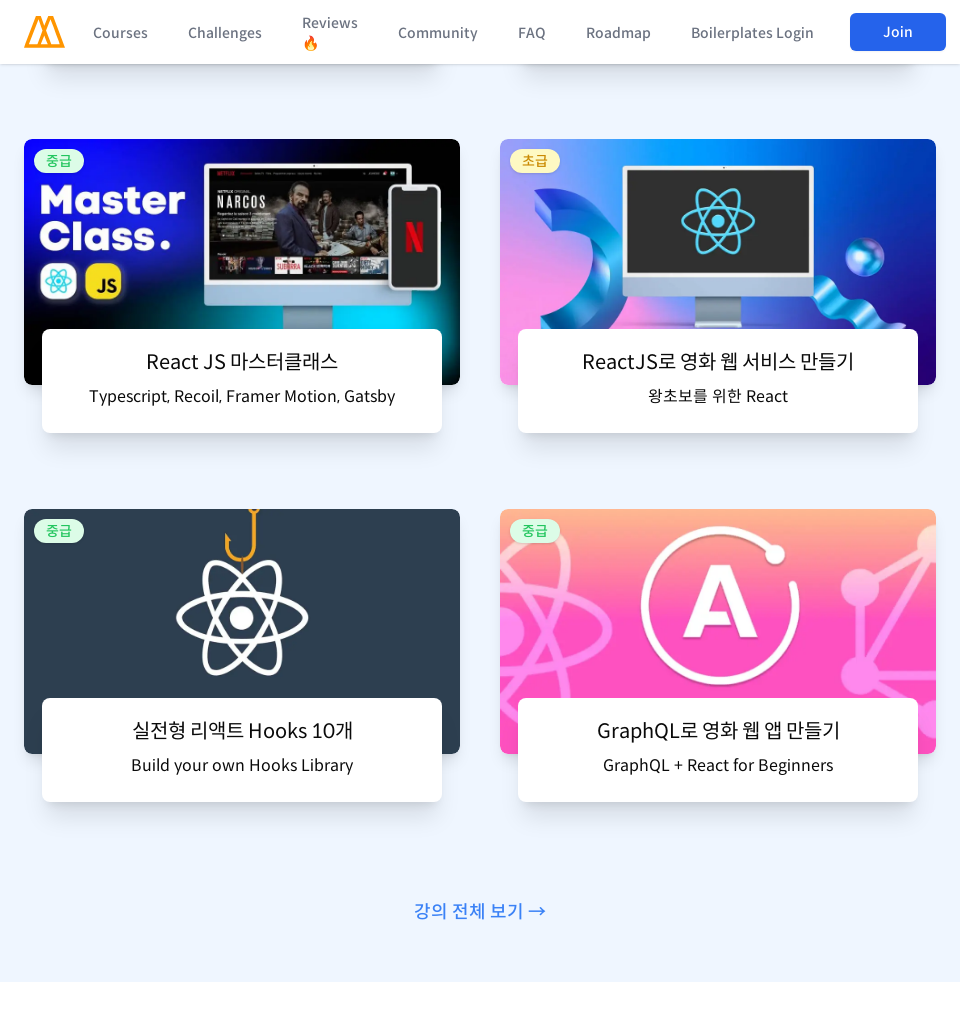

Scrolled to section 9 at 960px viewport width (offset: 9243px)
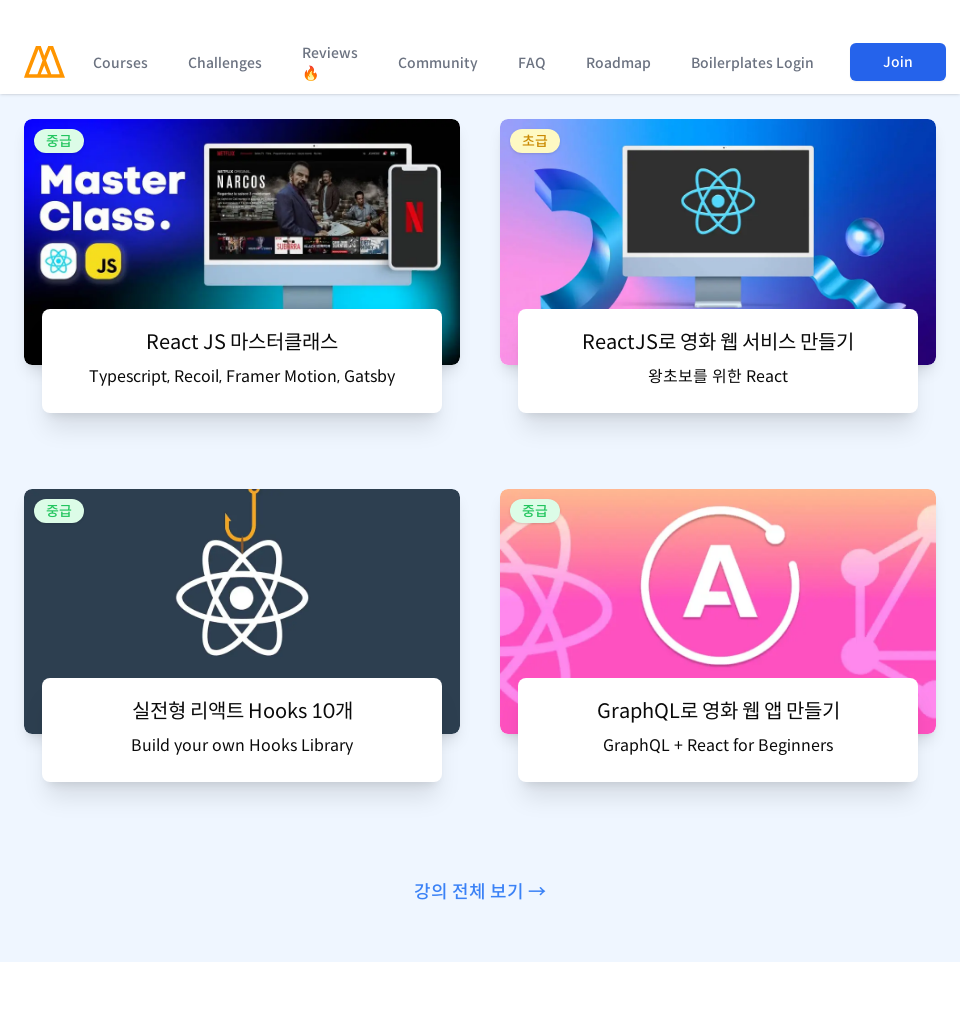

Waited 500ms for scroll to complete
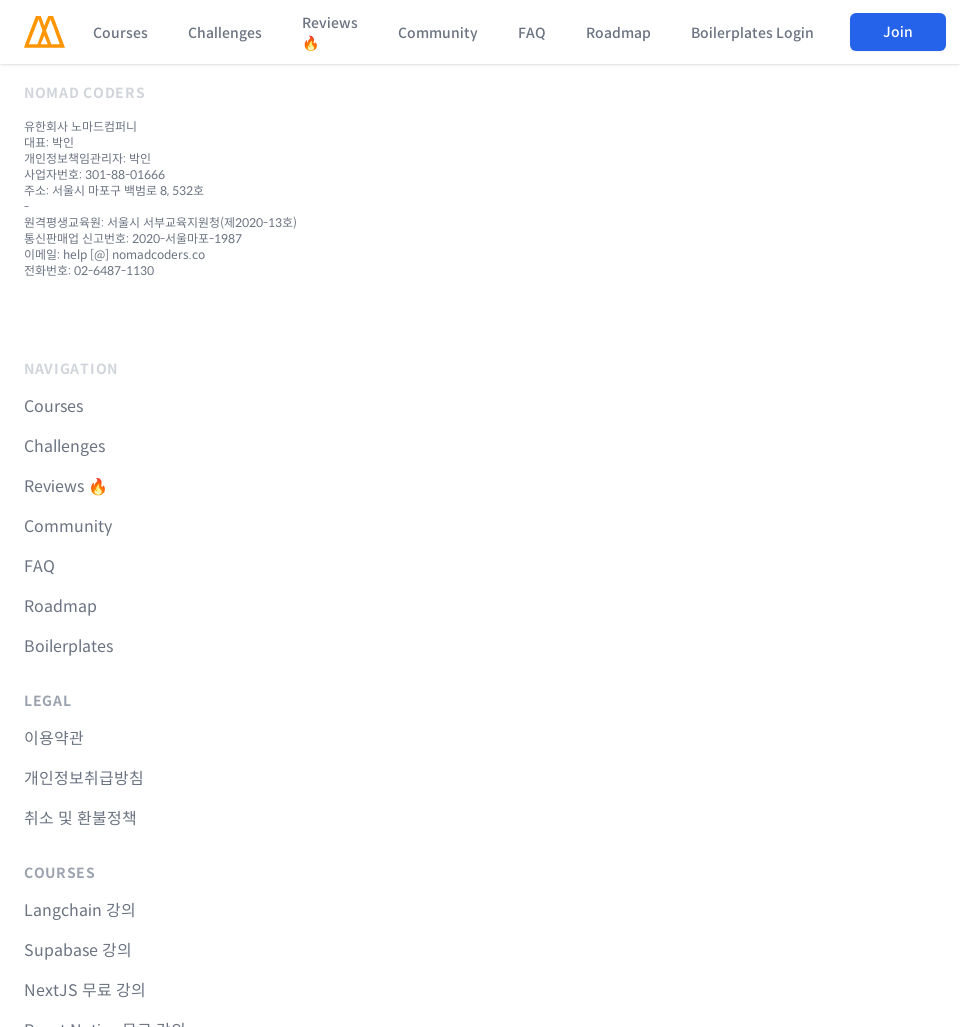

Scrolled to section 10 at 960px viewport width (offset: 10270px)
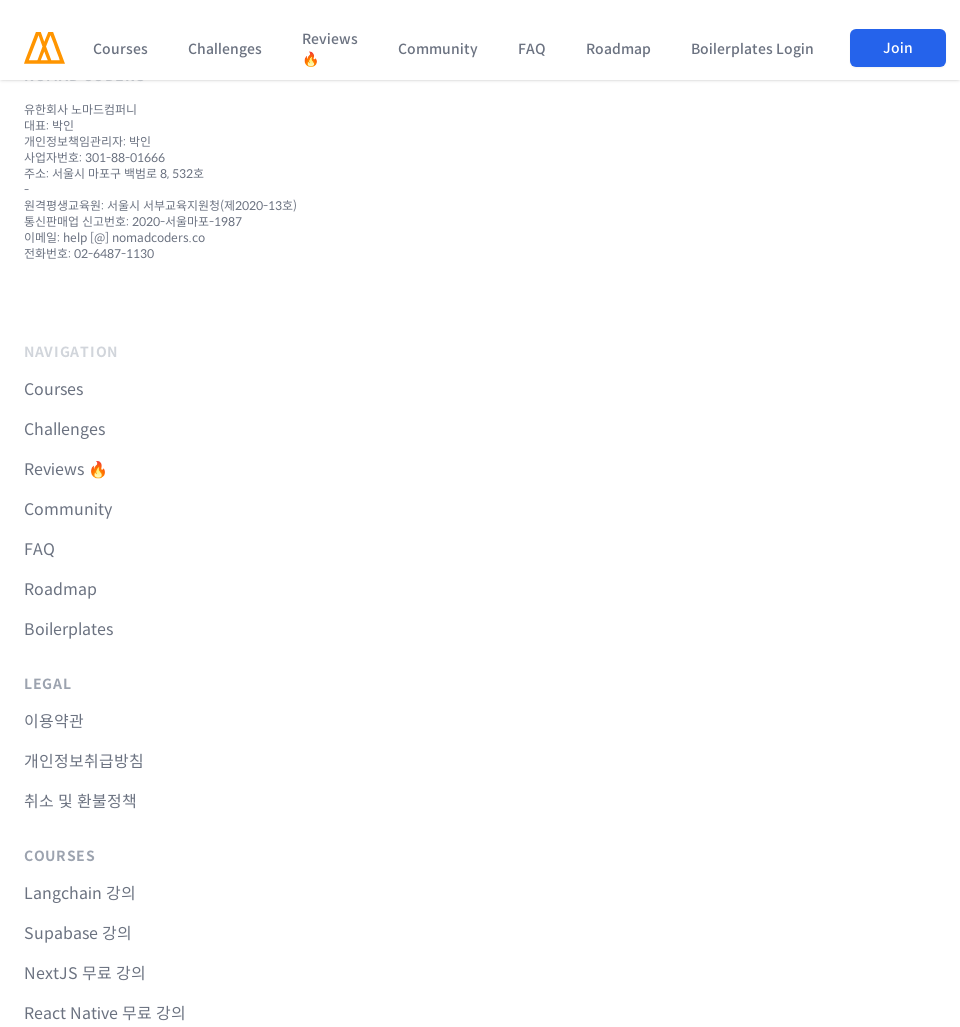

Waited 500ms for scroll to complete
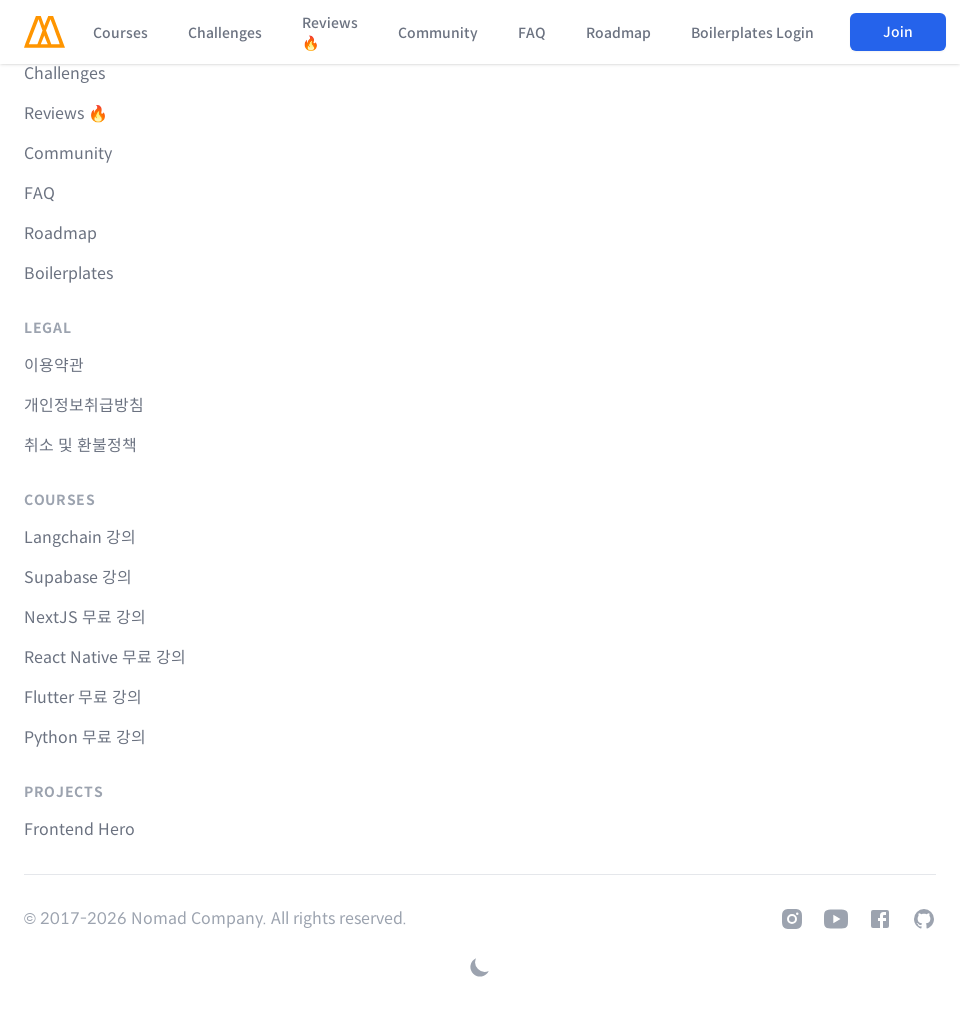

Scrolled to section 11 at 960px viewport width (offset: 11297px)
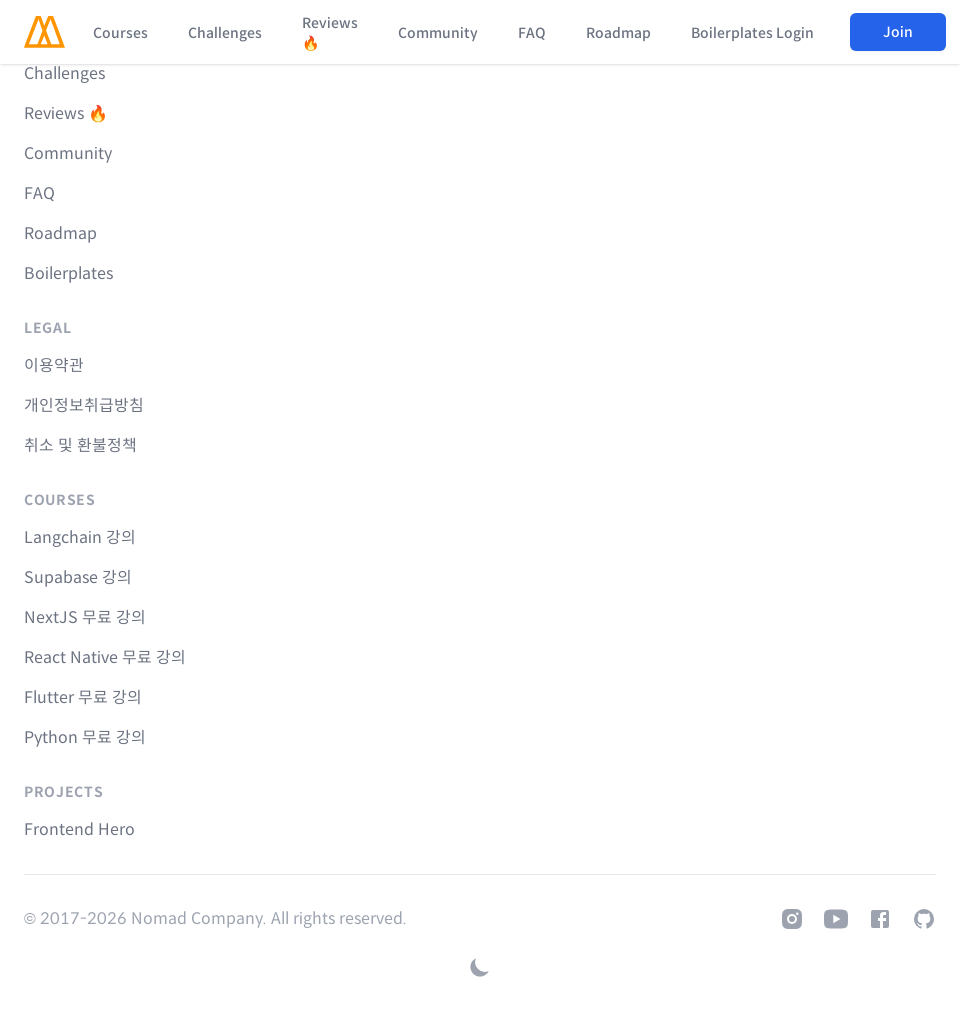

Waited 500ms for scroll to complete
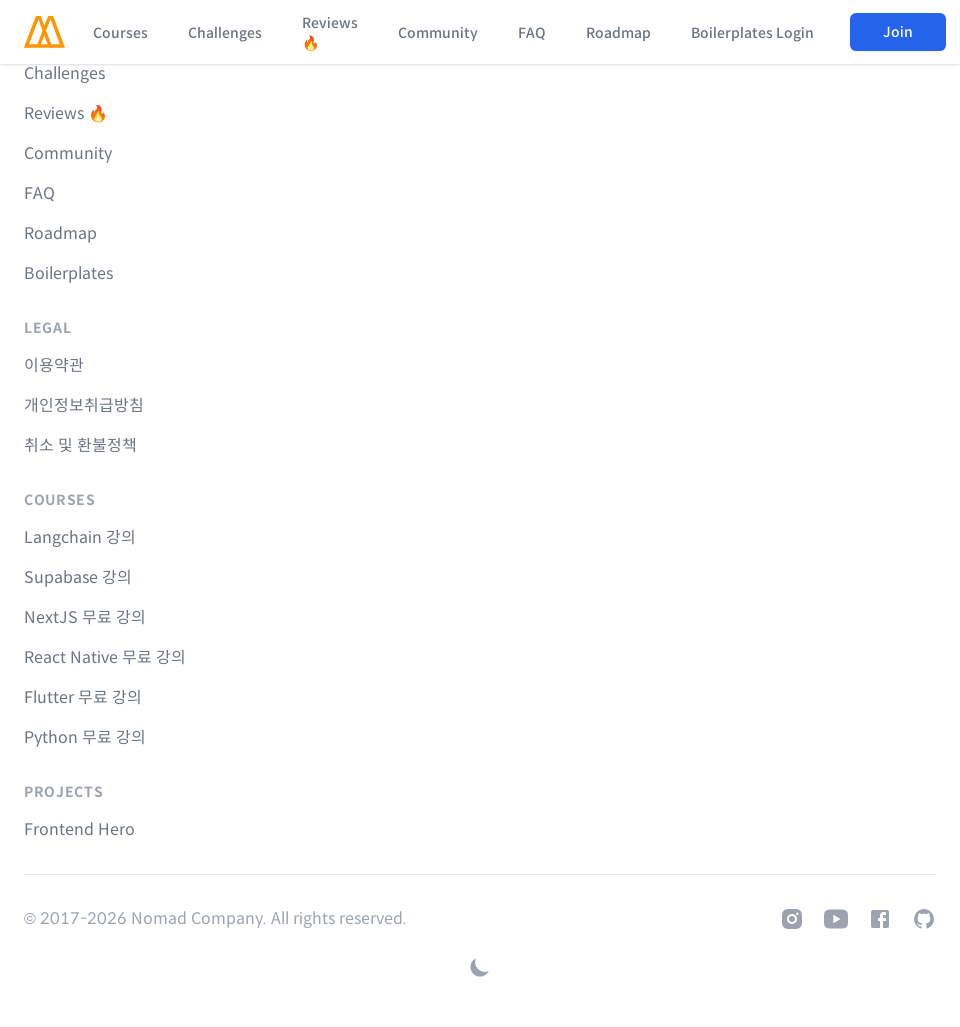

Set viewport width to 1366px and height to 1027px
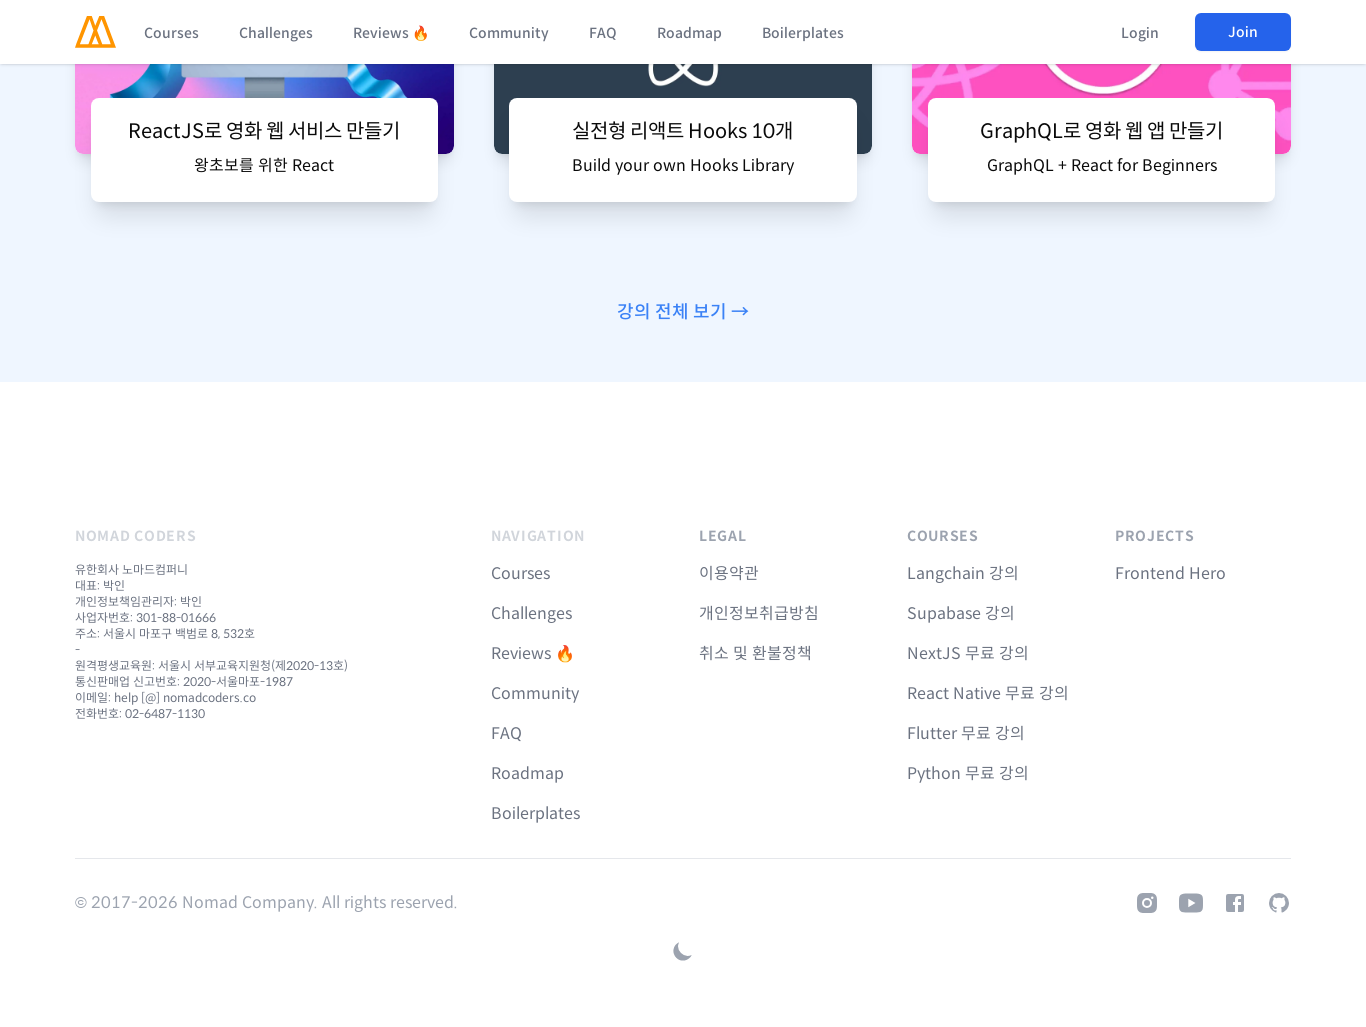

Scrolled to top of page at 1366px viewport width
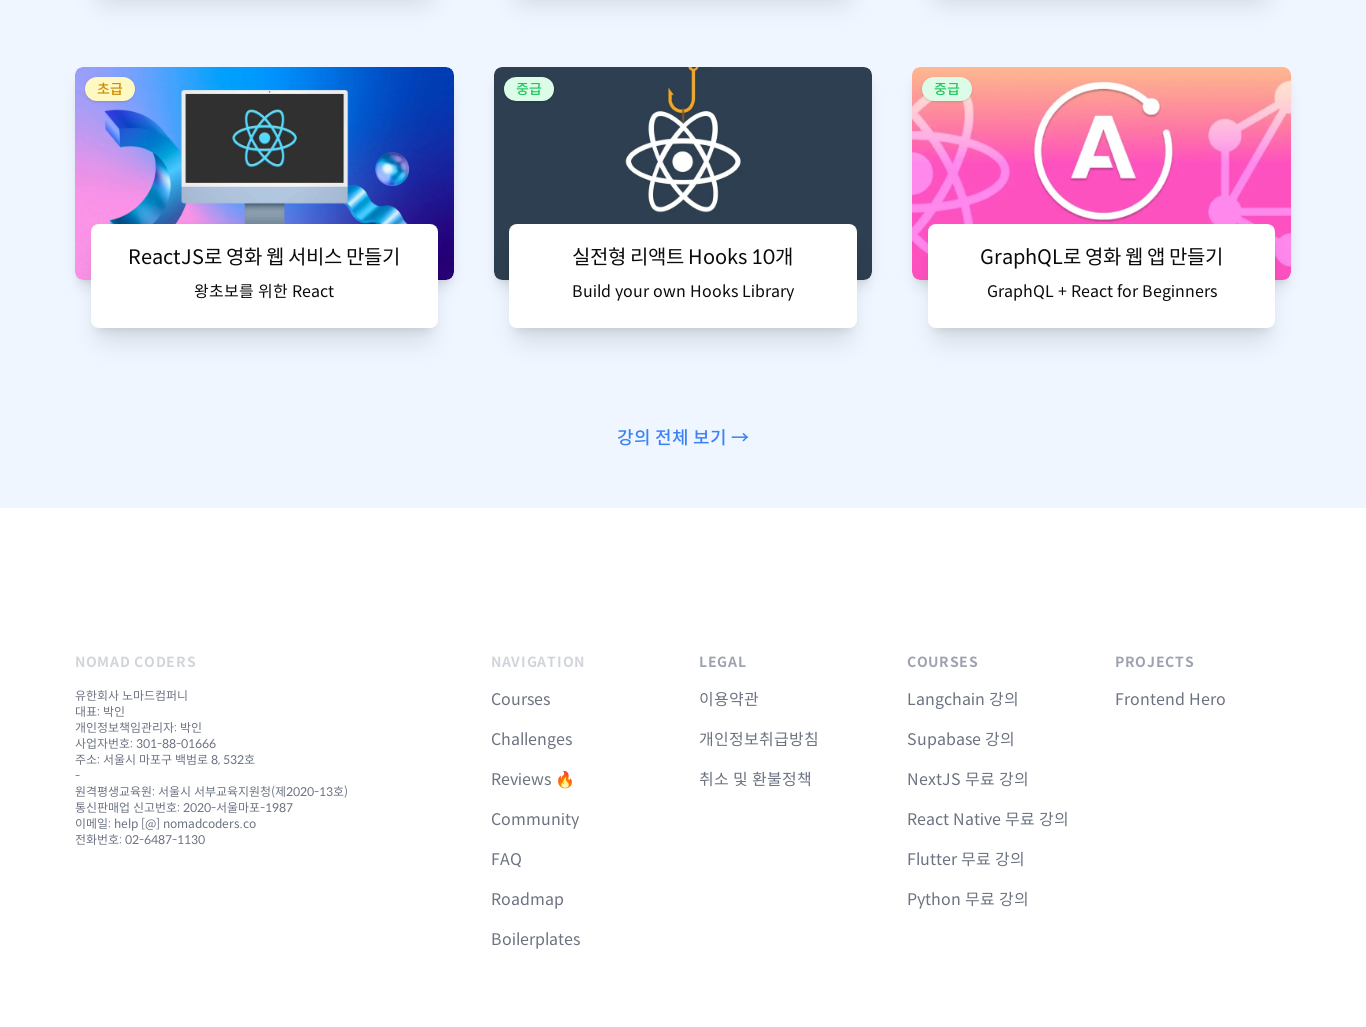

Waited 1000ms for page to stabilize
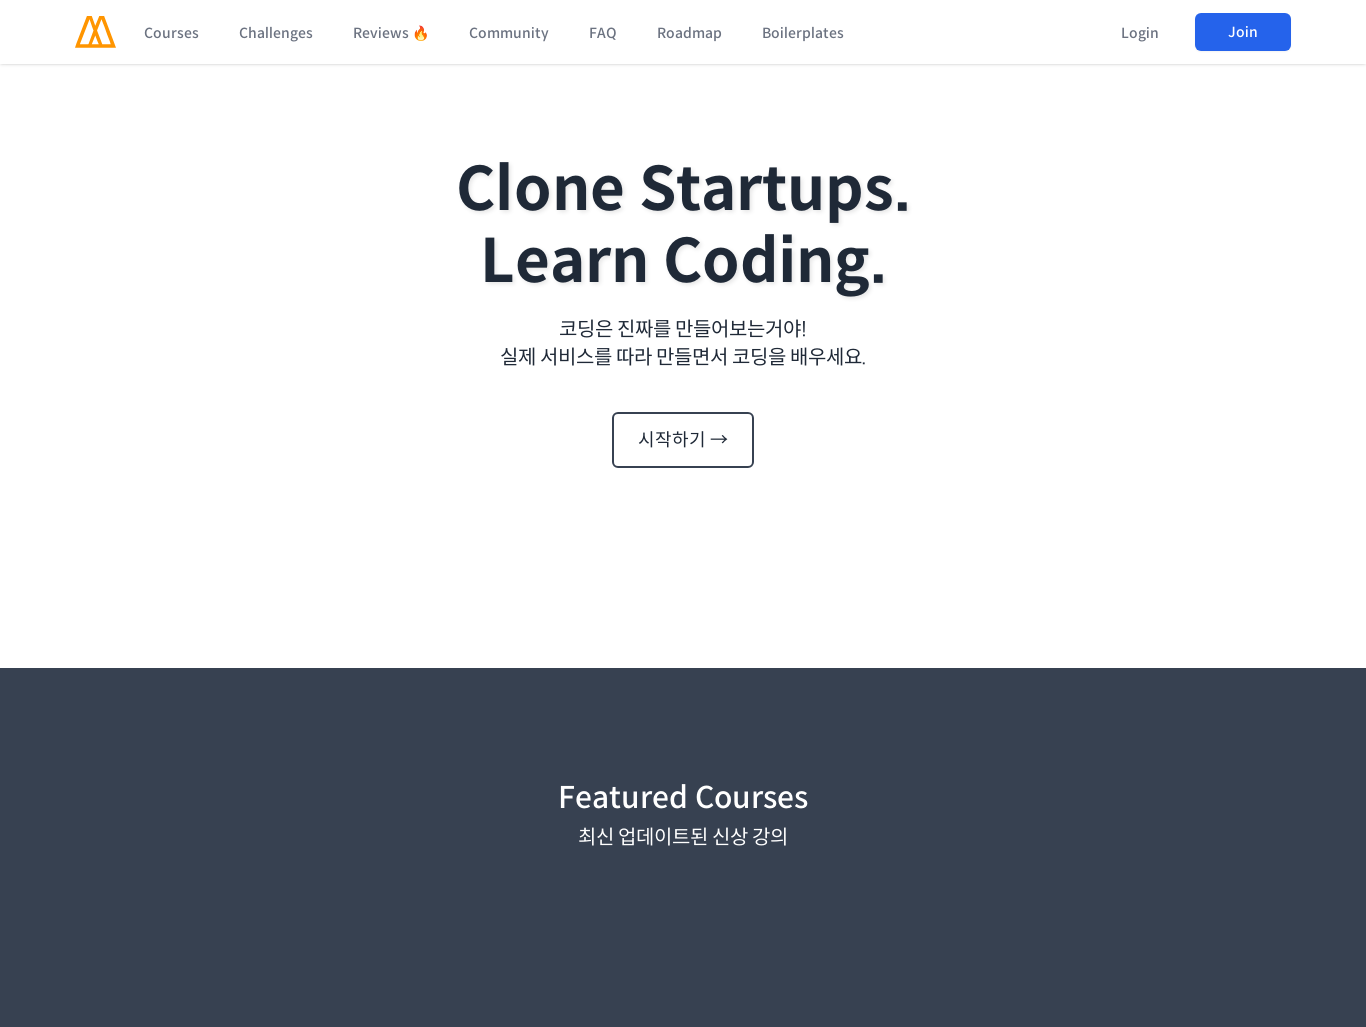

Retrieved total scroll height: 7957px
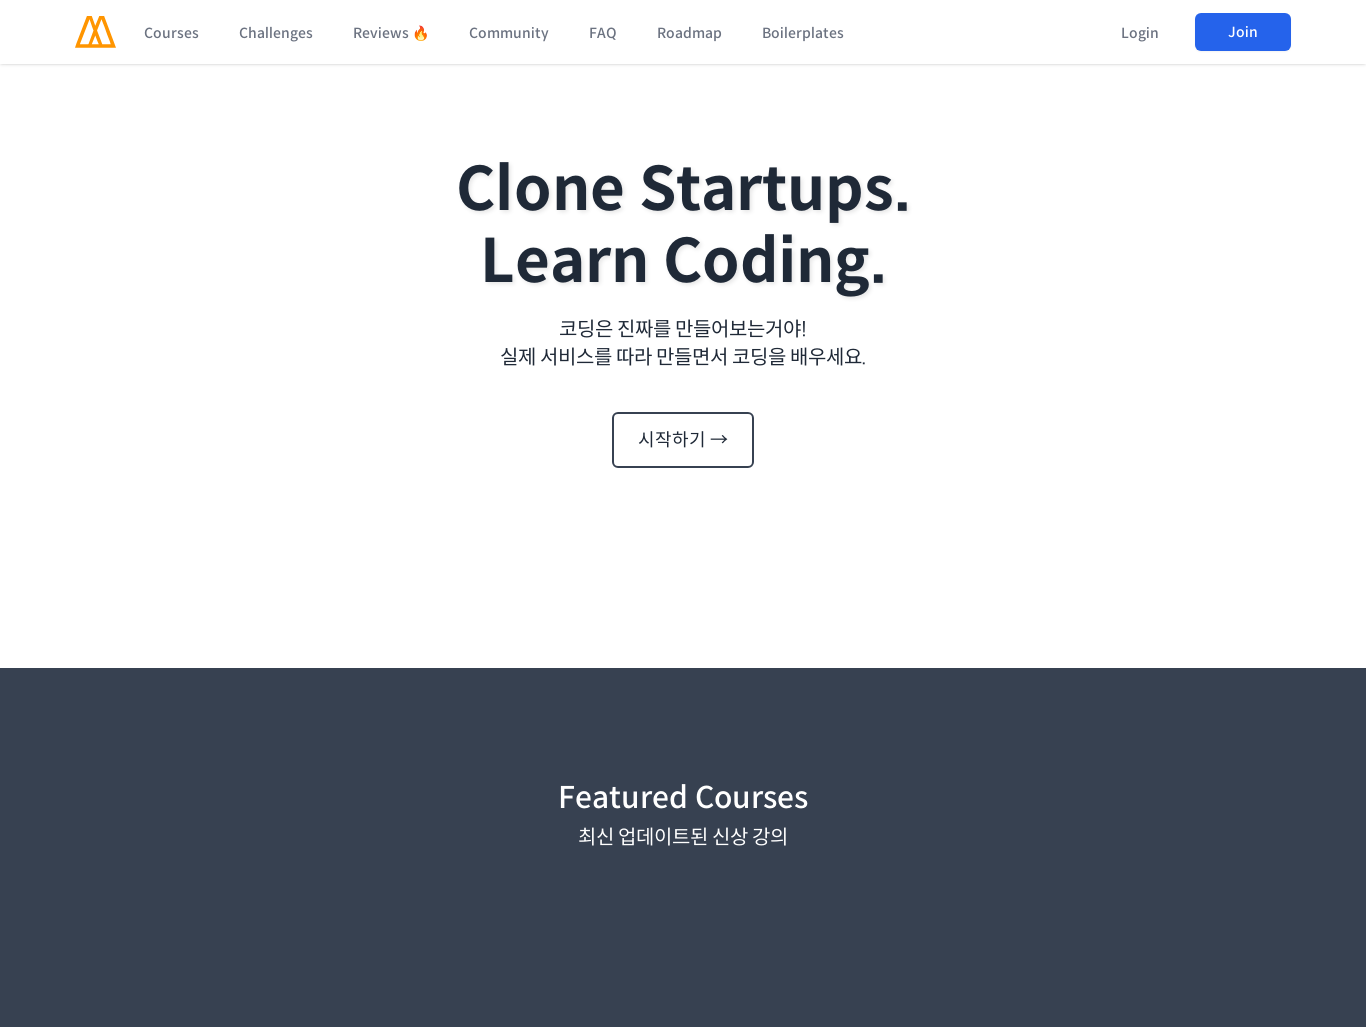

Scrolled to section 0 at 1366px viewport width (offset: 0px)
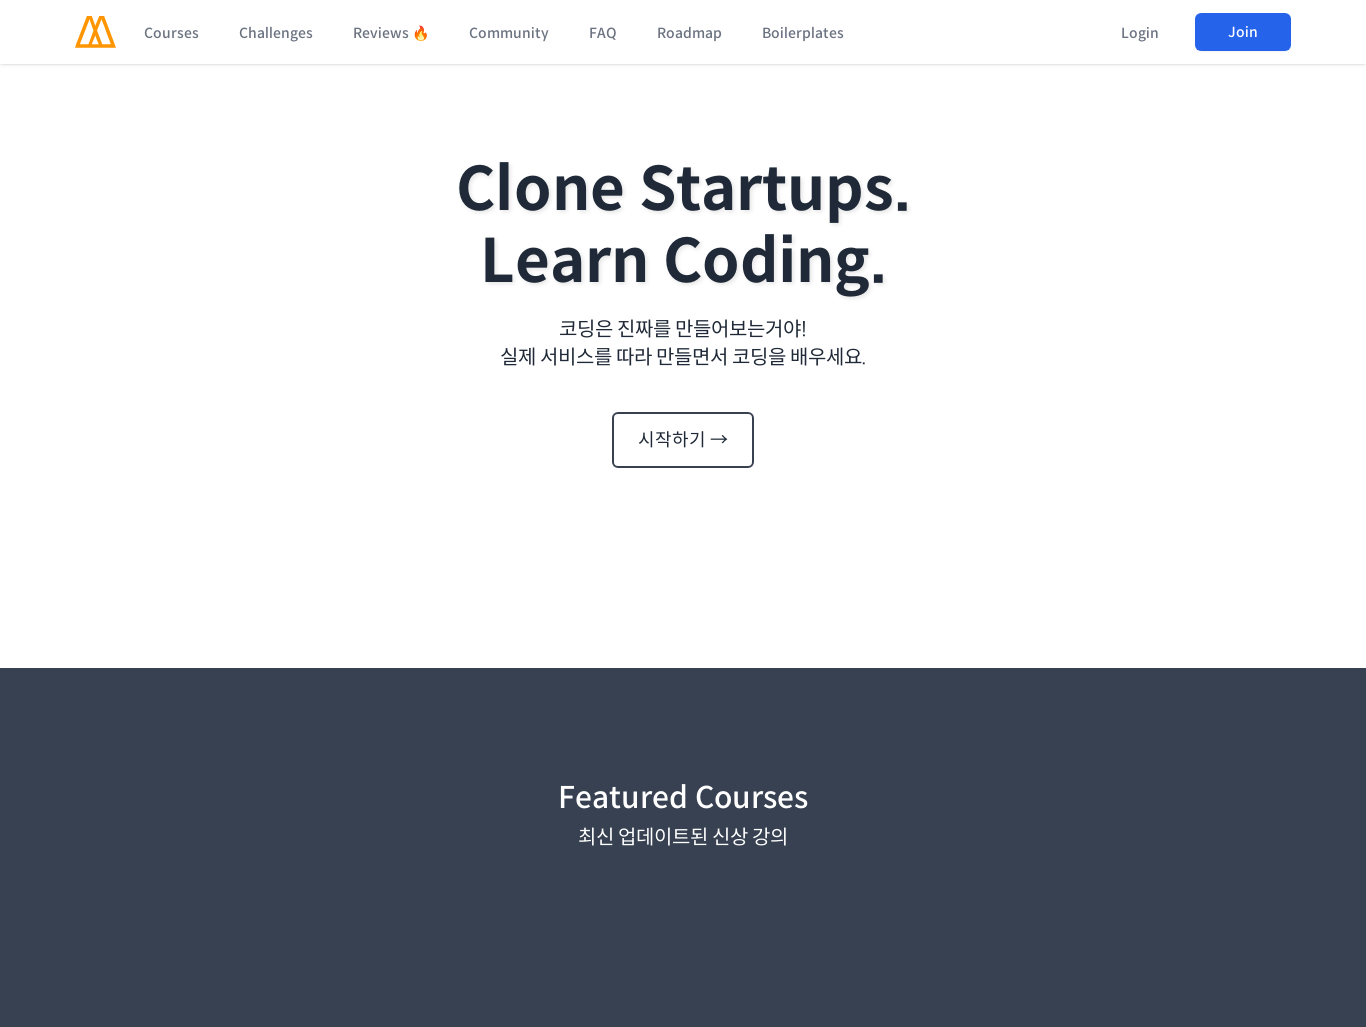

Waited 500ms for scroll to complete
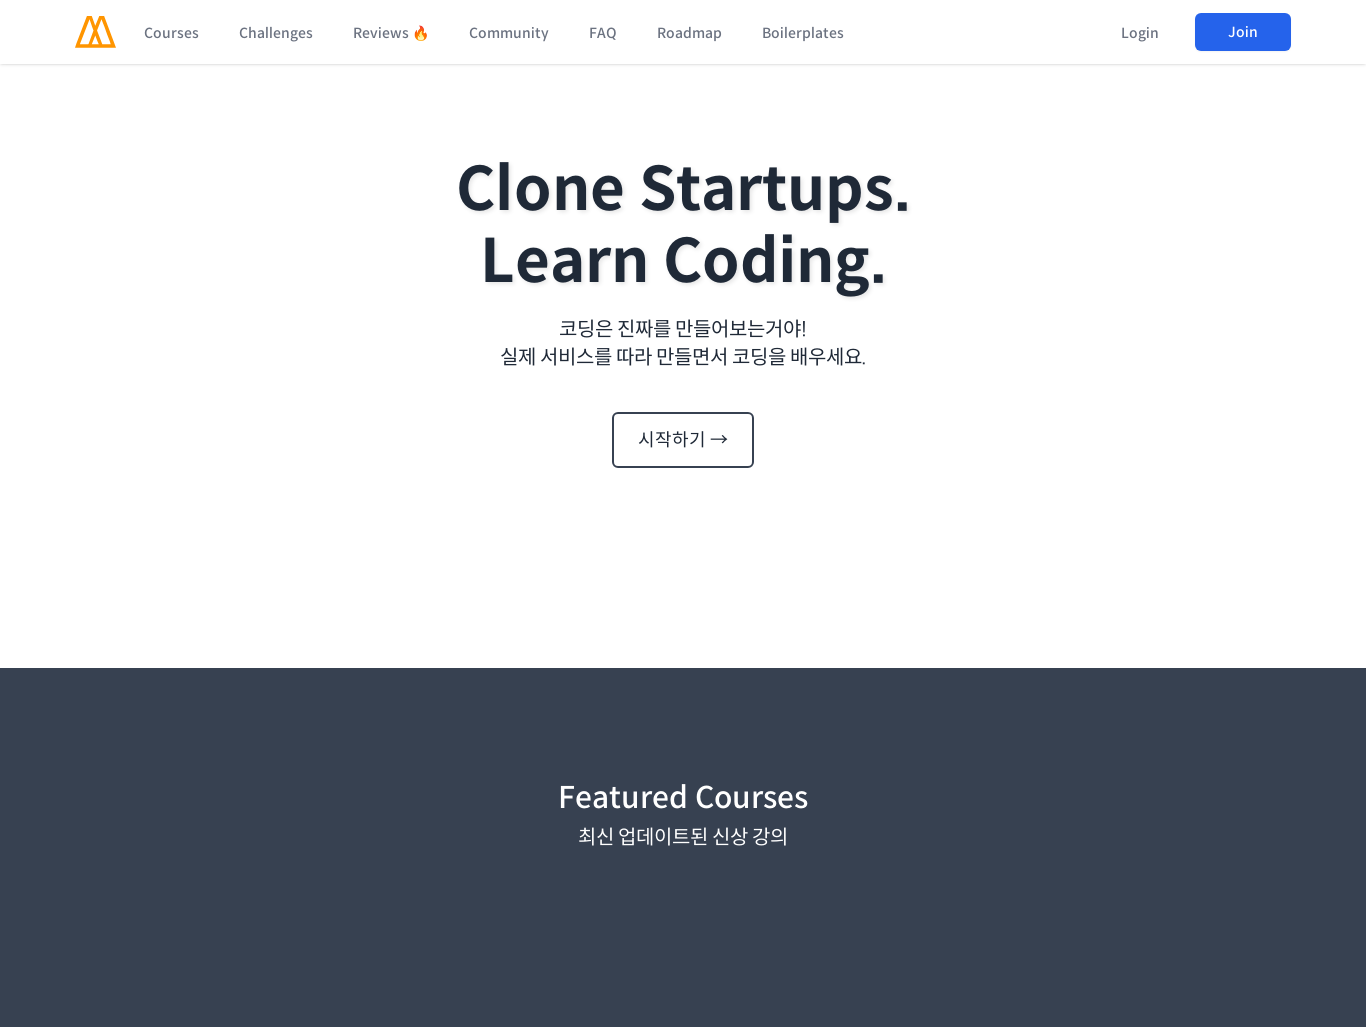

Scrolled to section 1 at 1366px viewport width (offset: 1027px)
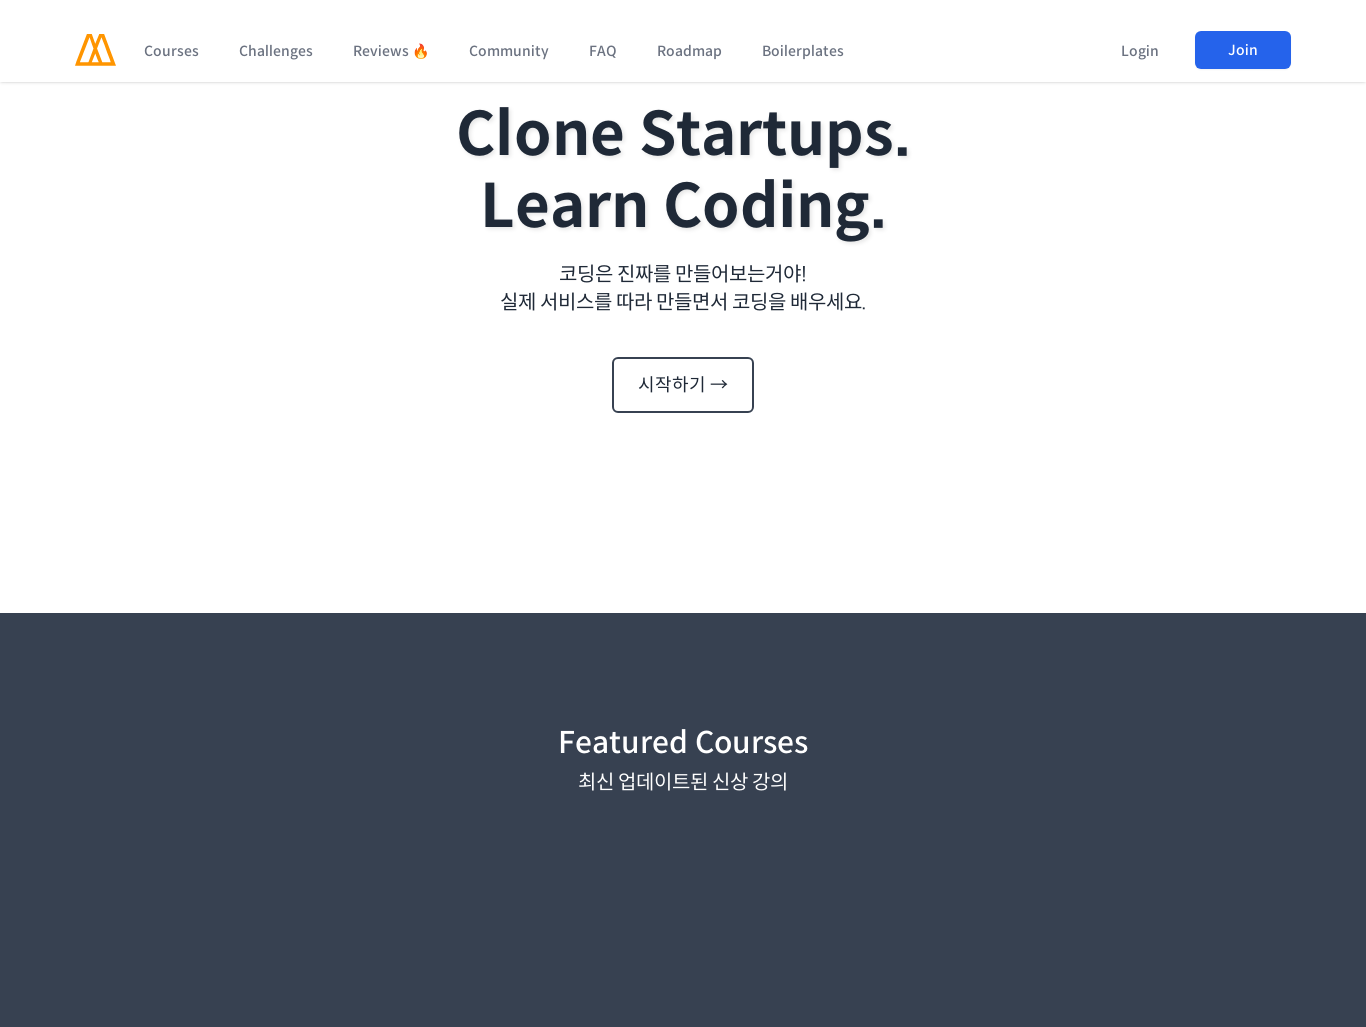

Waited 500ms for scroll to complete
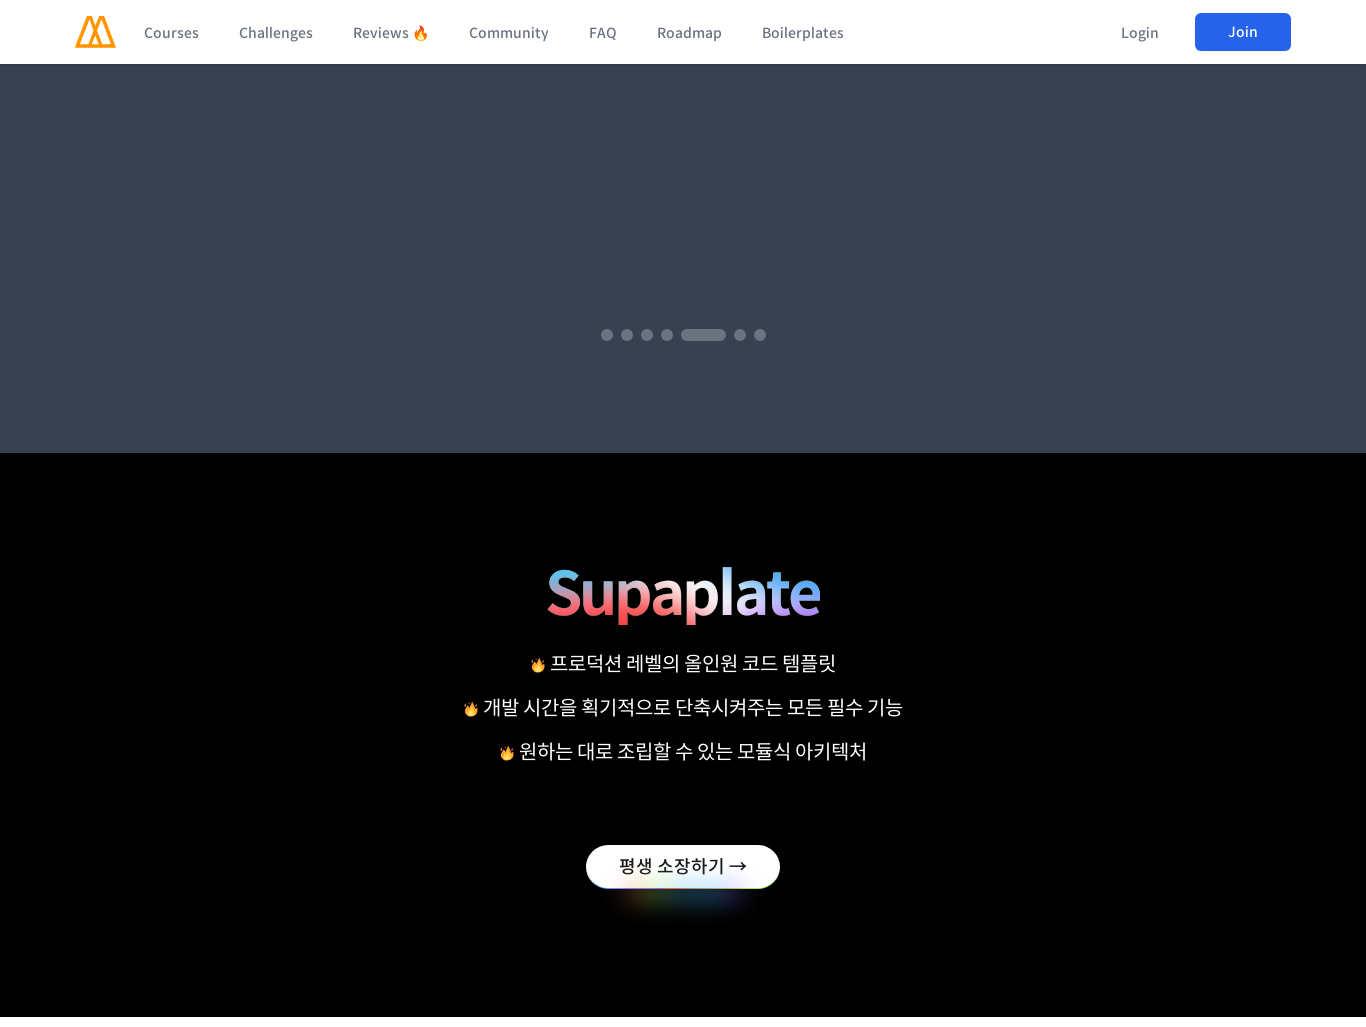

Scrolled to section 2 at 1366px viewport width (offset: 2054px)
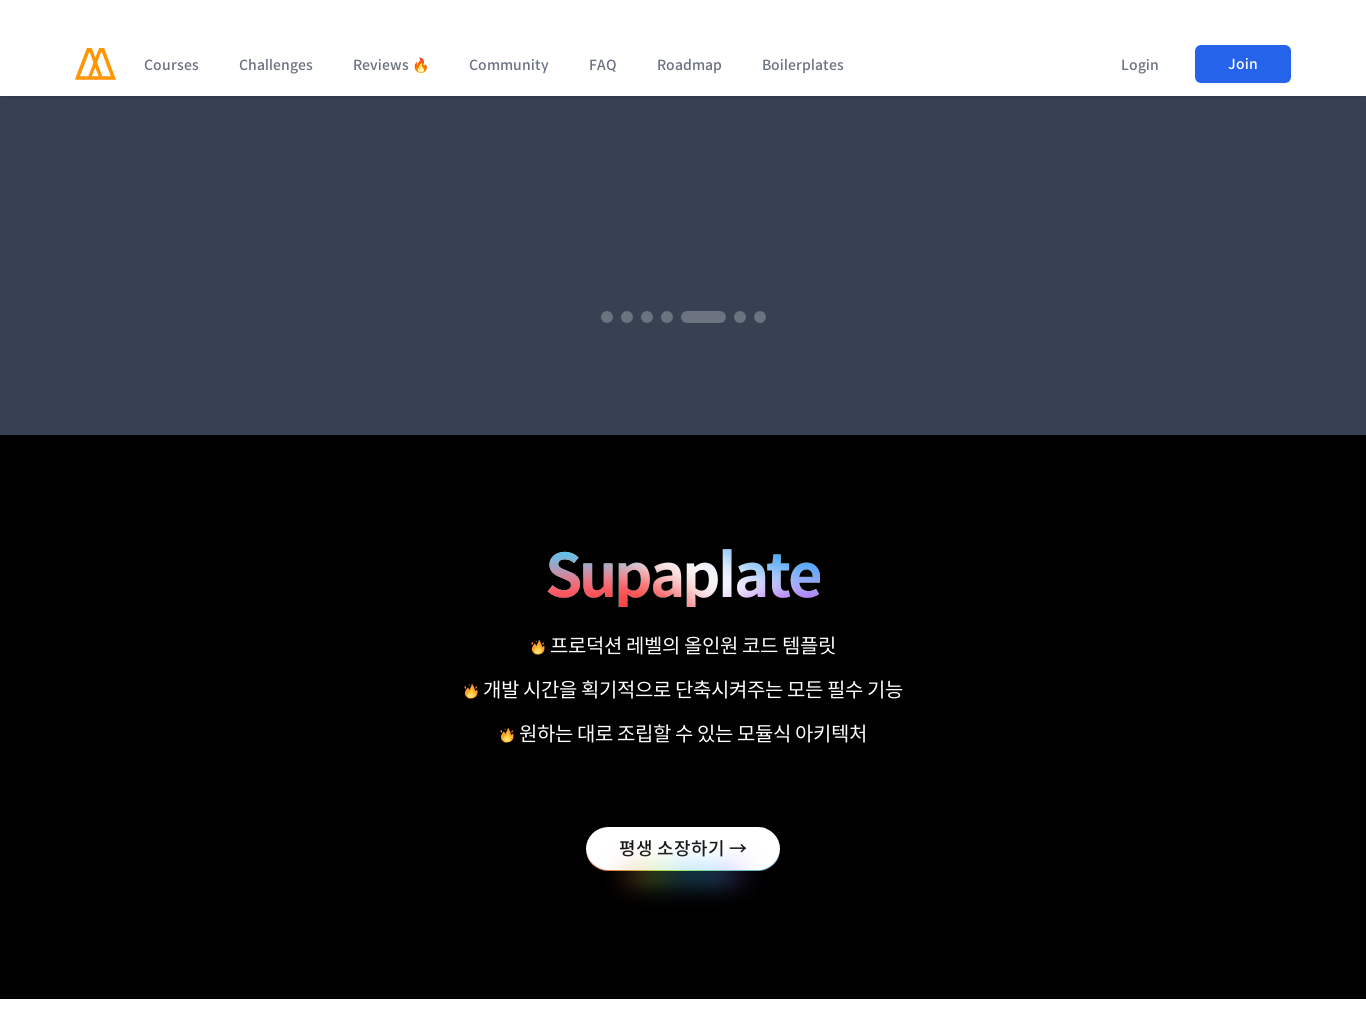

Waited 500ms for scroll to complete
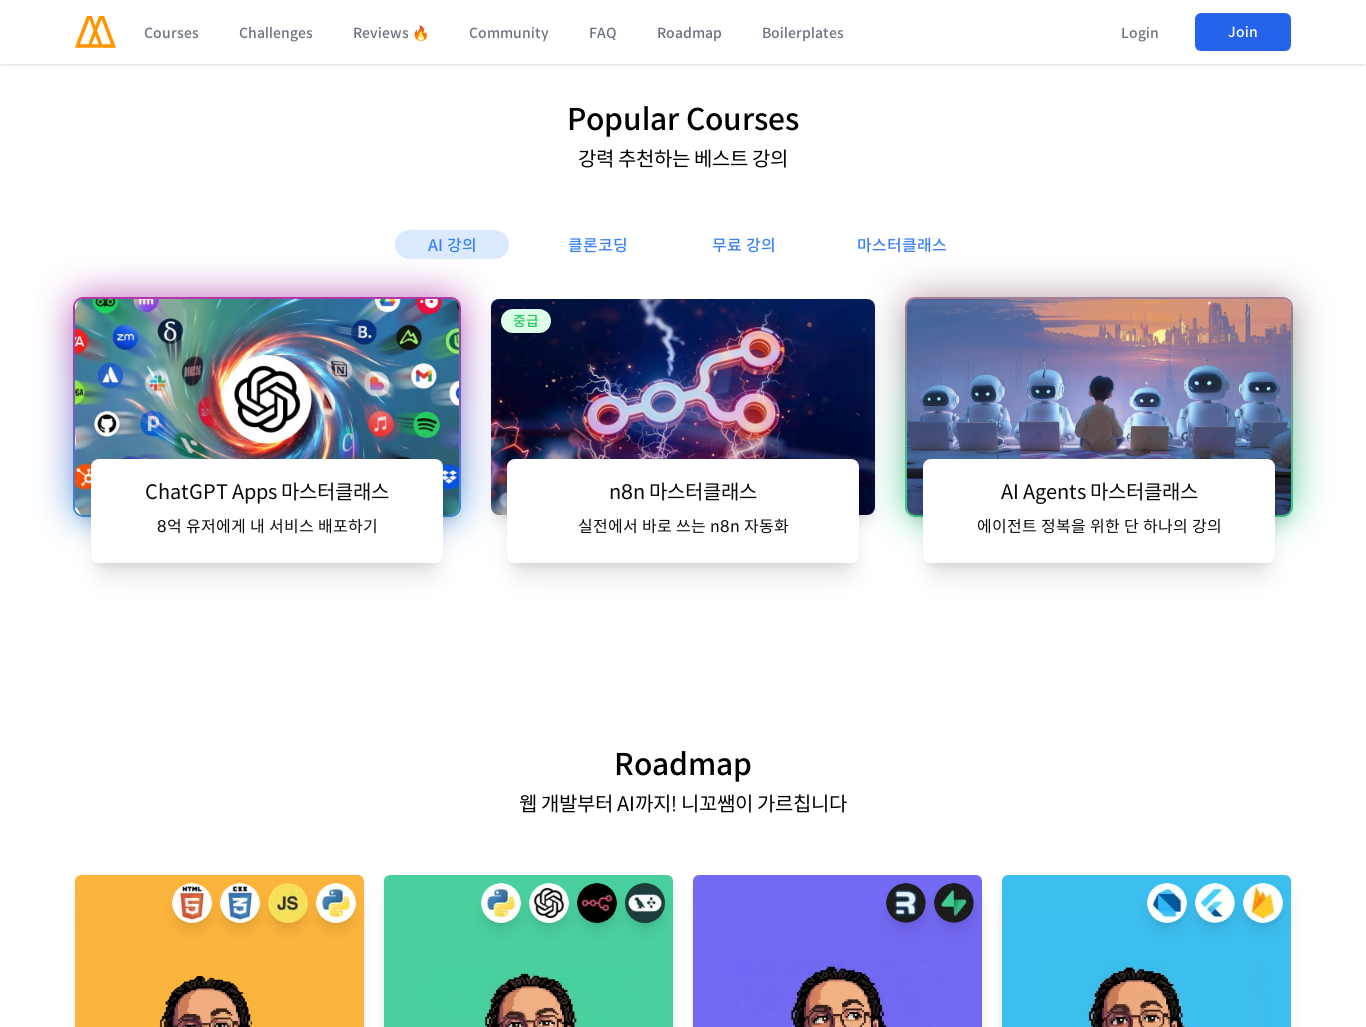

Scrolled to section 3 at 1366px viewport width (offset: 3081px)
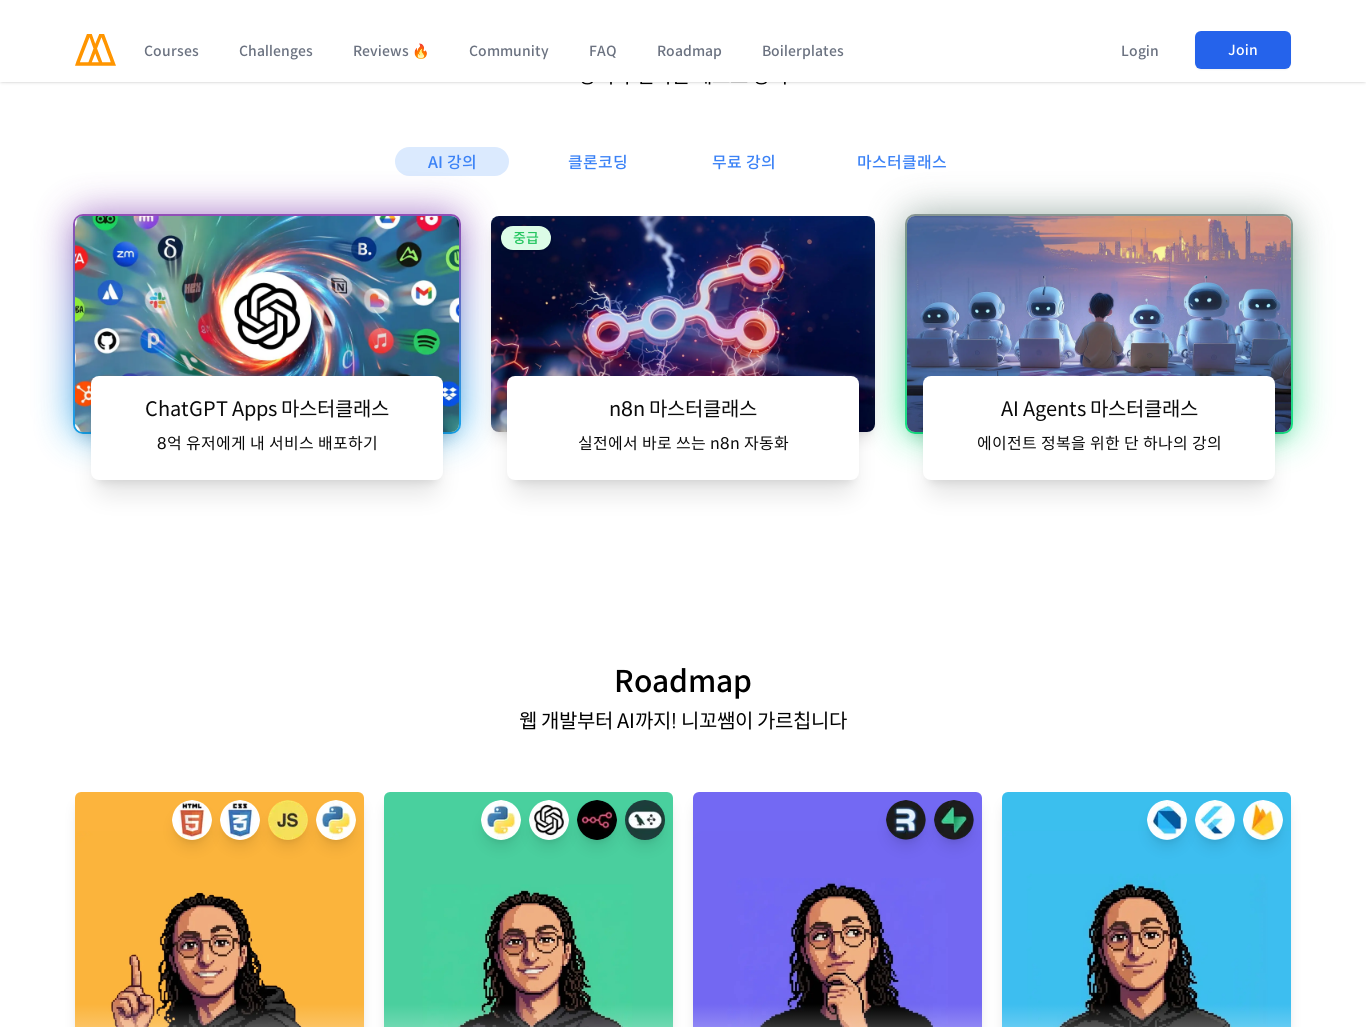

Waited 500ms for scroll to complete
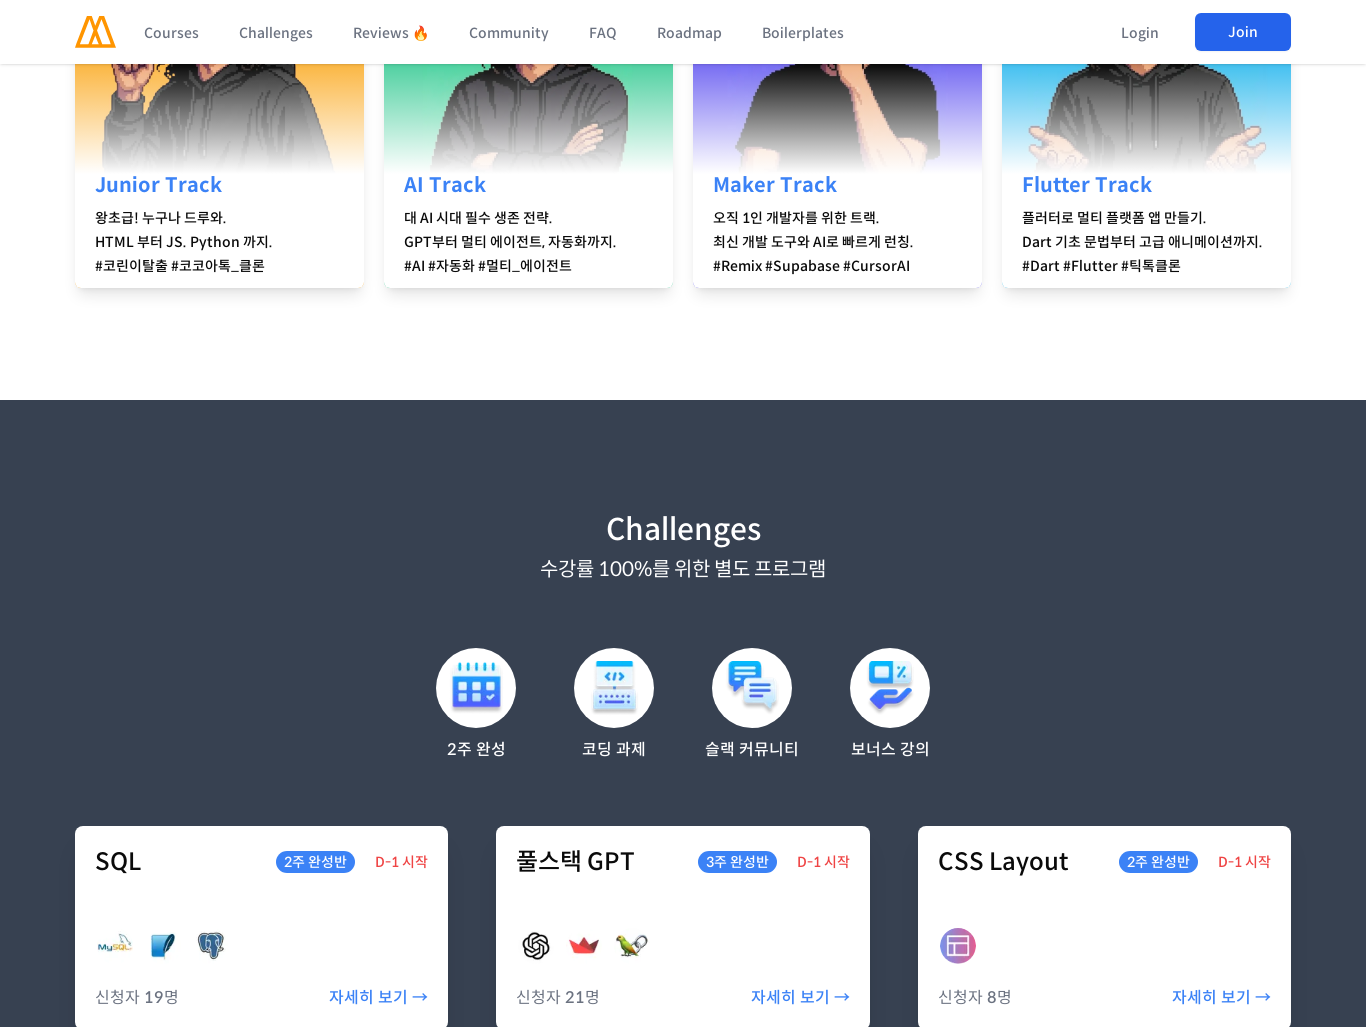

Scrolled to section 4 at 1366px viewport width (offset: 4108px)
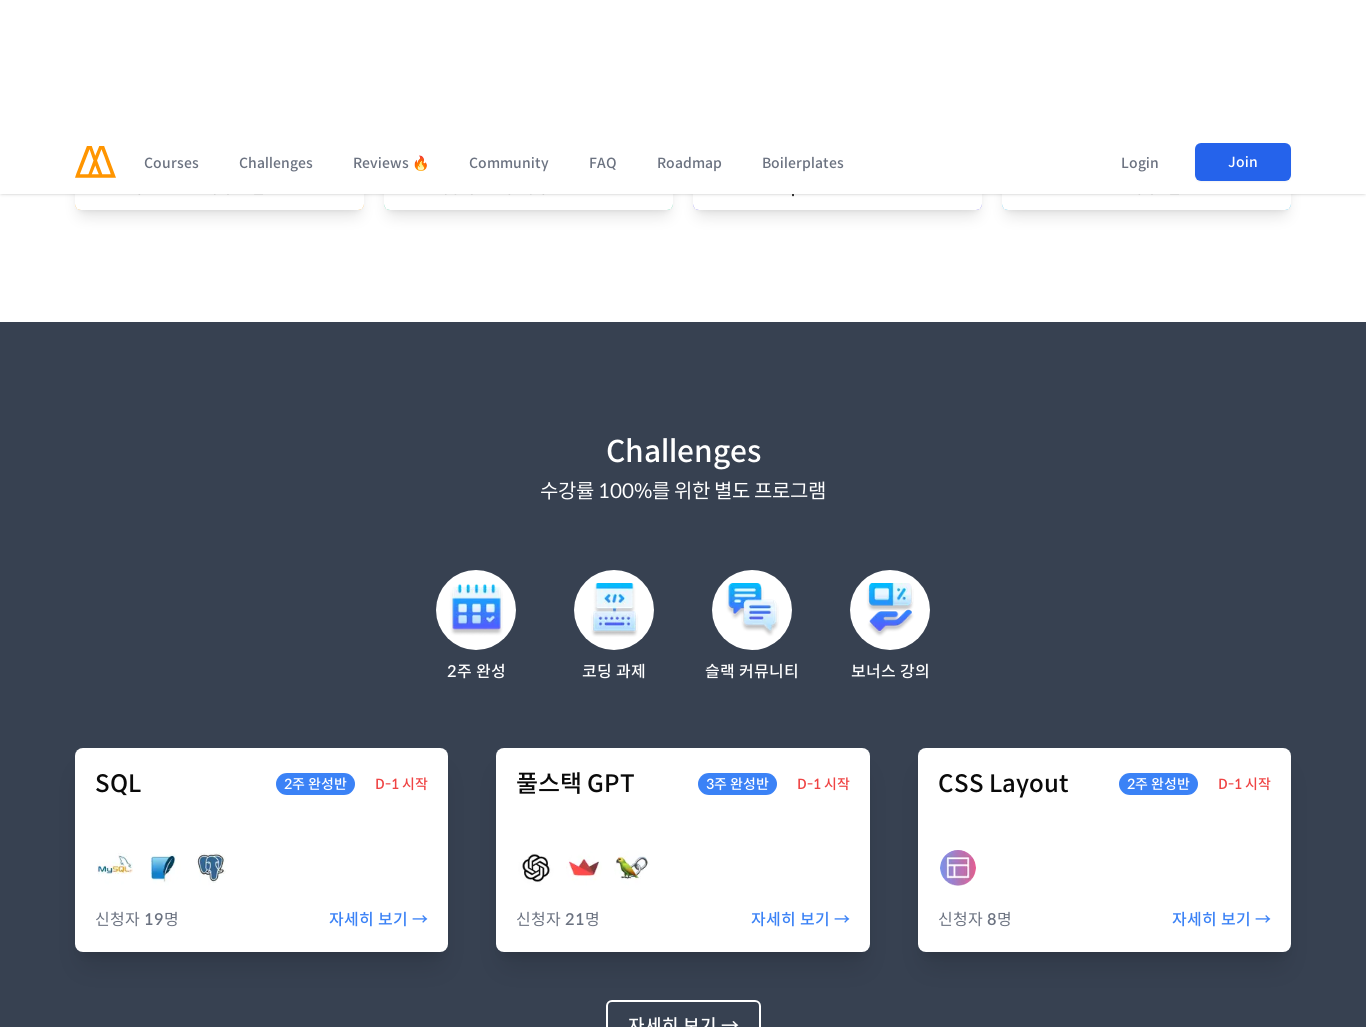

Waited 500ms for scroll to complete
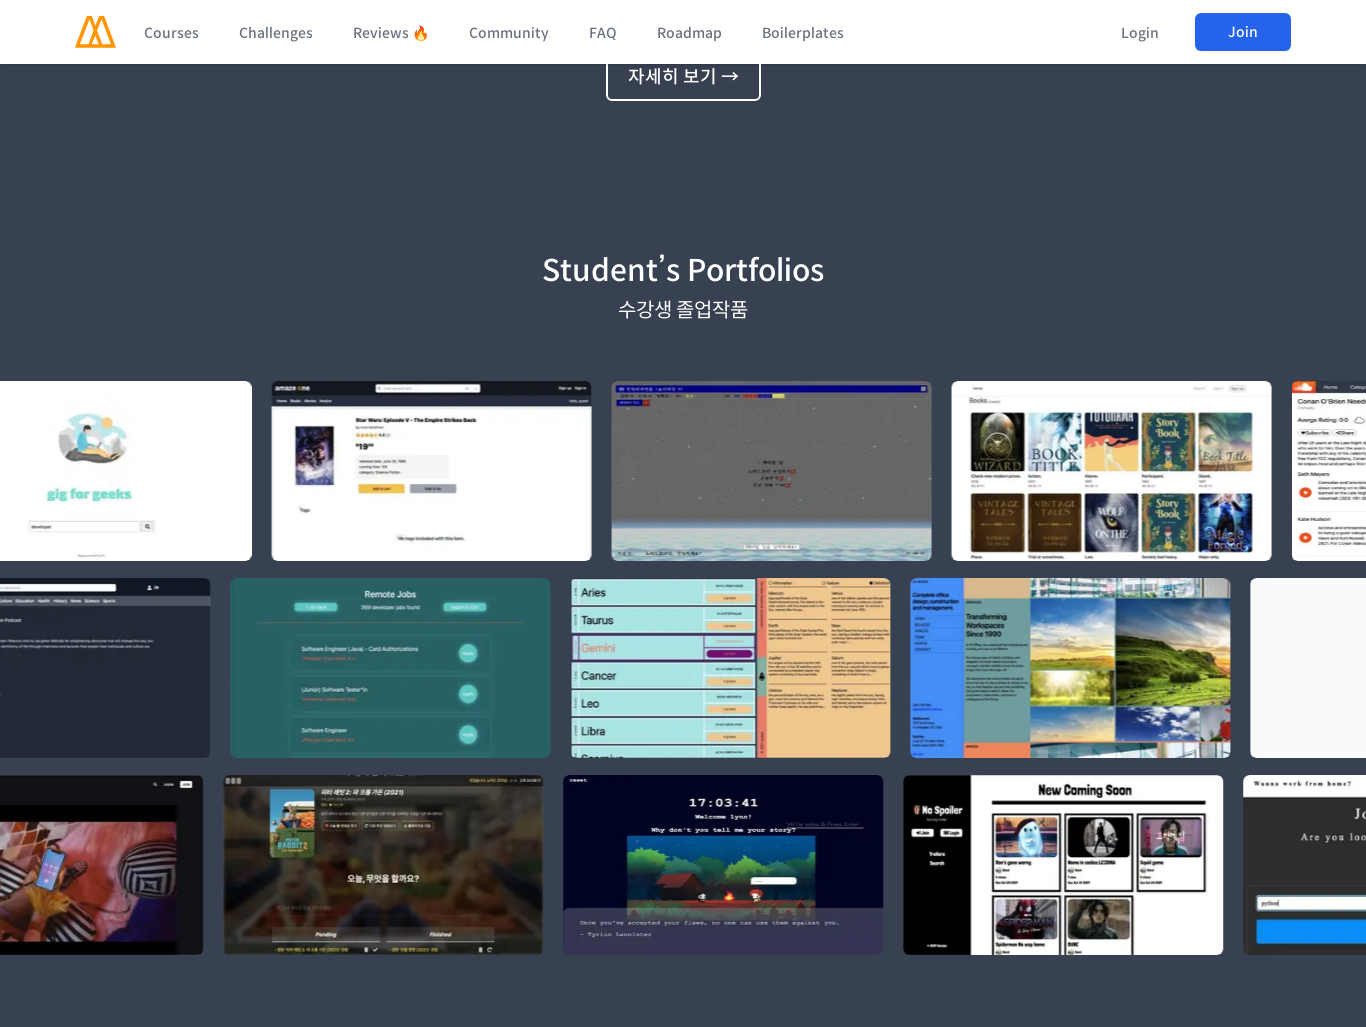

Scrolled to section 5 at 1366px viewport width (offset: 5135px)
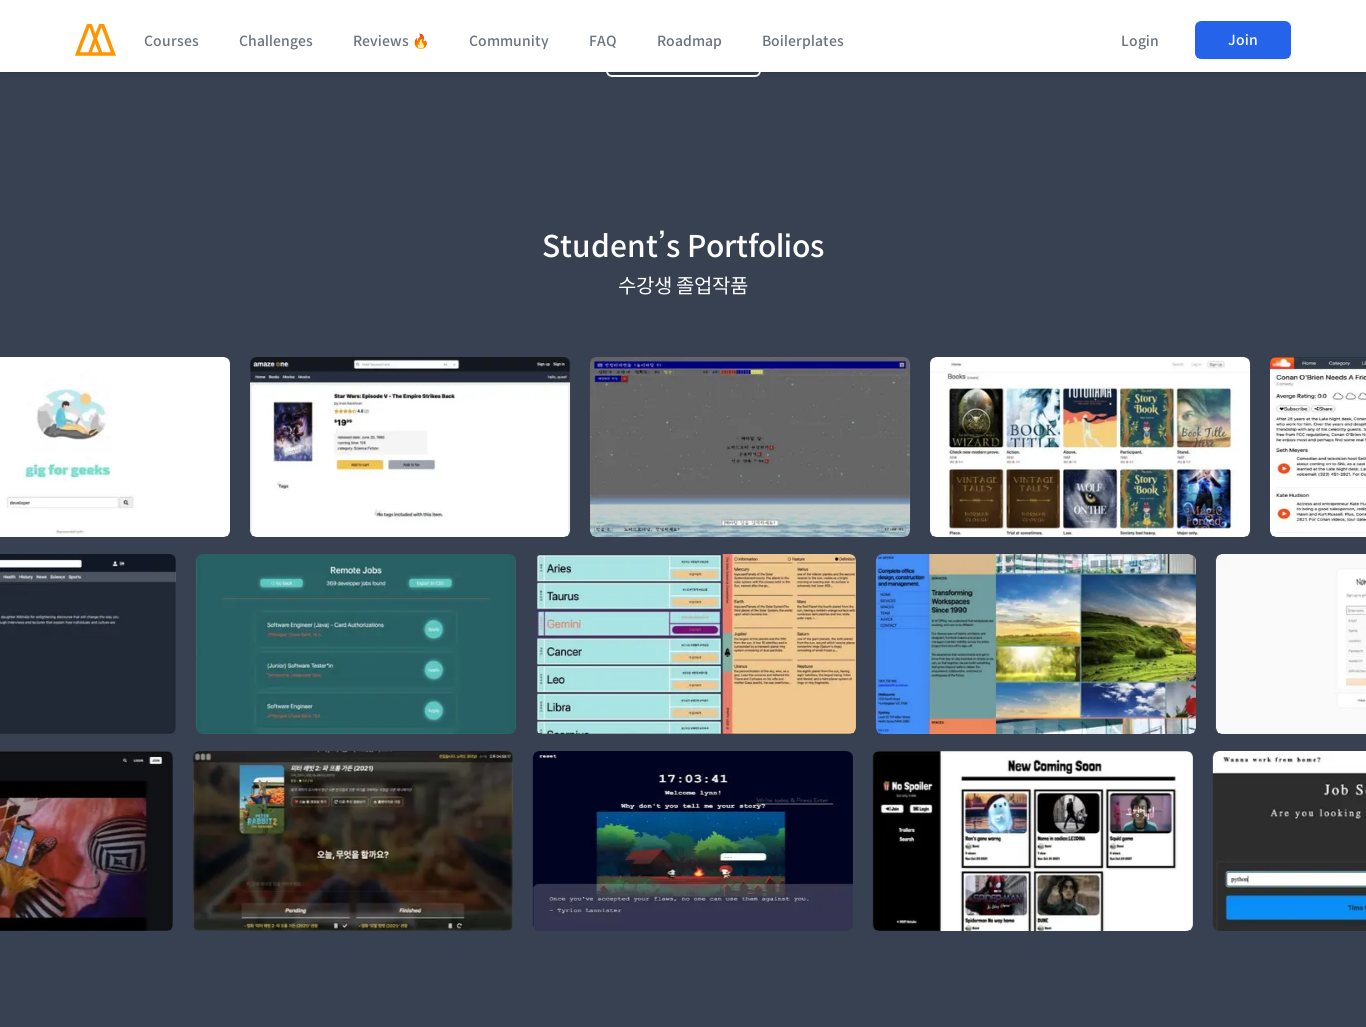

Waited 500ms for scroll to complete
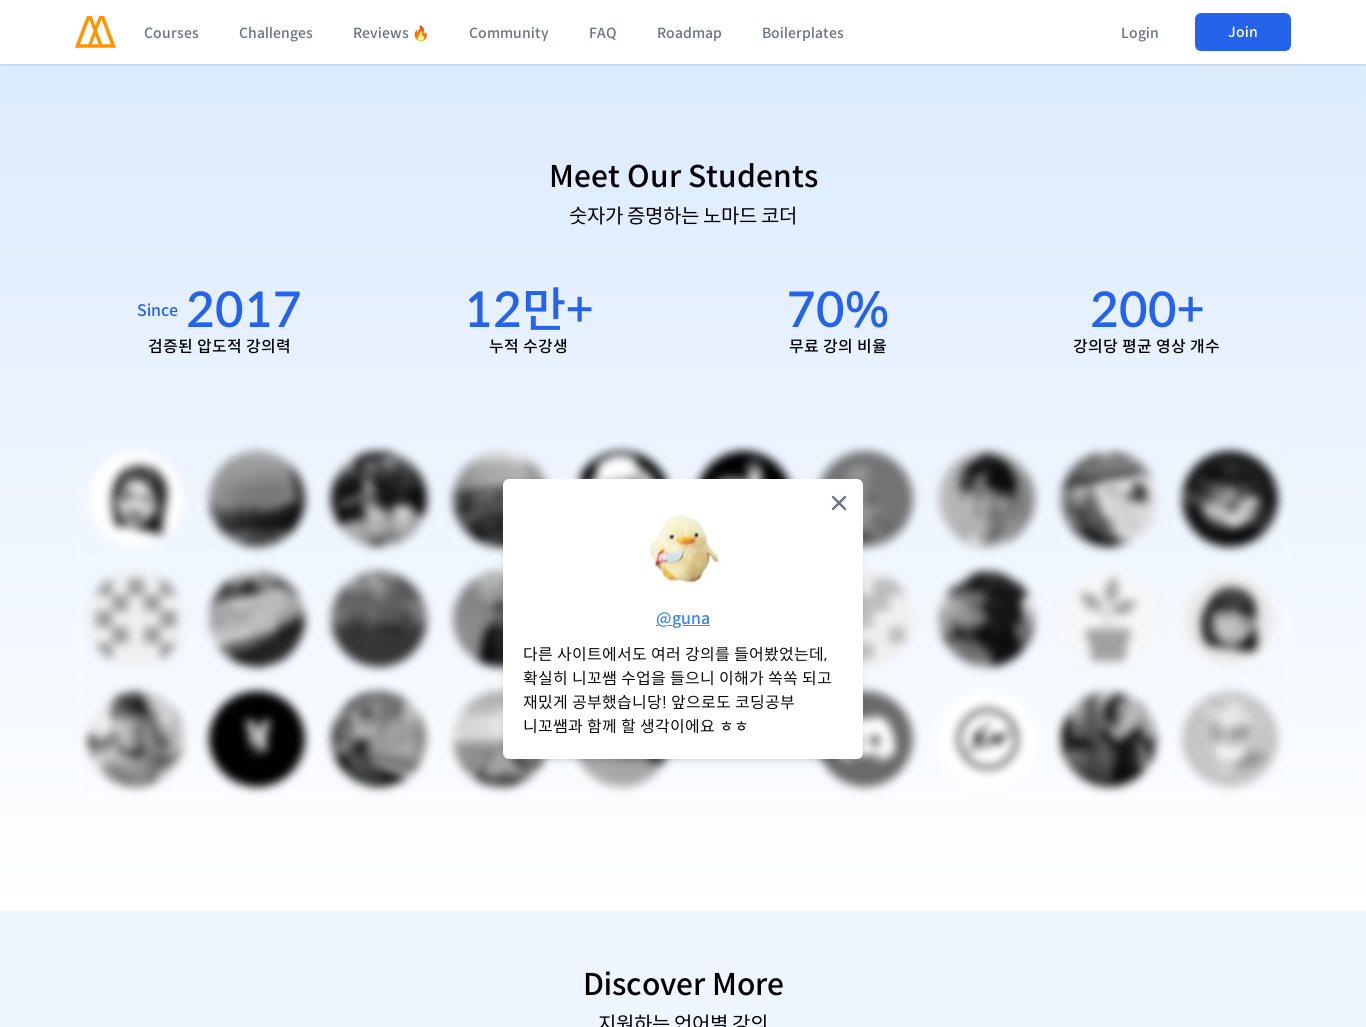

Scrolled to section 6 at 1366px viewport width (offset: 6162px)
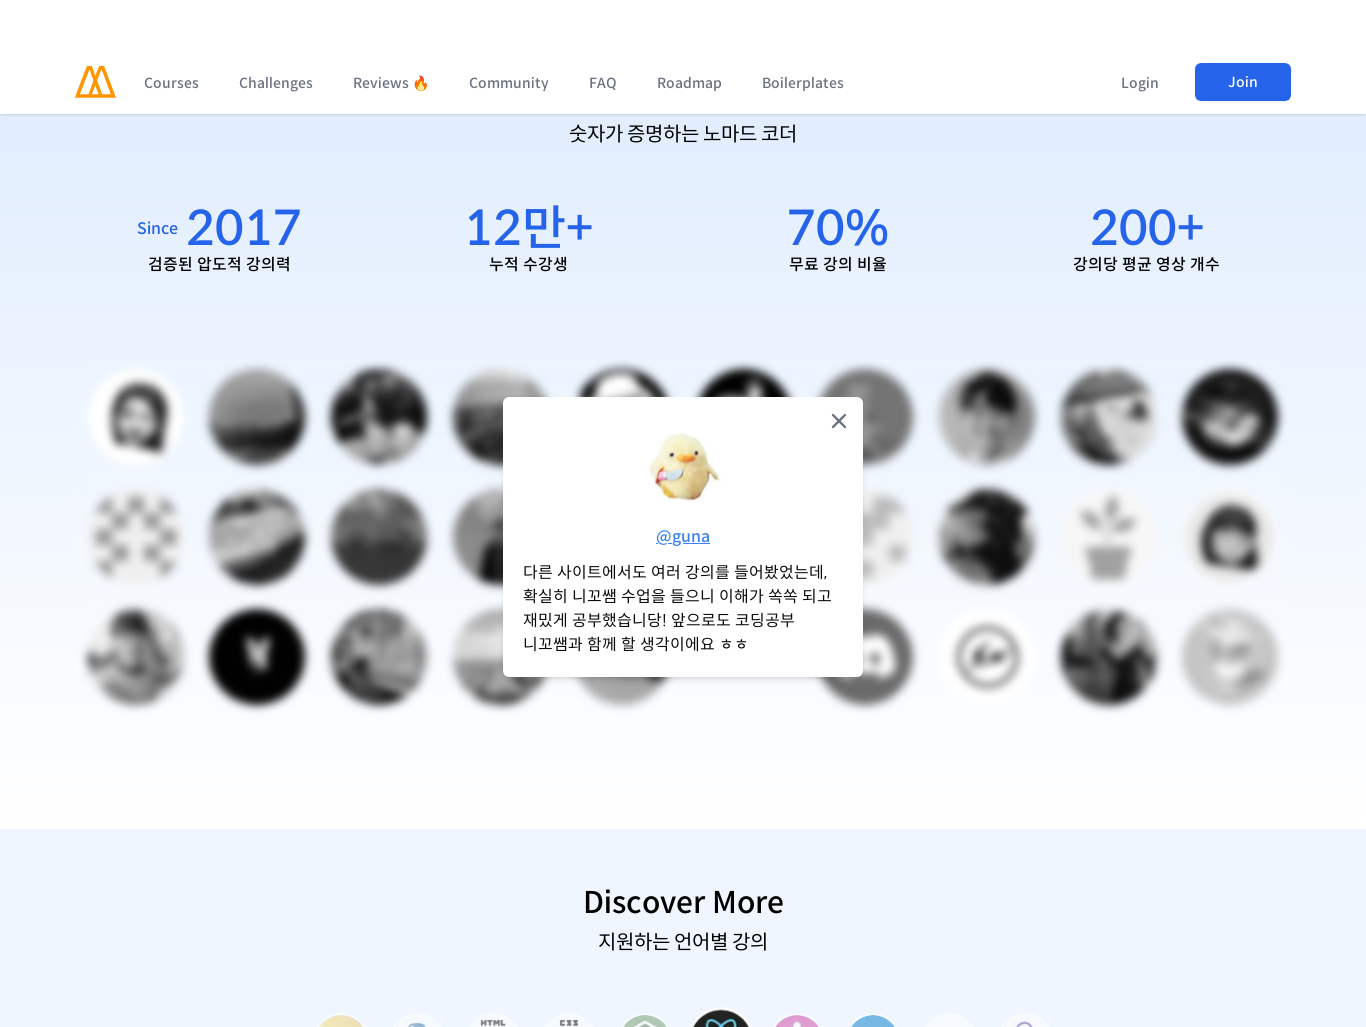

Waited 500ms for scroll to complete
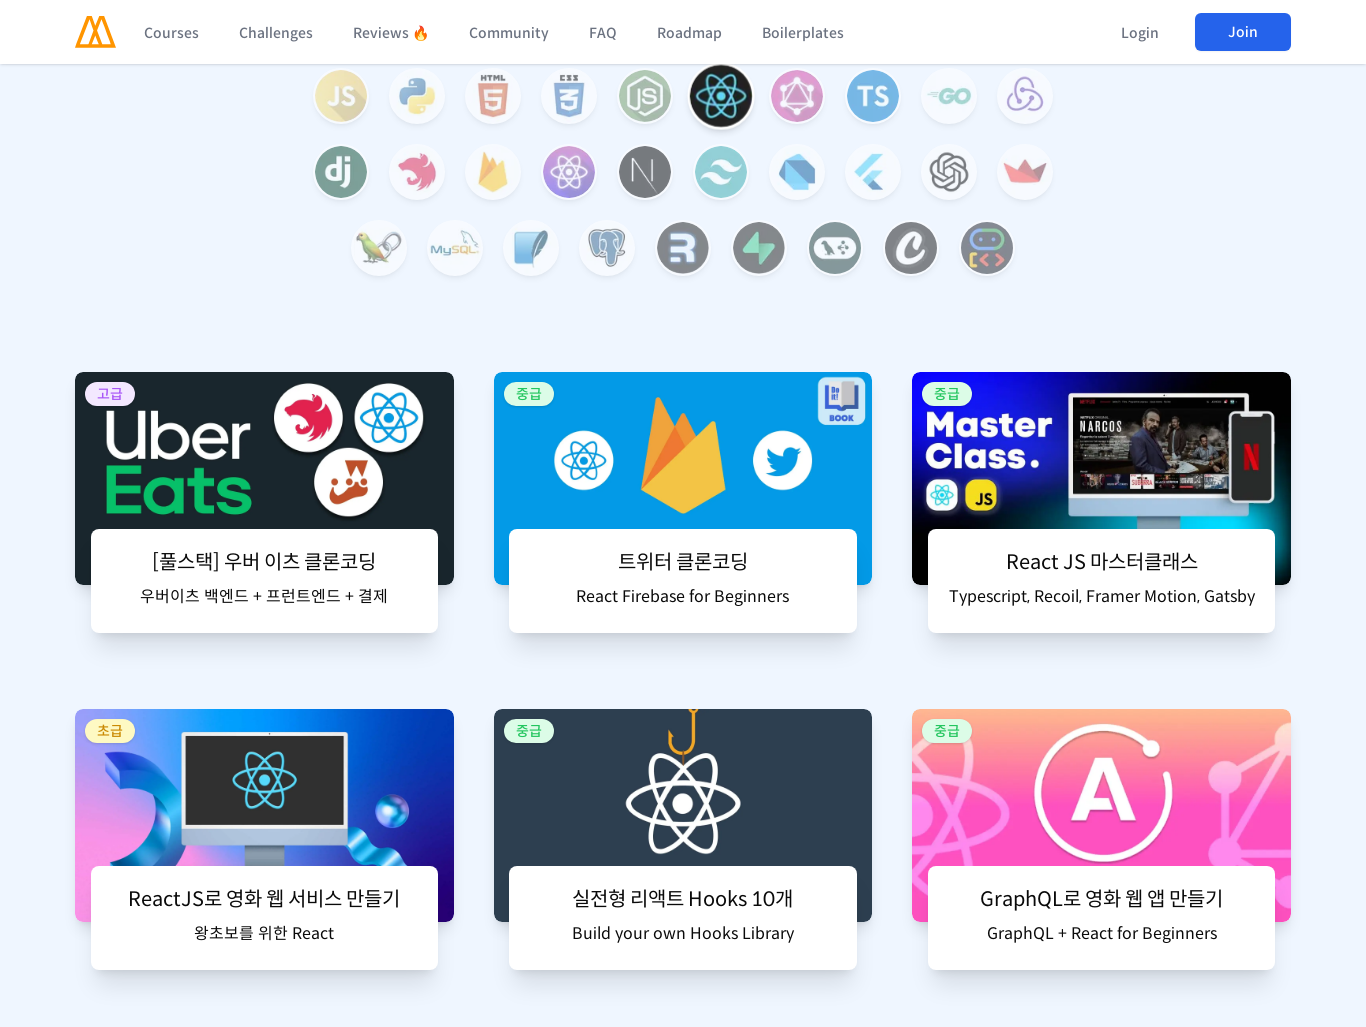

Scrolled to section 7 at 1366px viewport width (offset: 7189px)
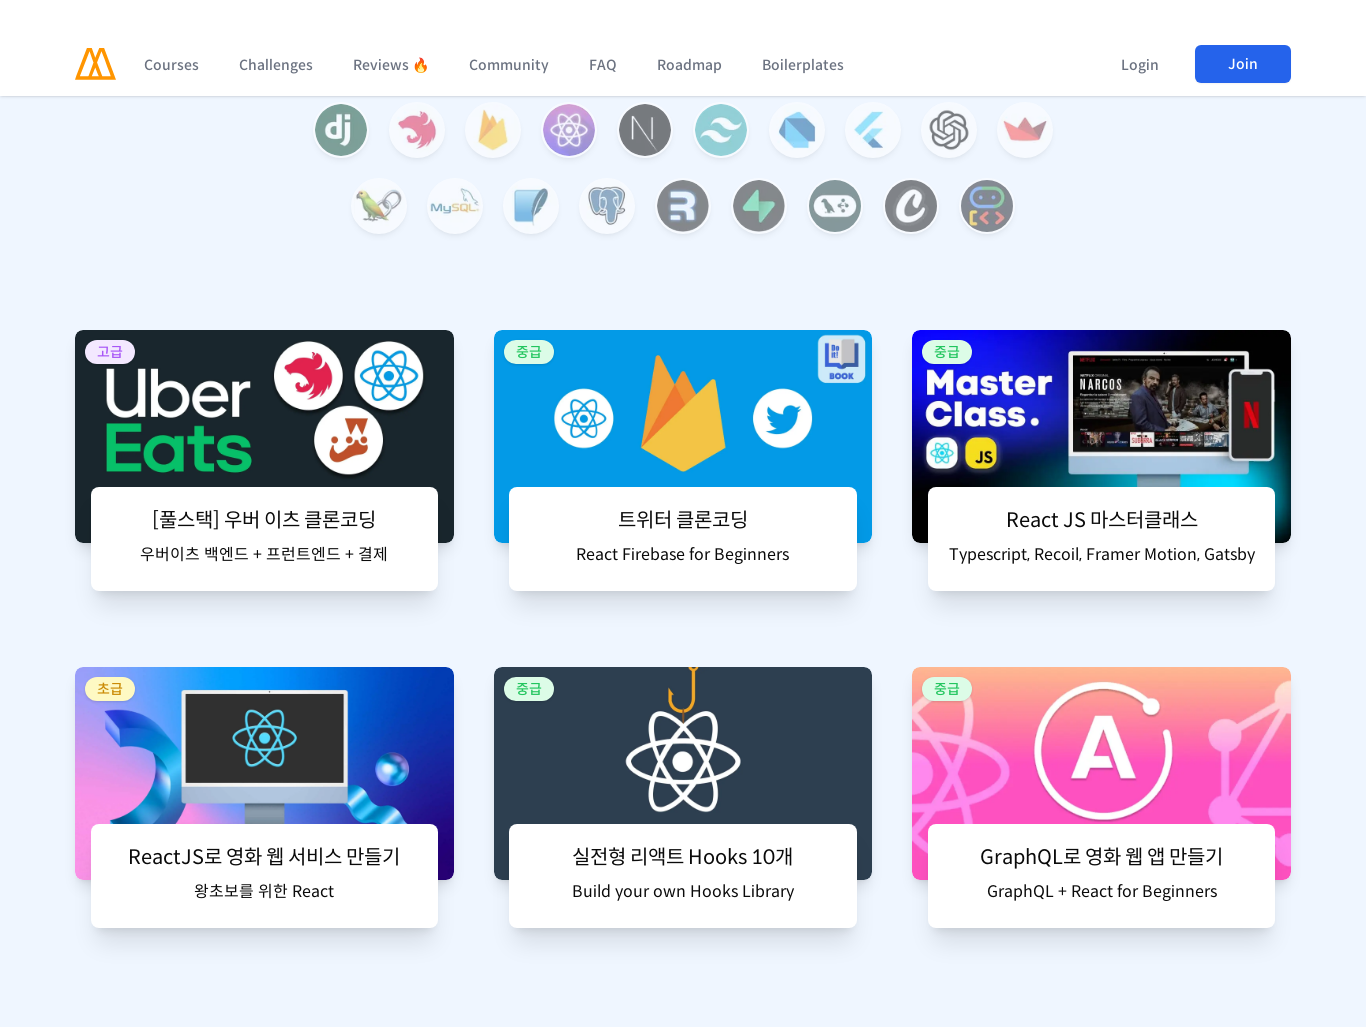

Waited 500ms for scroll to complete
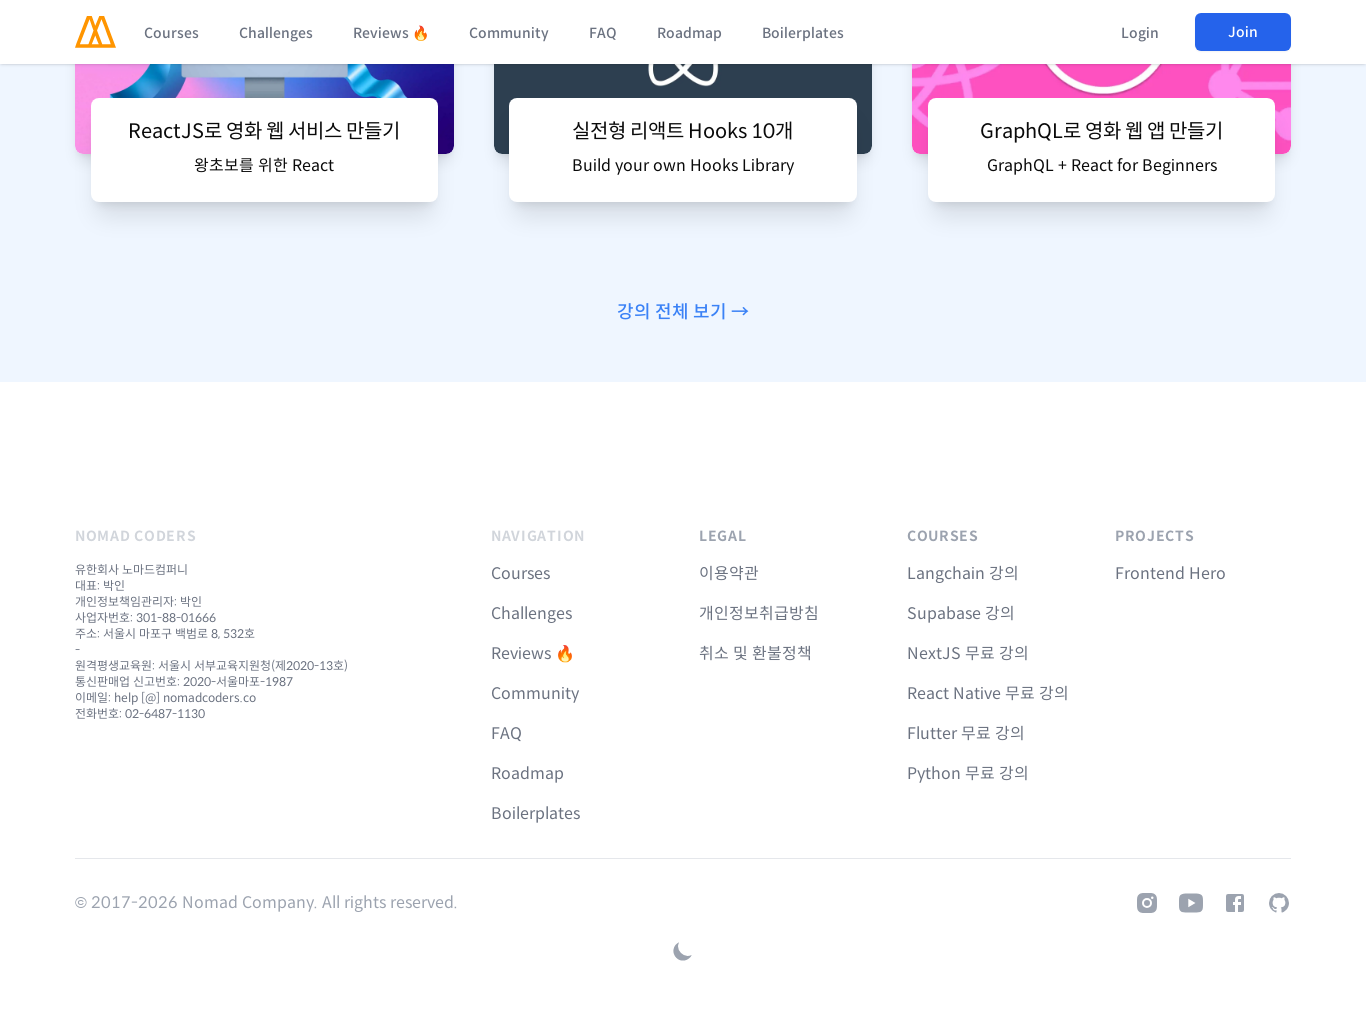

Scrolled to section 8 at 1366px viewport width (offset: 8216px)
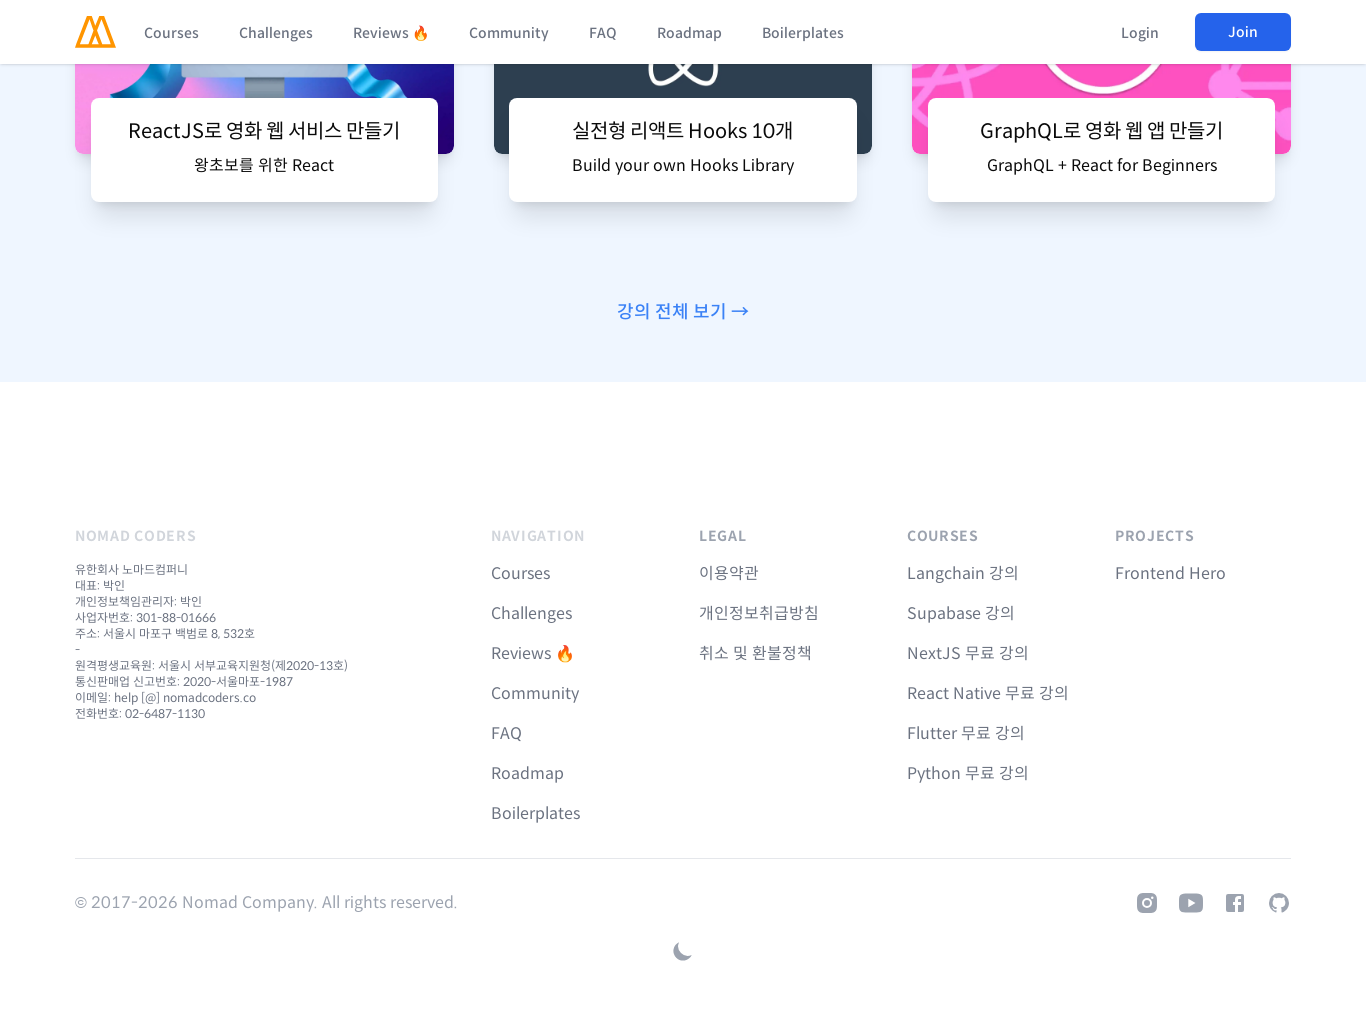

Waited 500ms for scroll to complete
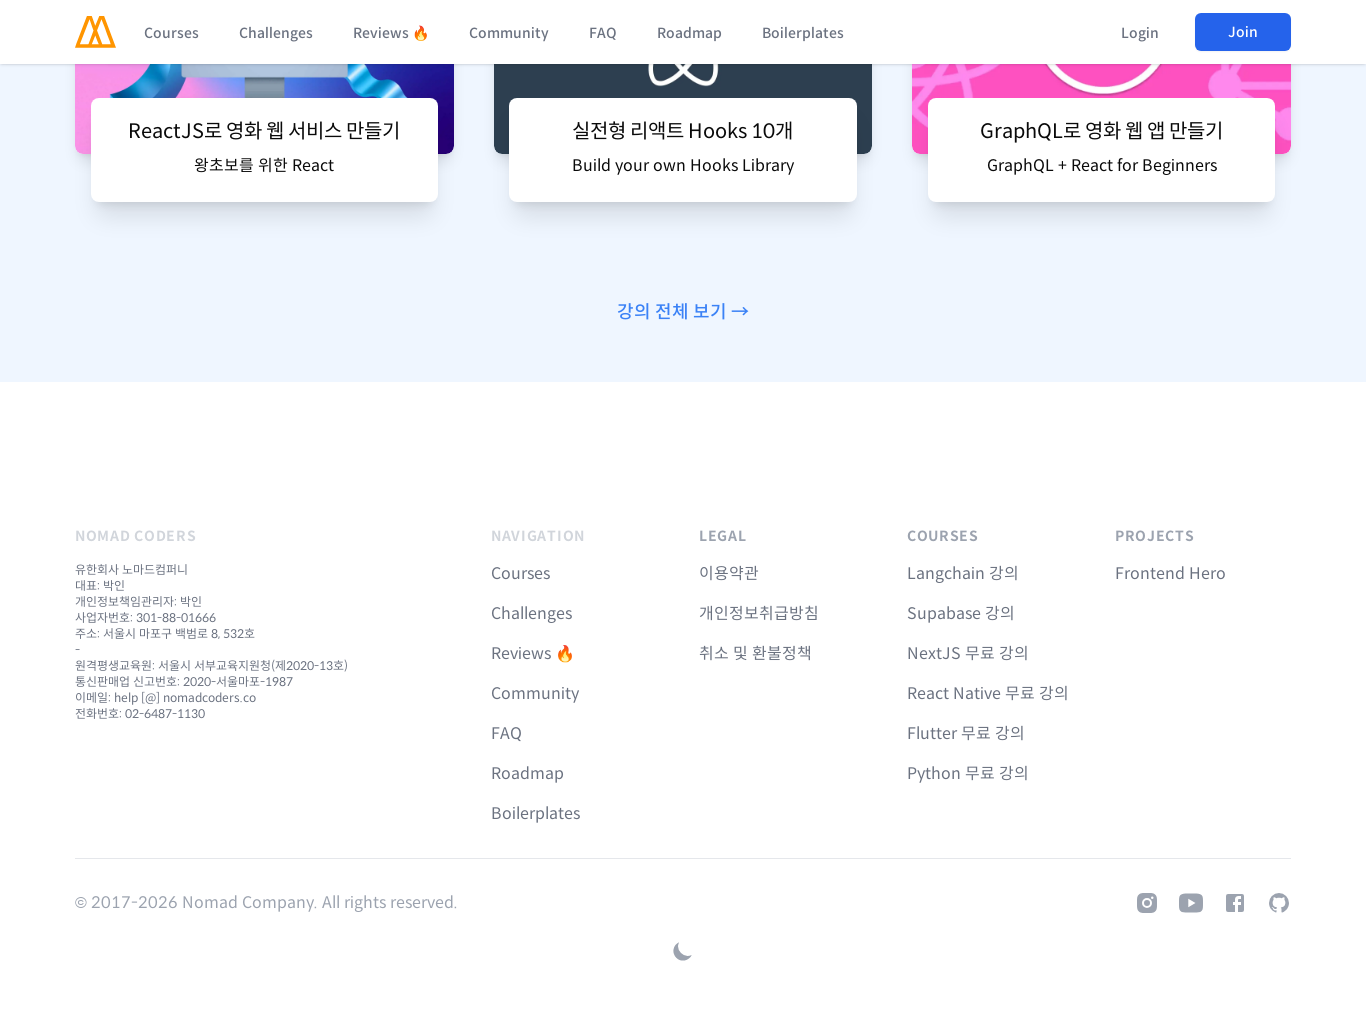

Set viewport width to 1920px and height to 1027px
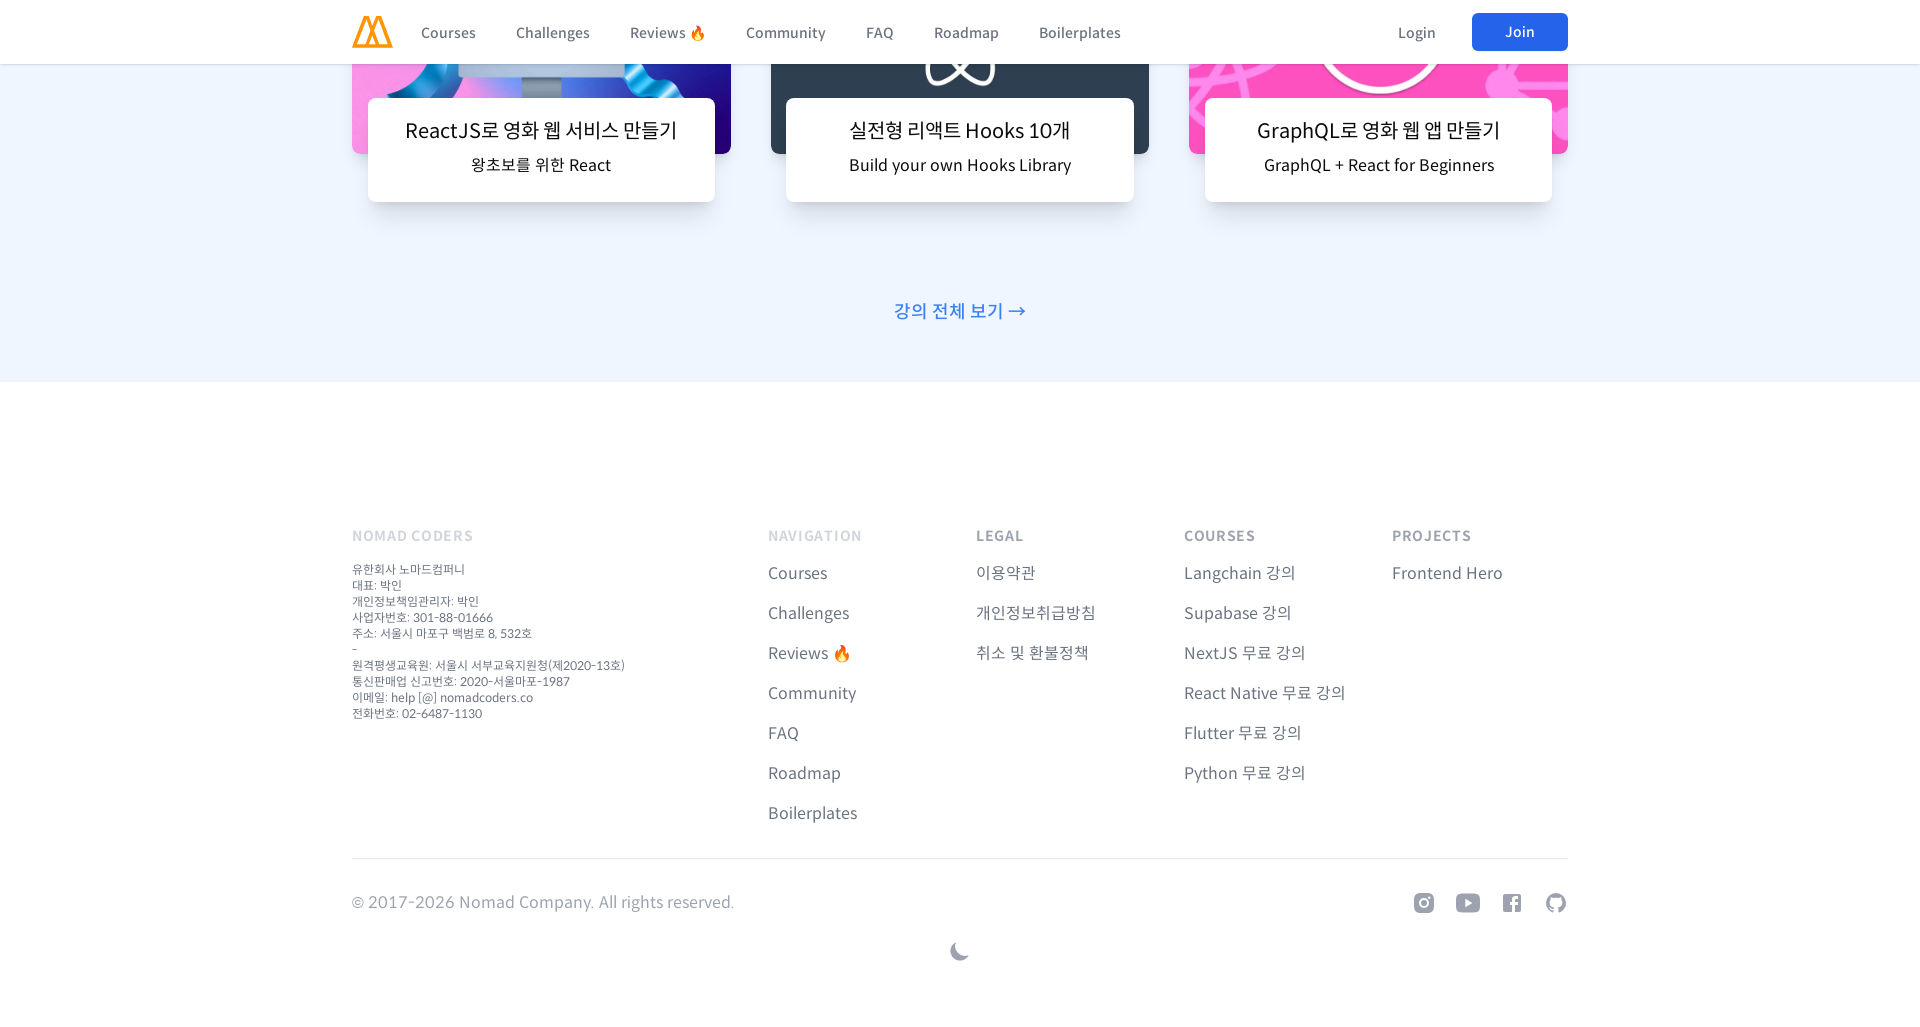

Scrolled to top of page at 1920px viewport width
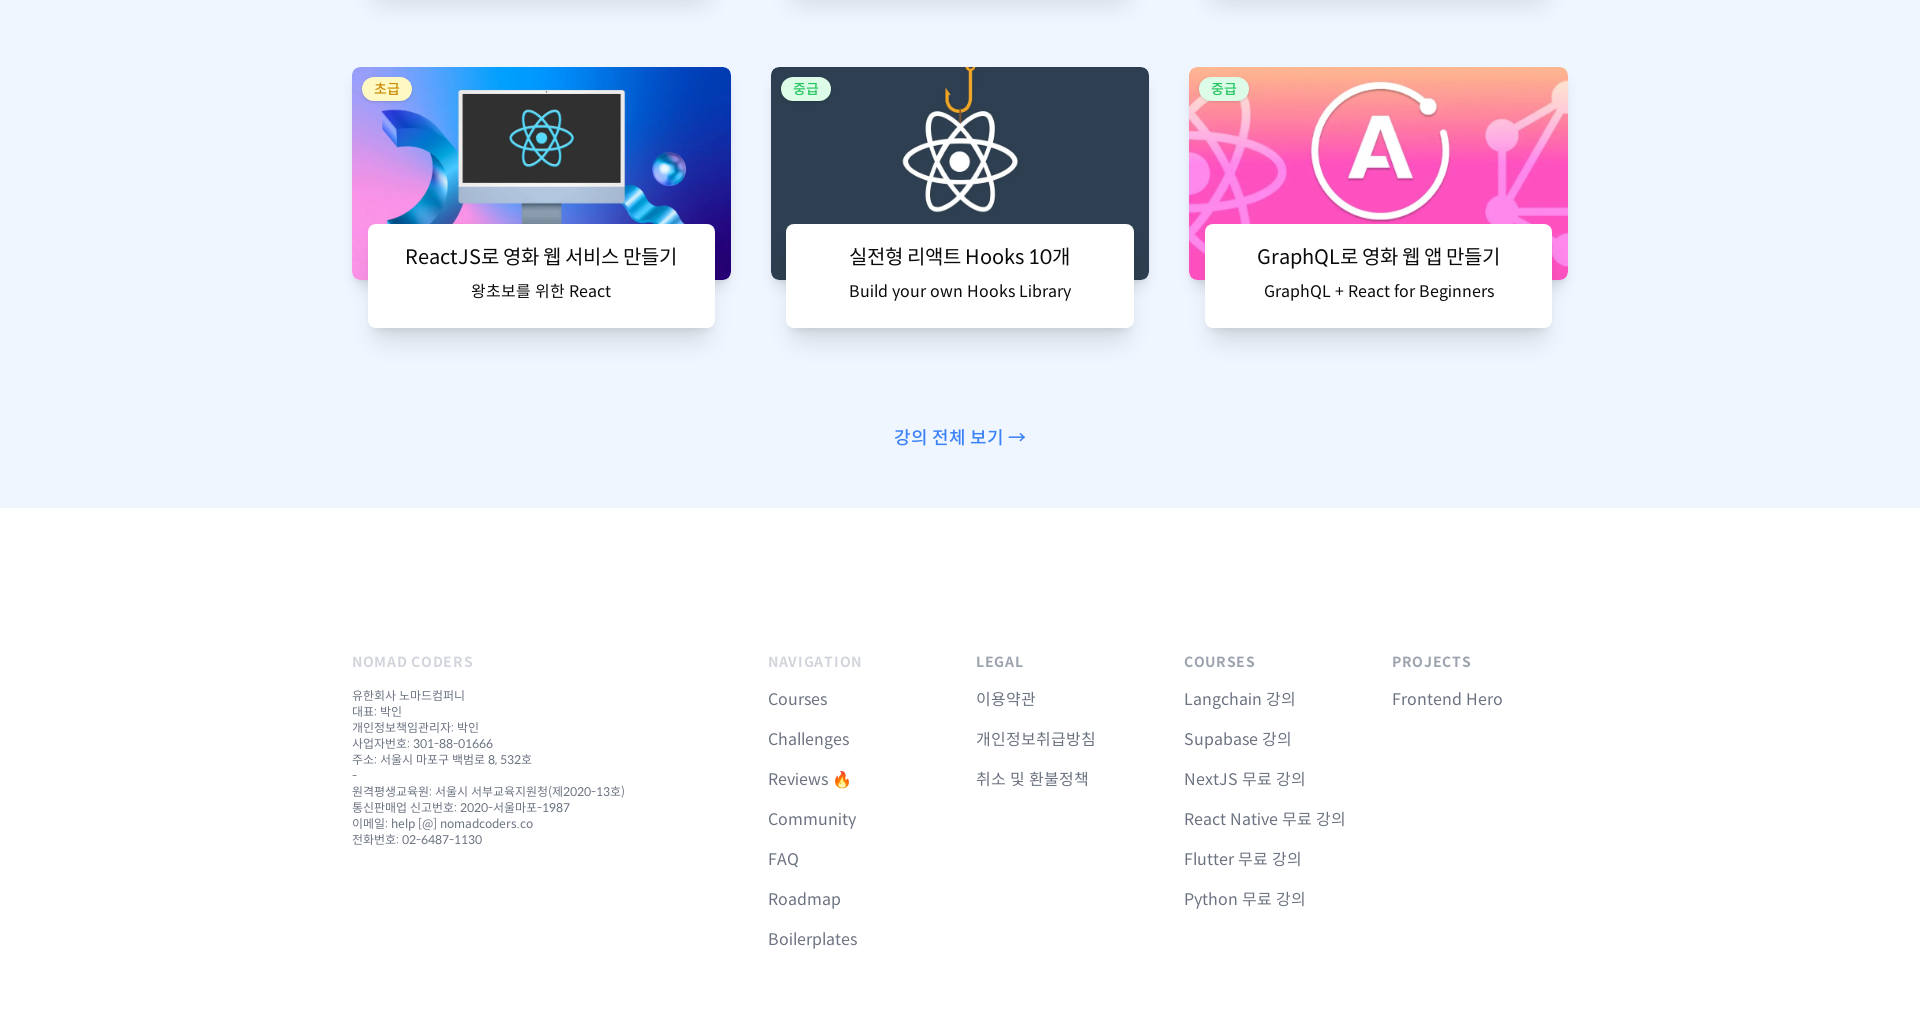

Waited 1000ms for page to stabilize
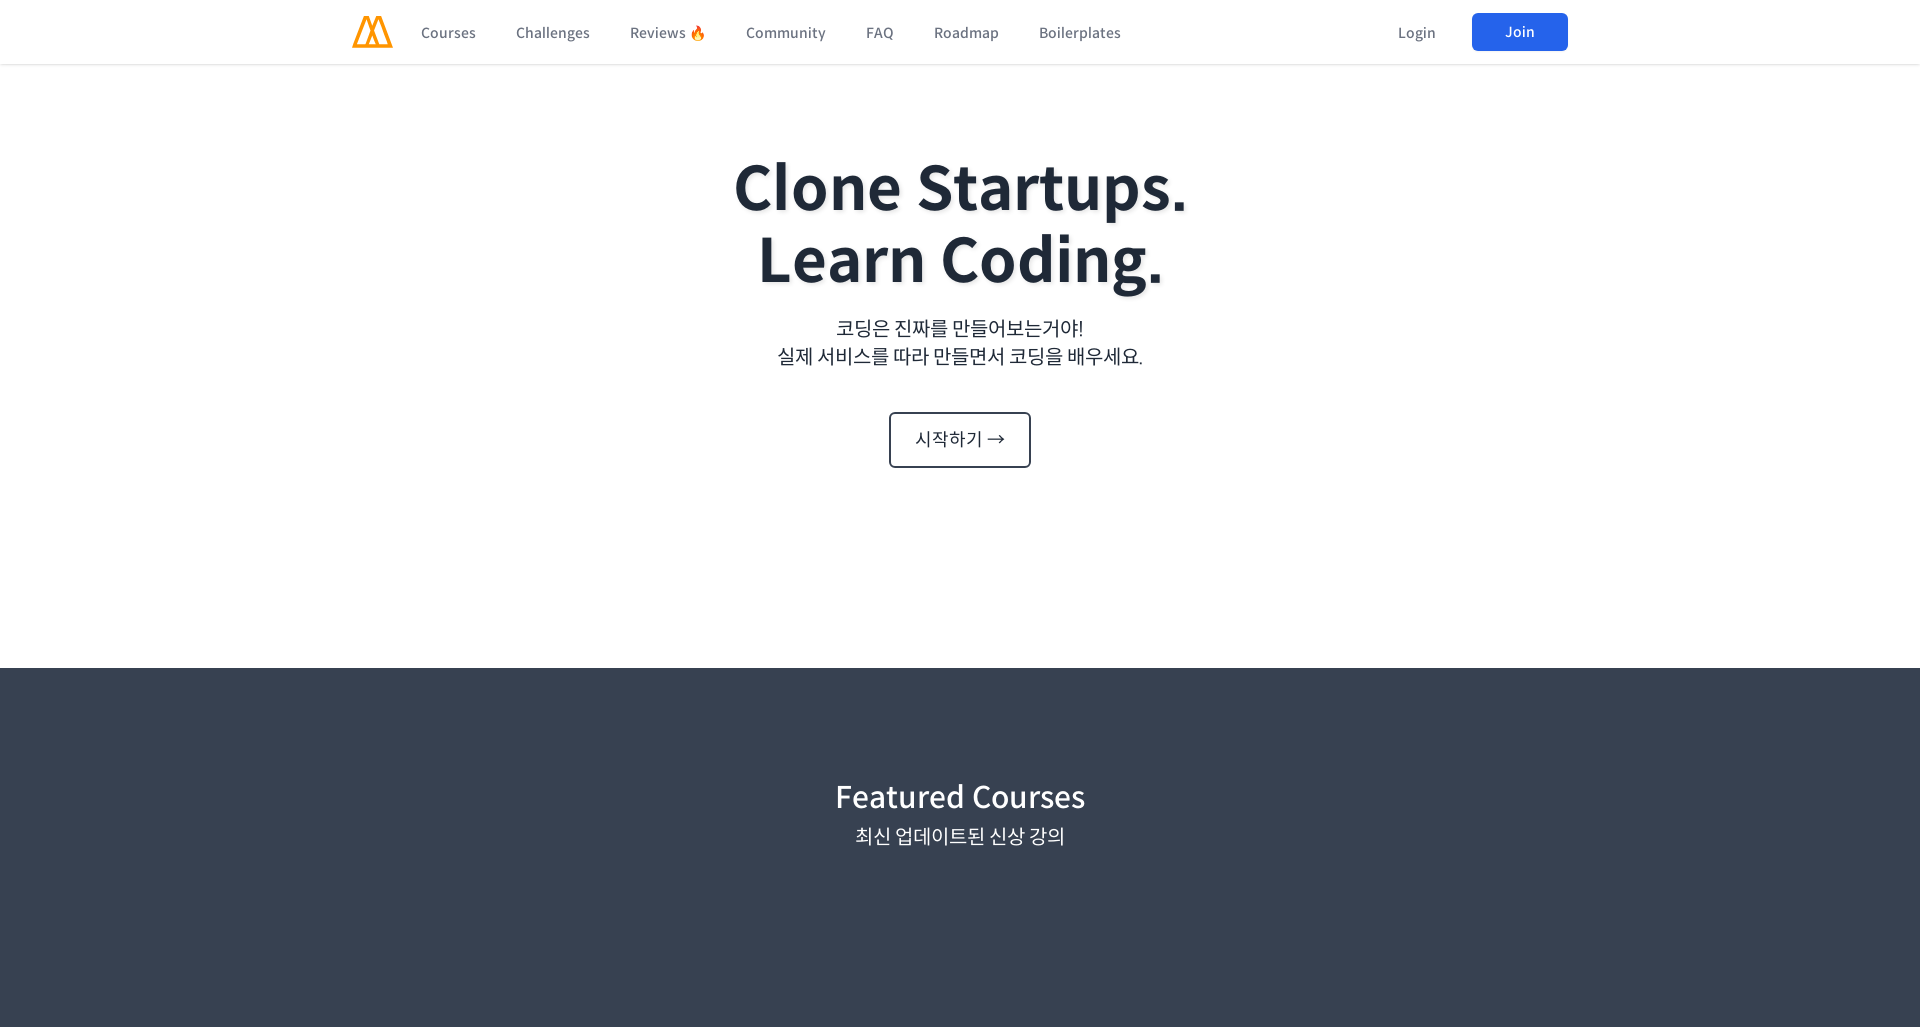

Retrieved total scroll height: 7957px
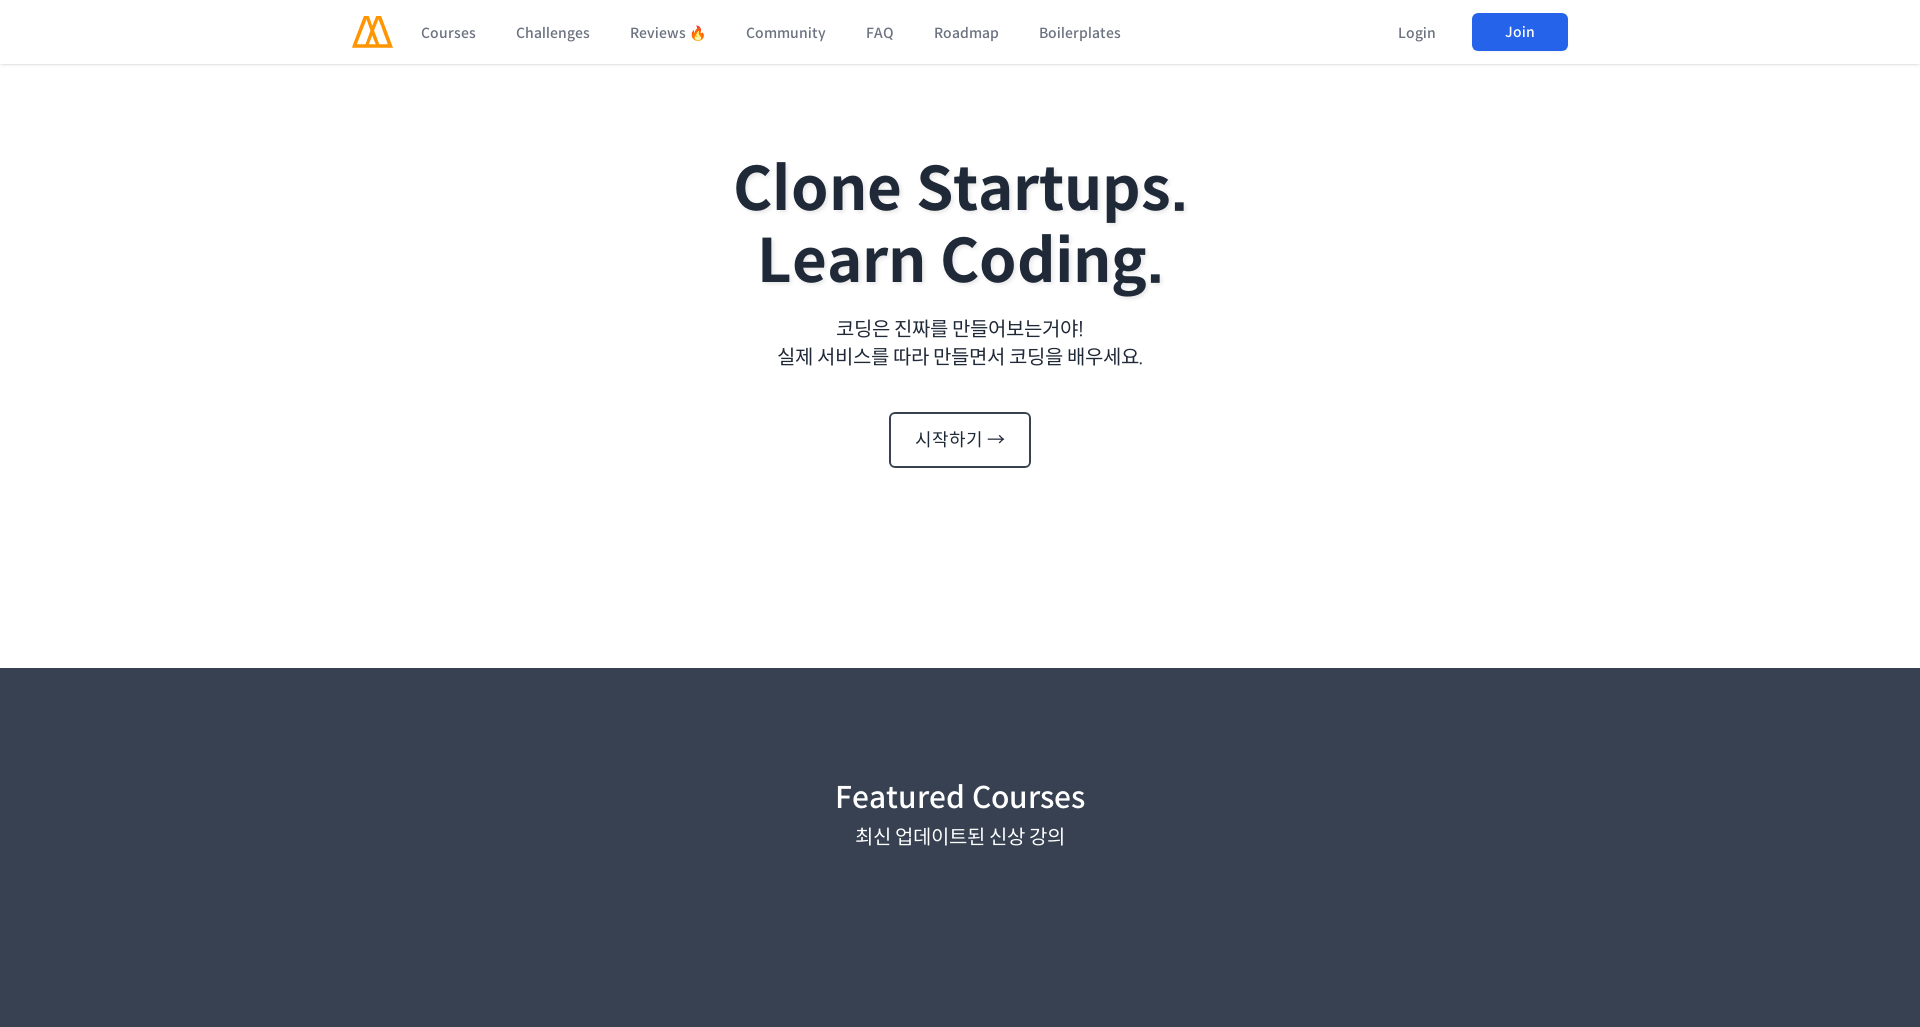

Scrolled to section 0 at 1920px viewport width (offset: 0px)
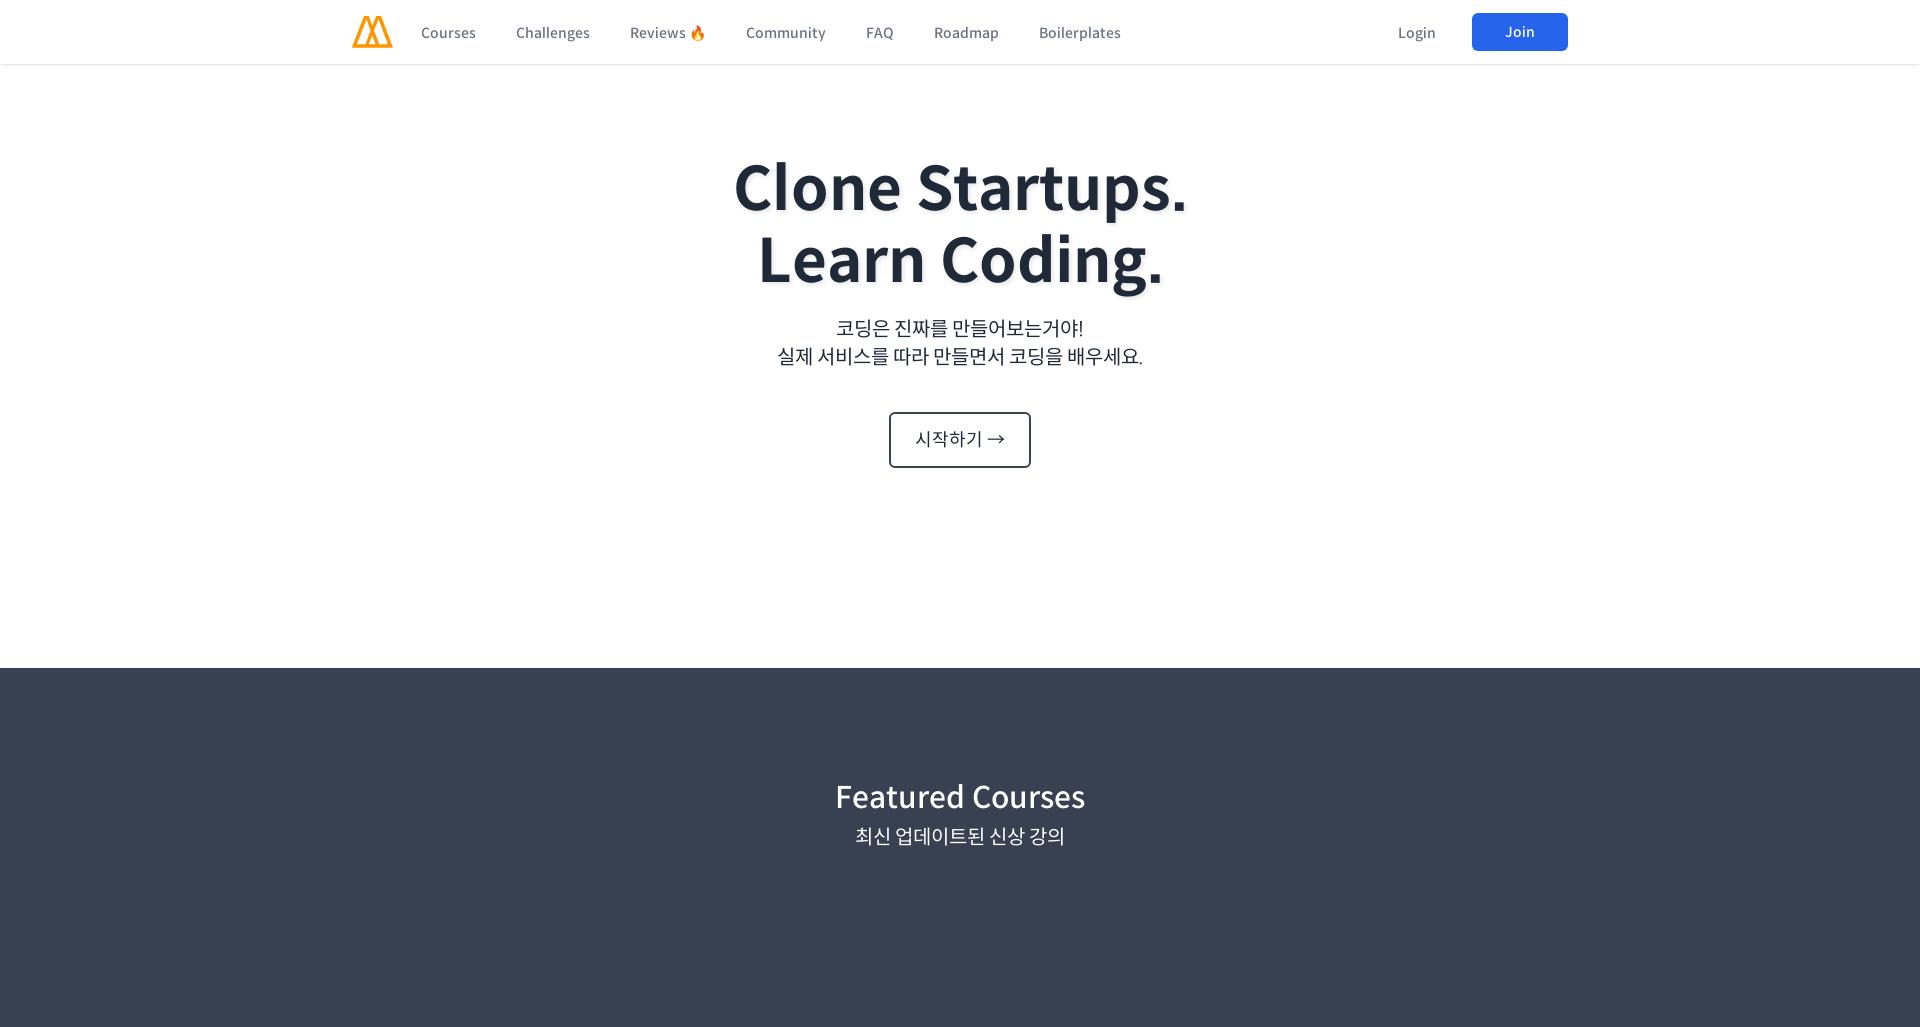

Waited 500ms for scroll to complete
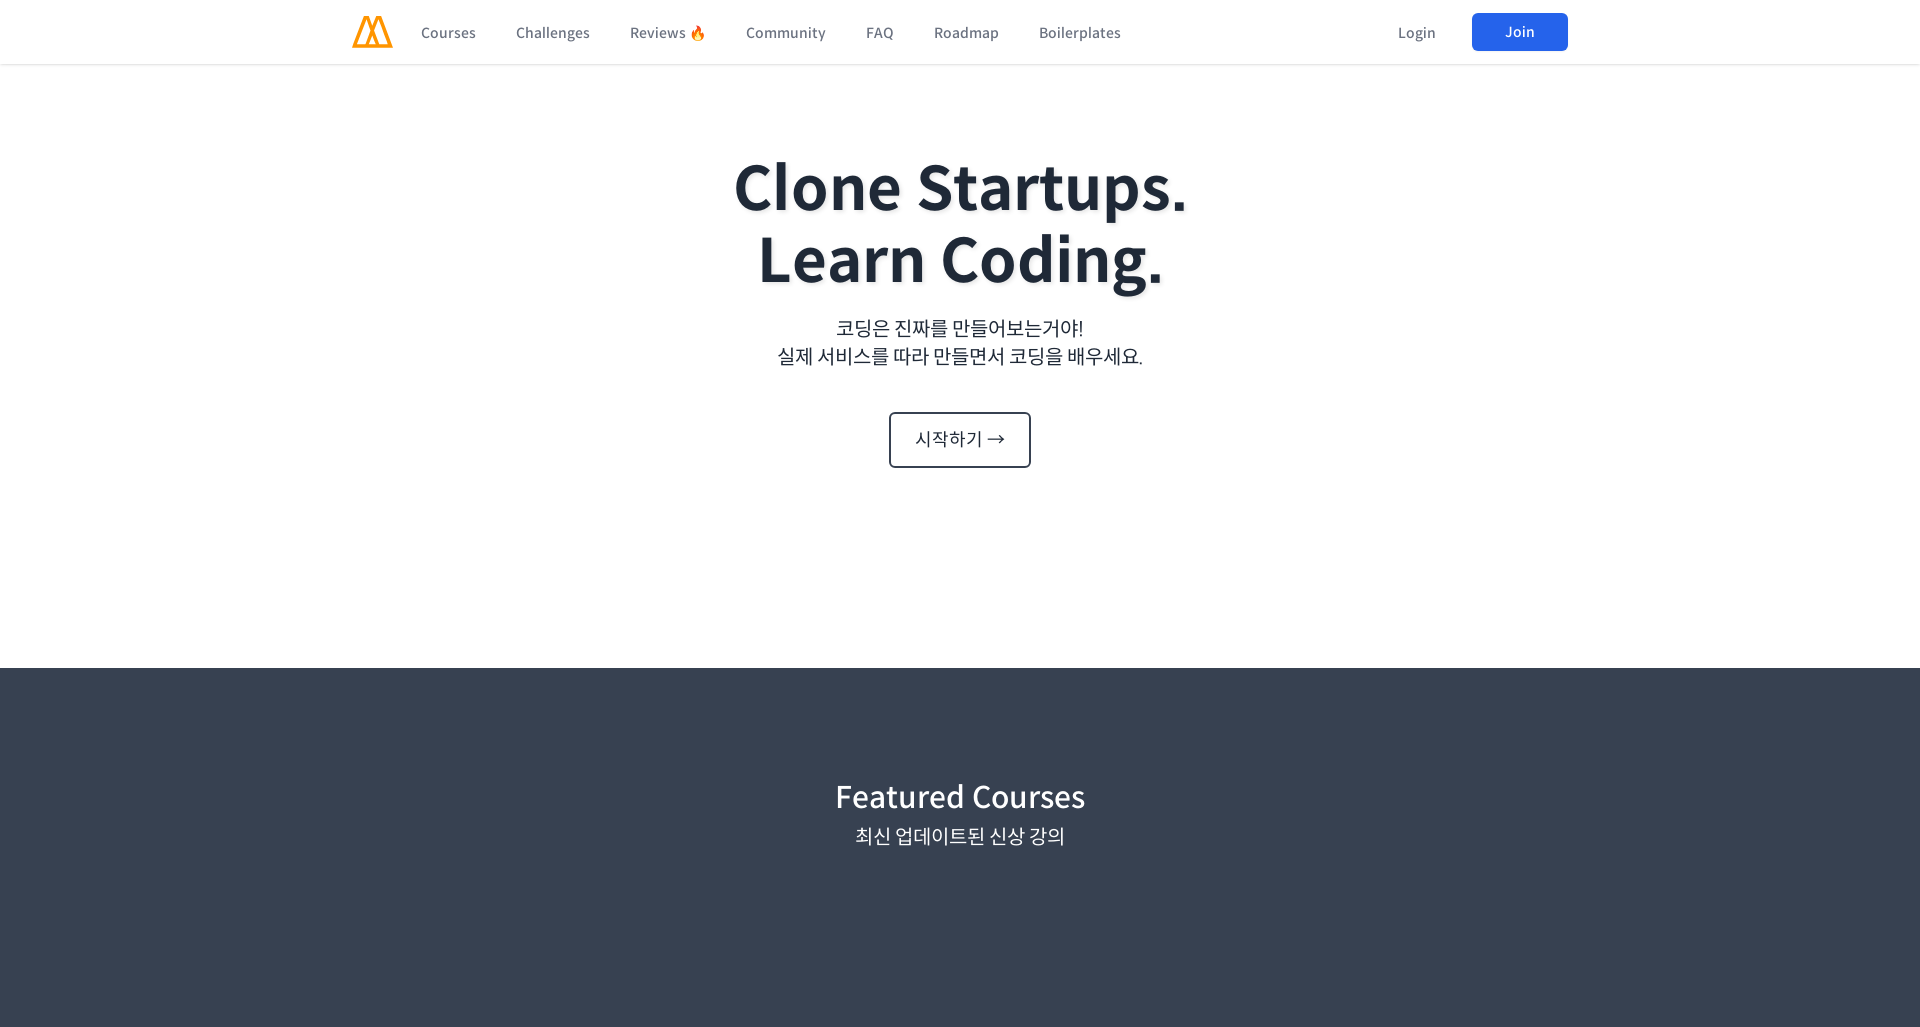

Scrolled to section 1 at 1920px viewport width (offset: 1027px)
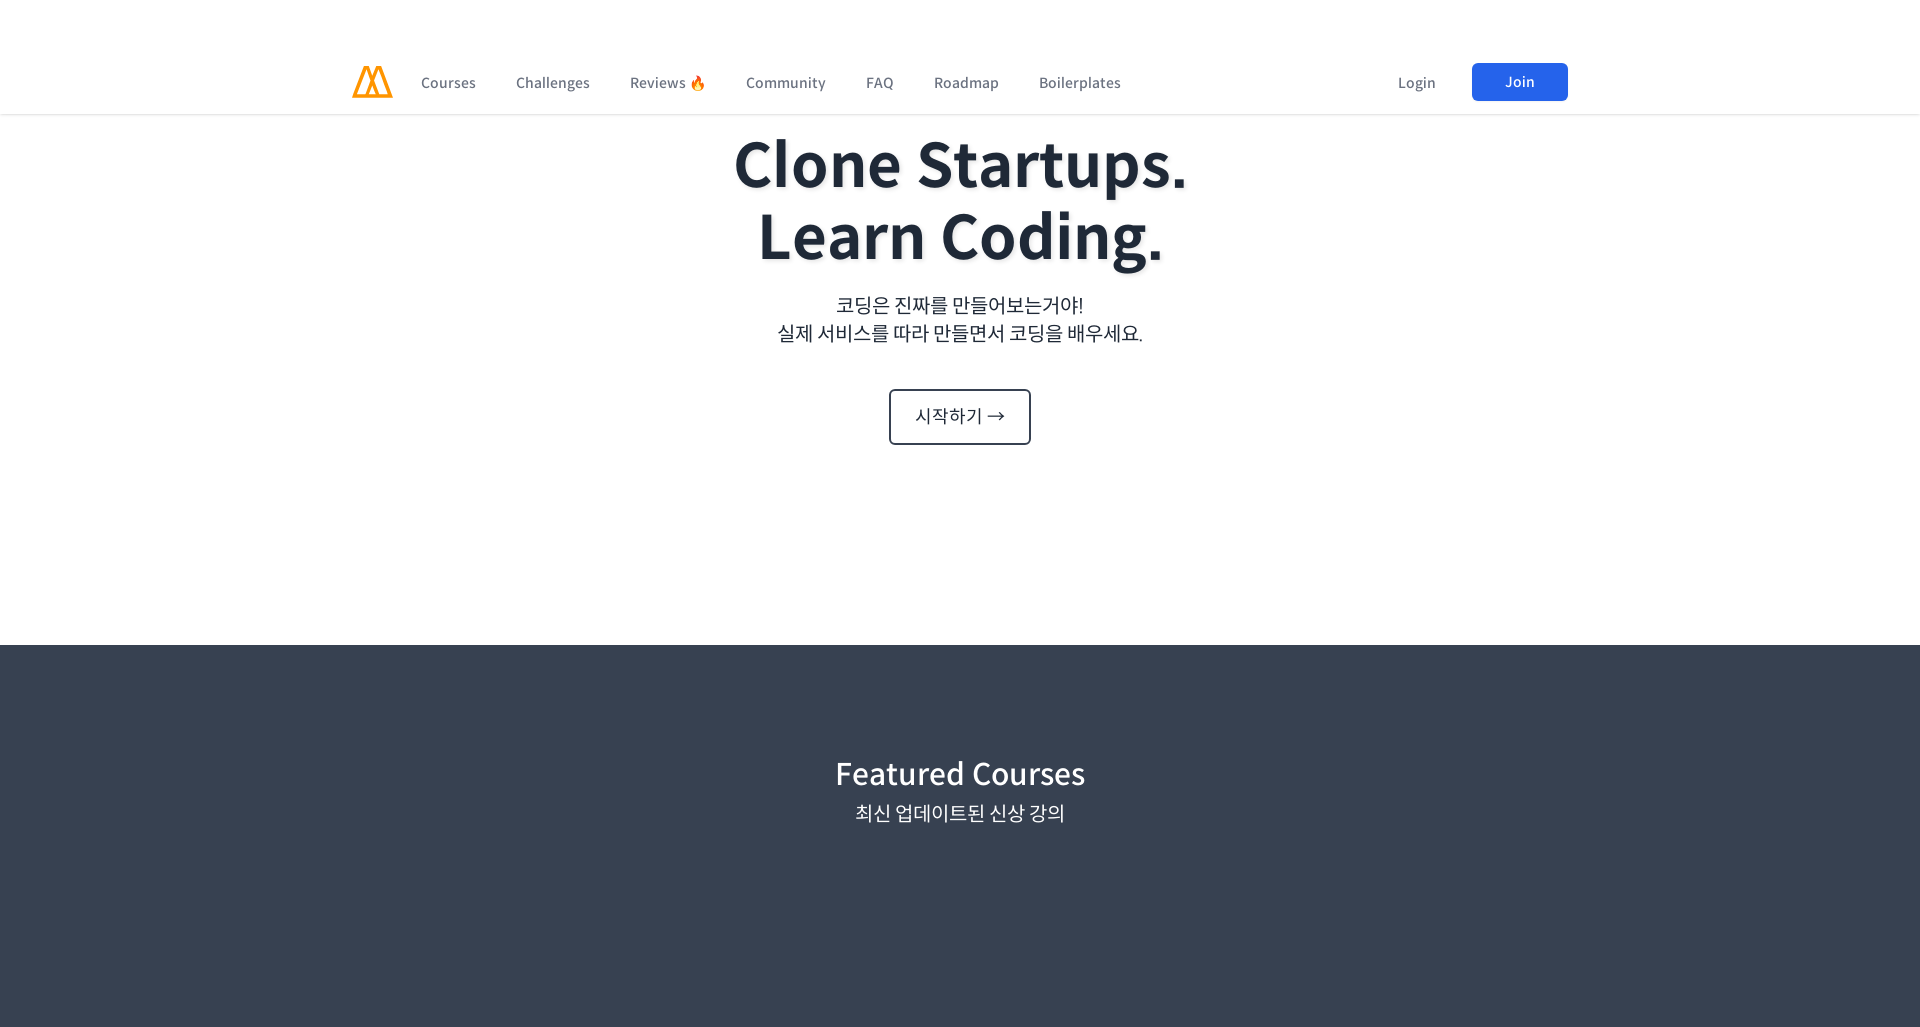

Waited 500ms for scroll to complete
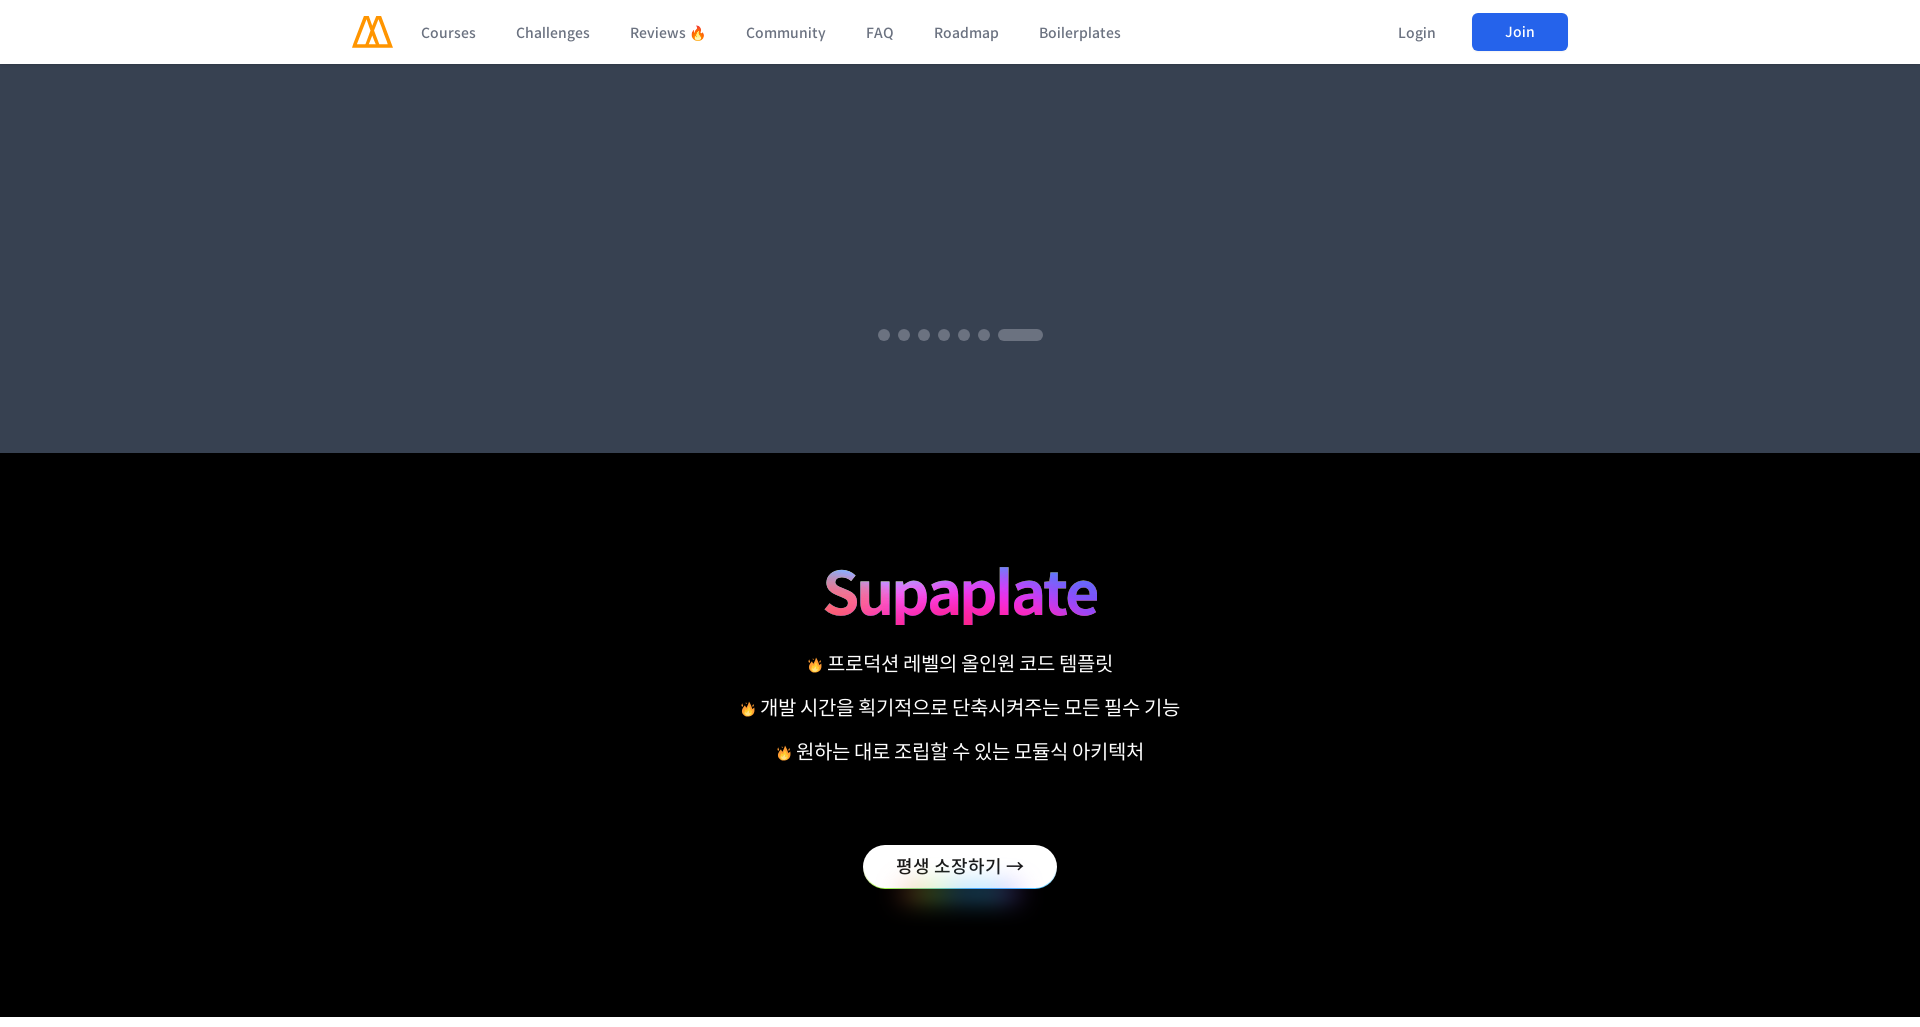

Scrolled to section 2 at 1920px viewport width (offset: 2054px)
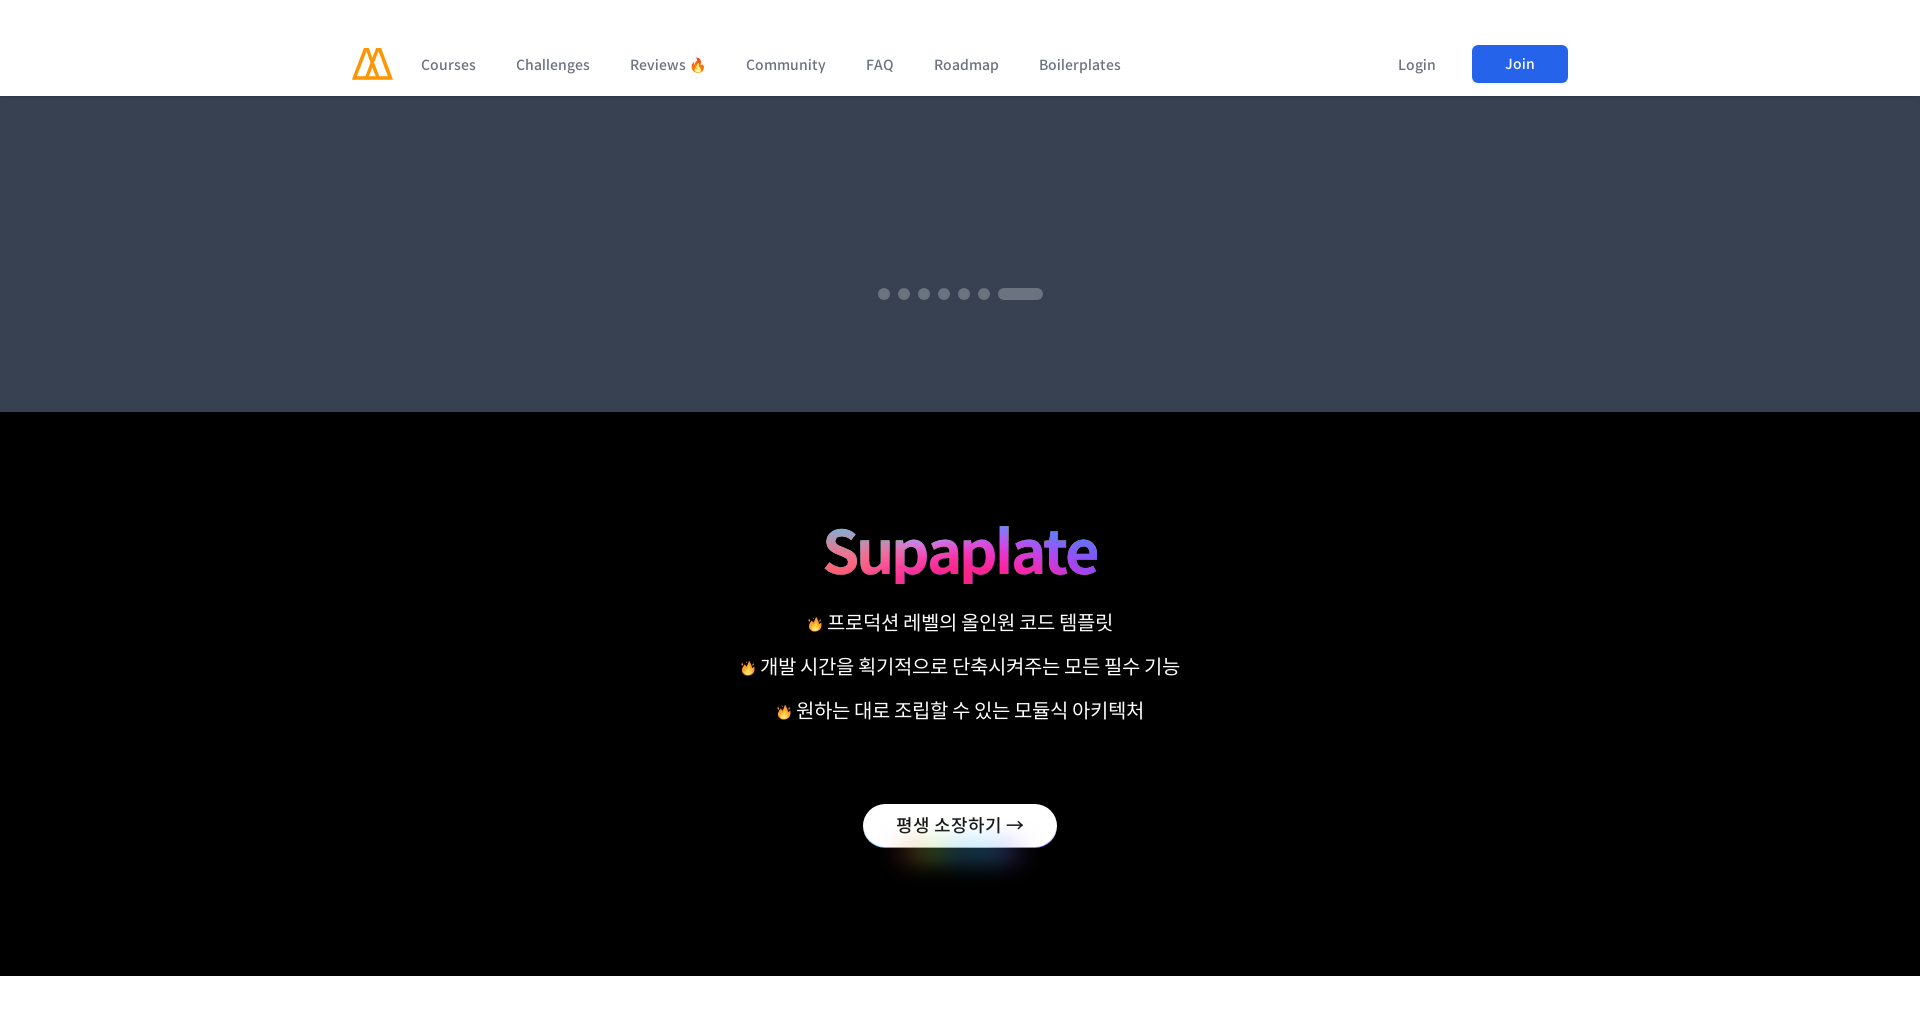

Waited 500ms for scroll to complete
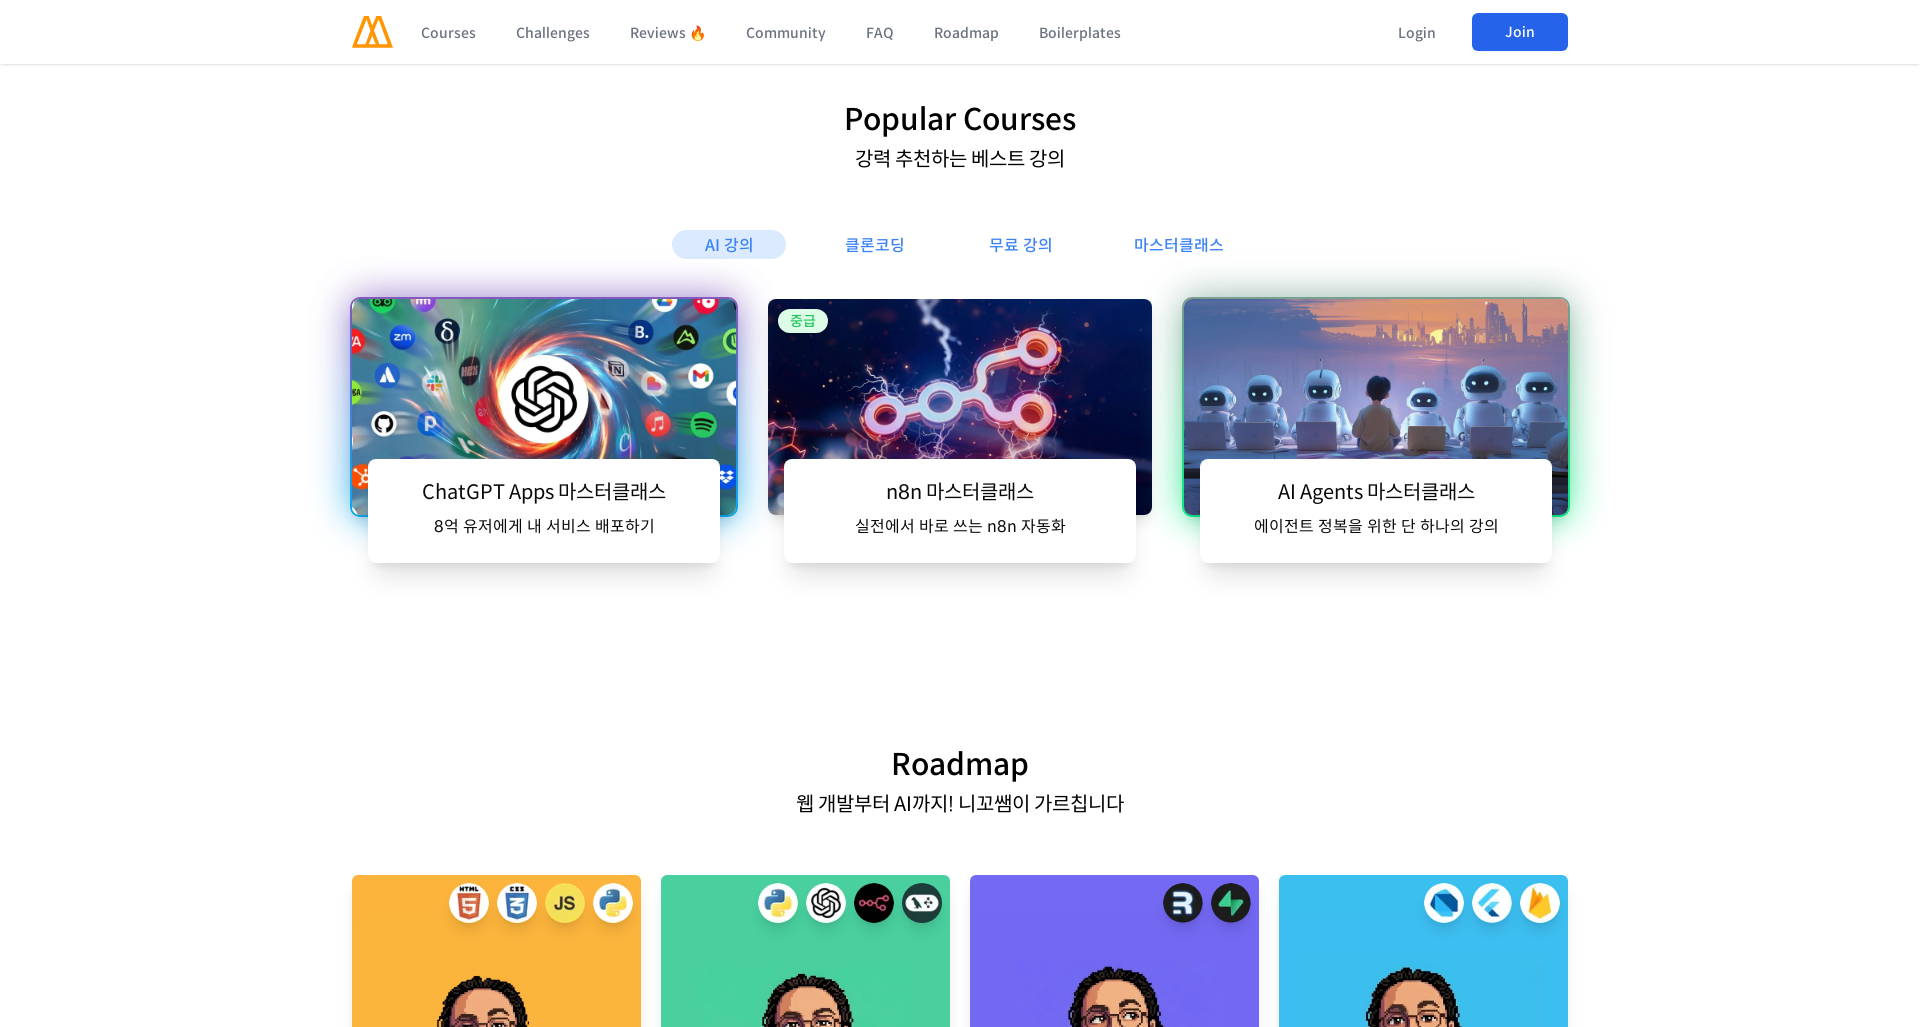

Scrolled to section 3 at 1920px viewport width (offset: 3081px)
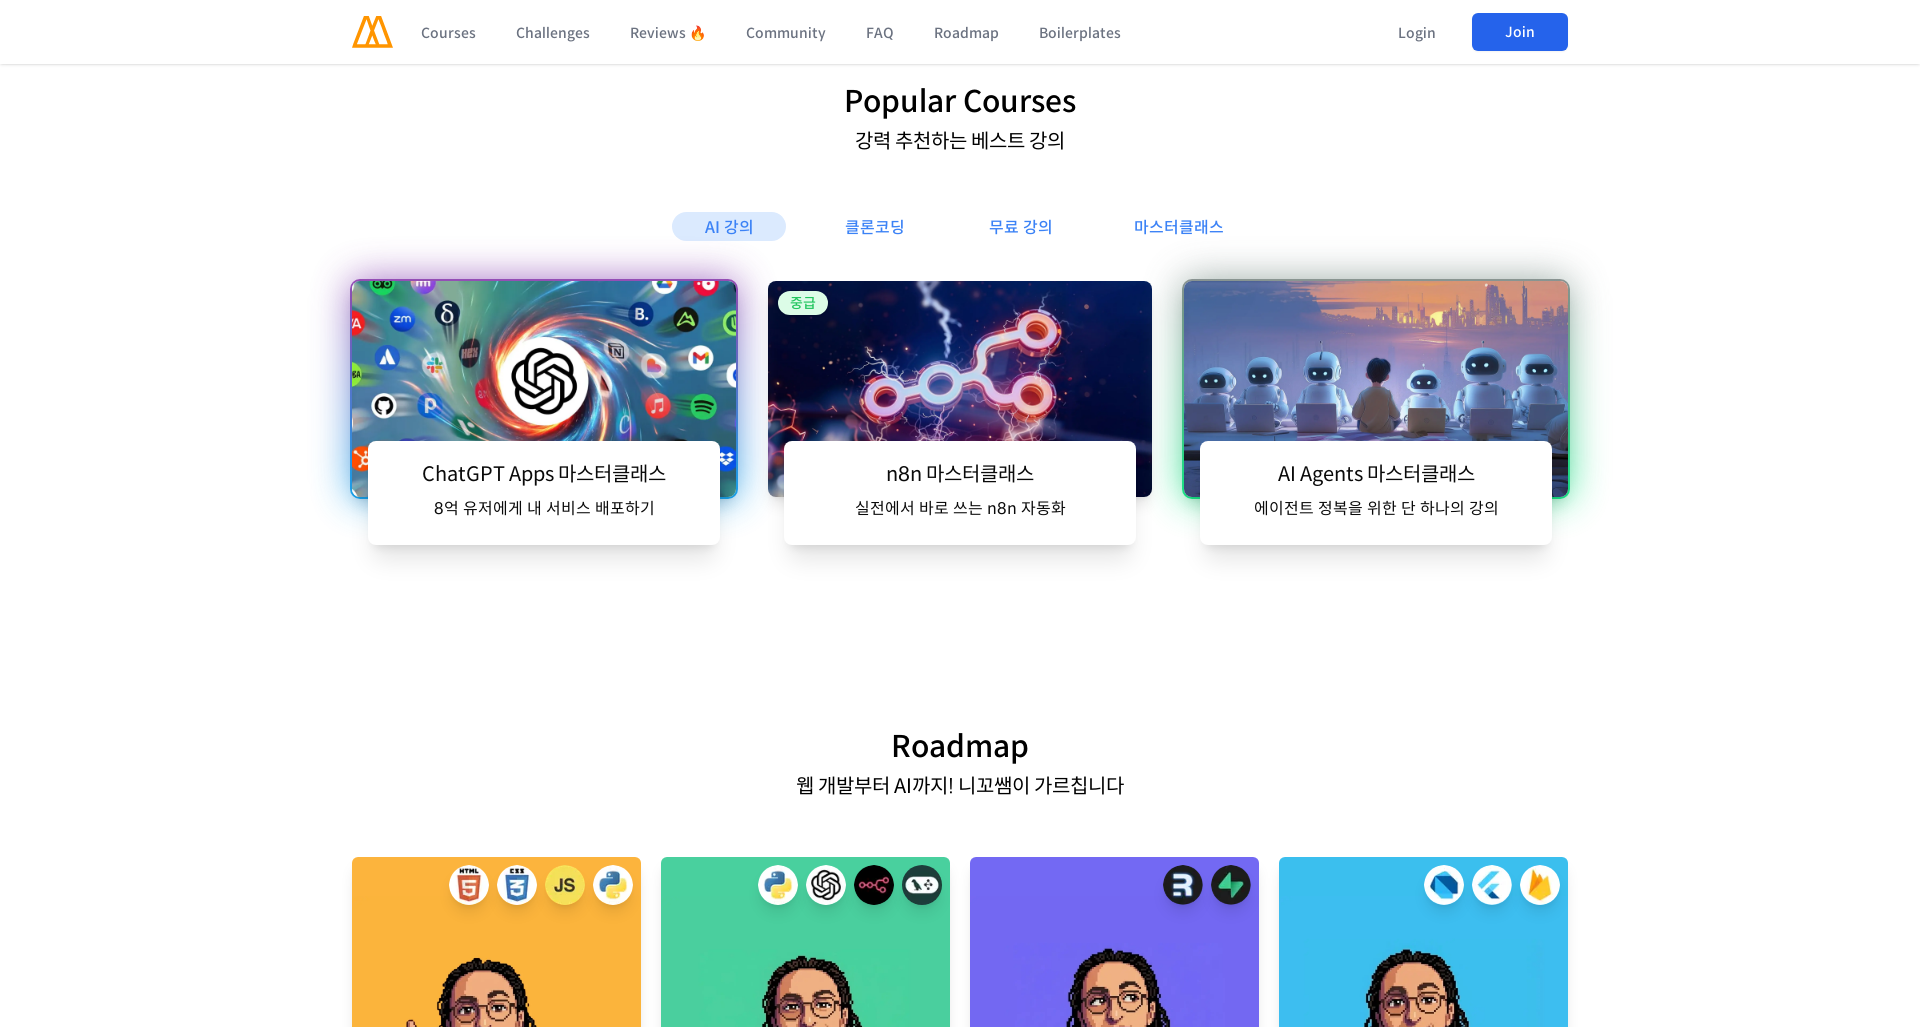

Waited 500ms for scroll to complete
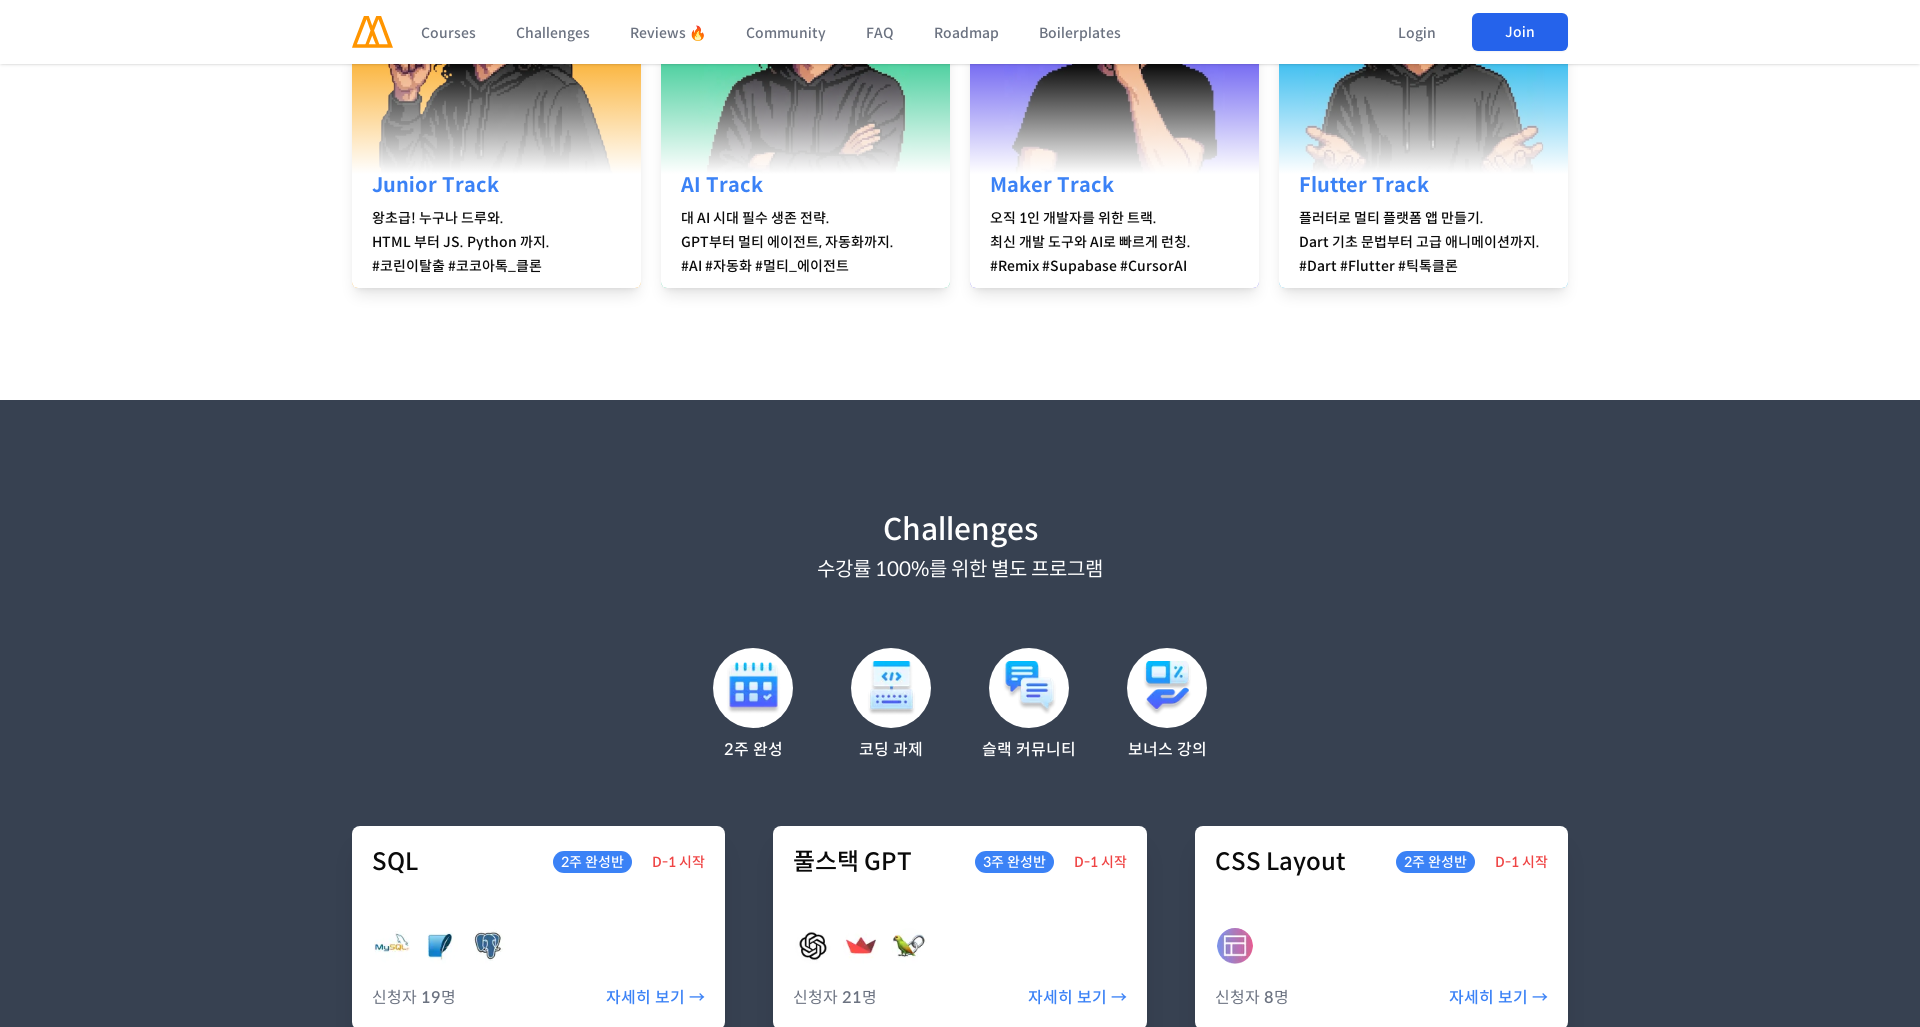

Scrolled to section 4 at 1920px viewport width (offset: 4108px)
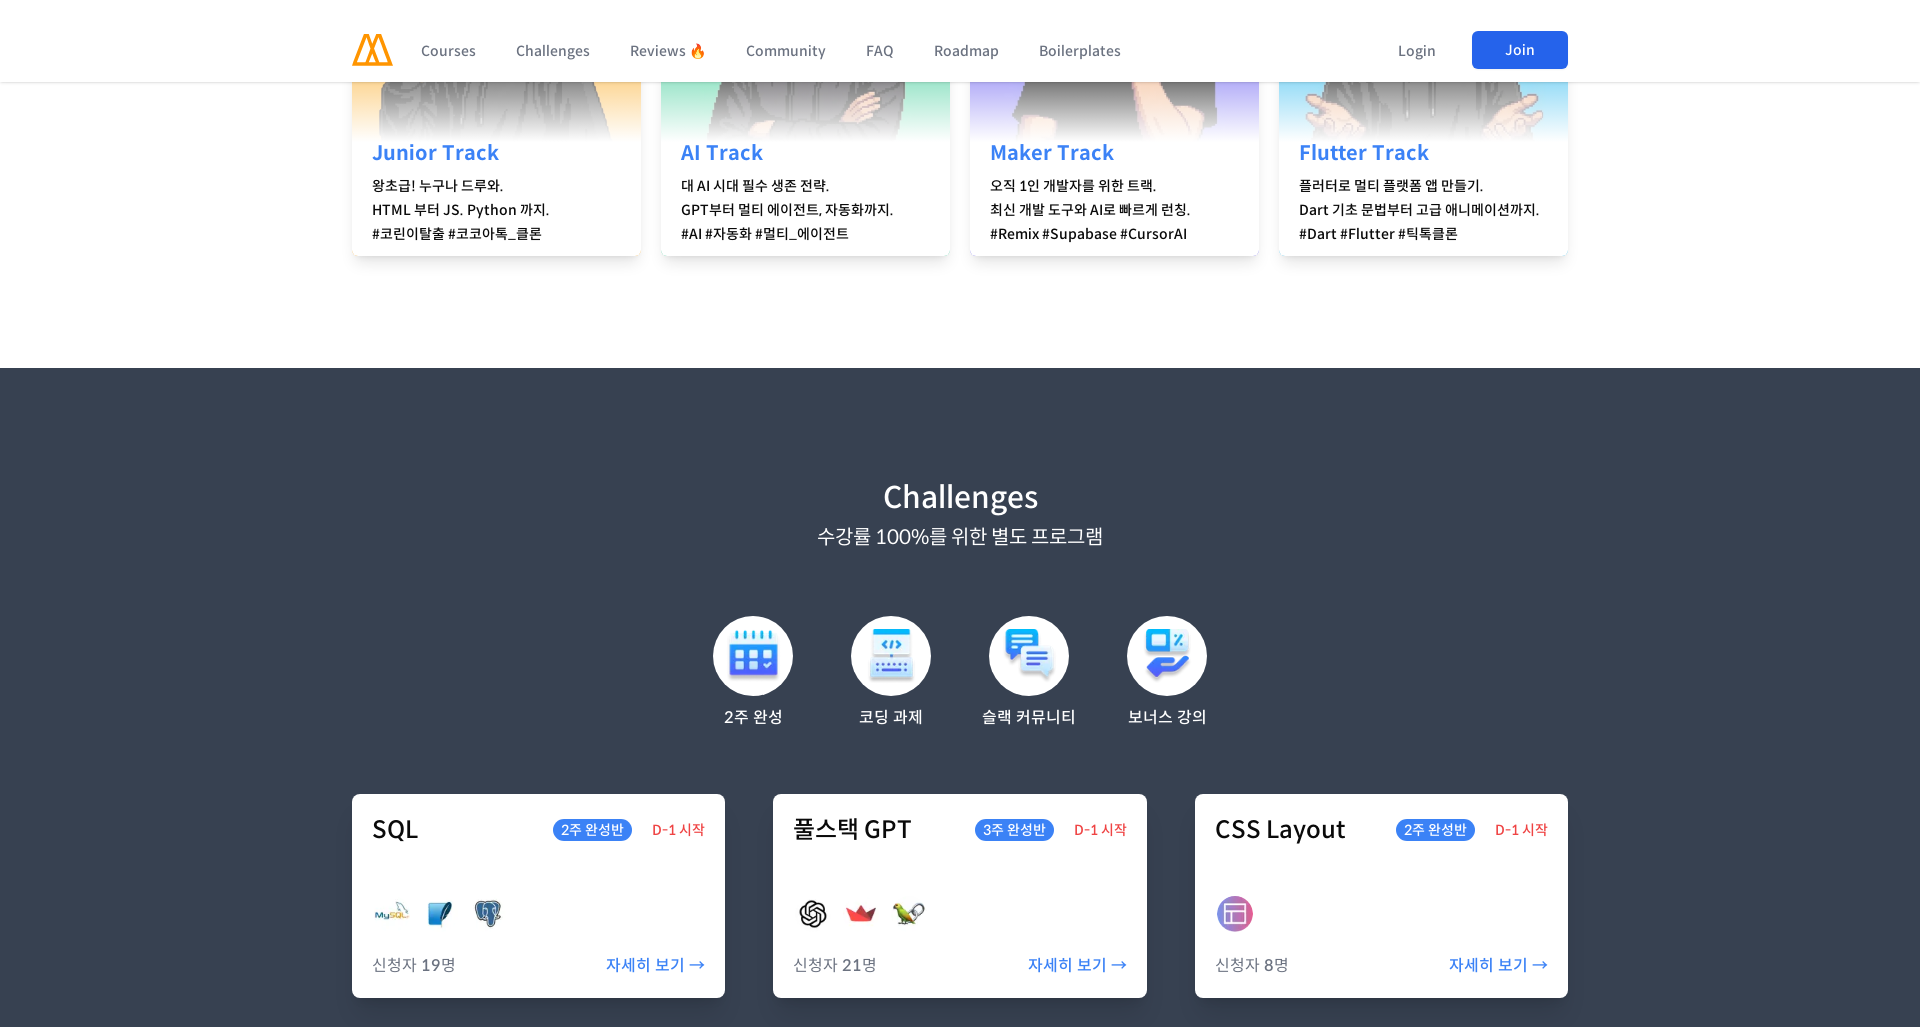

Waited 500ms for scroll to complete
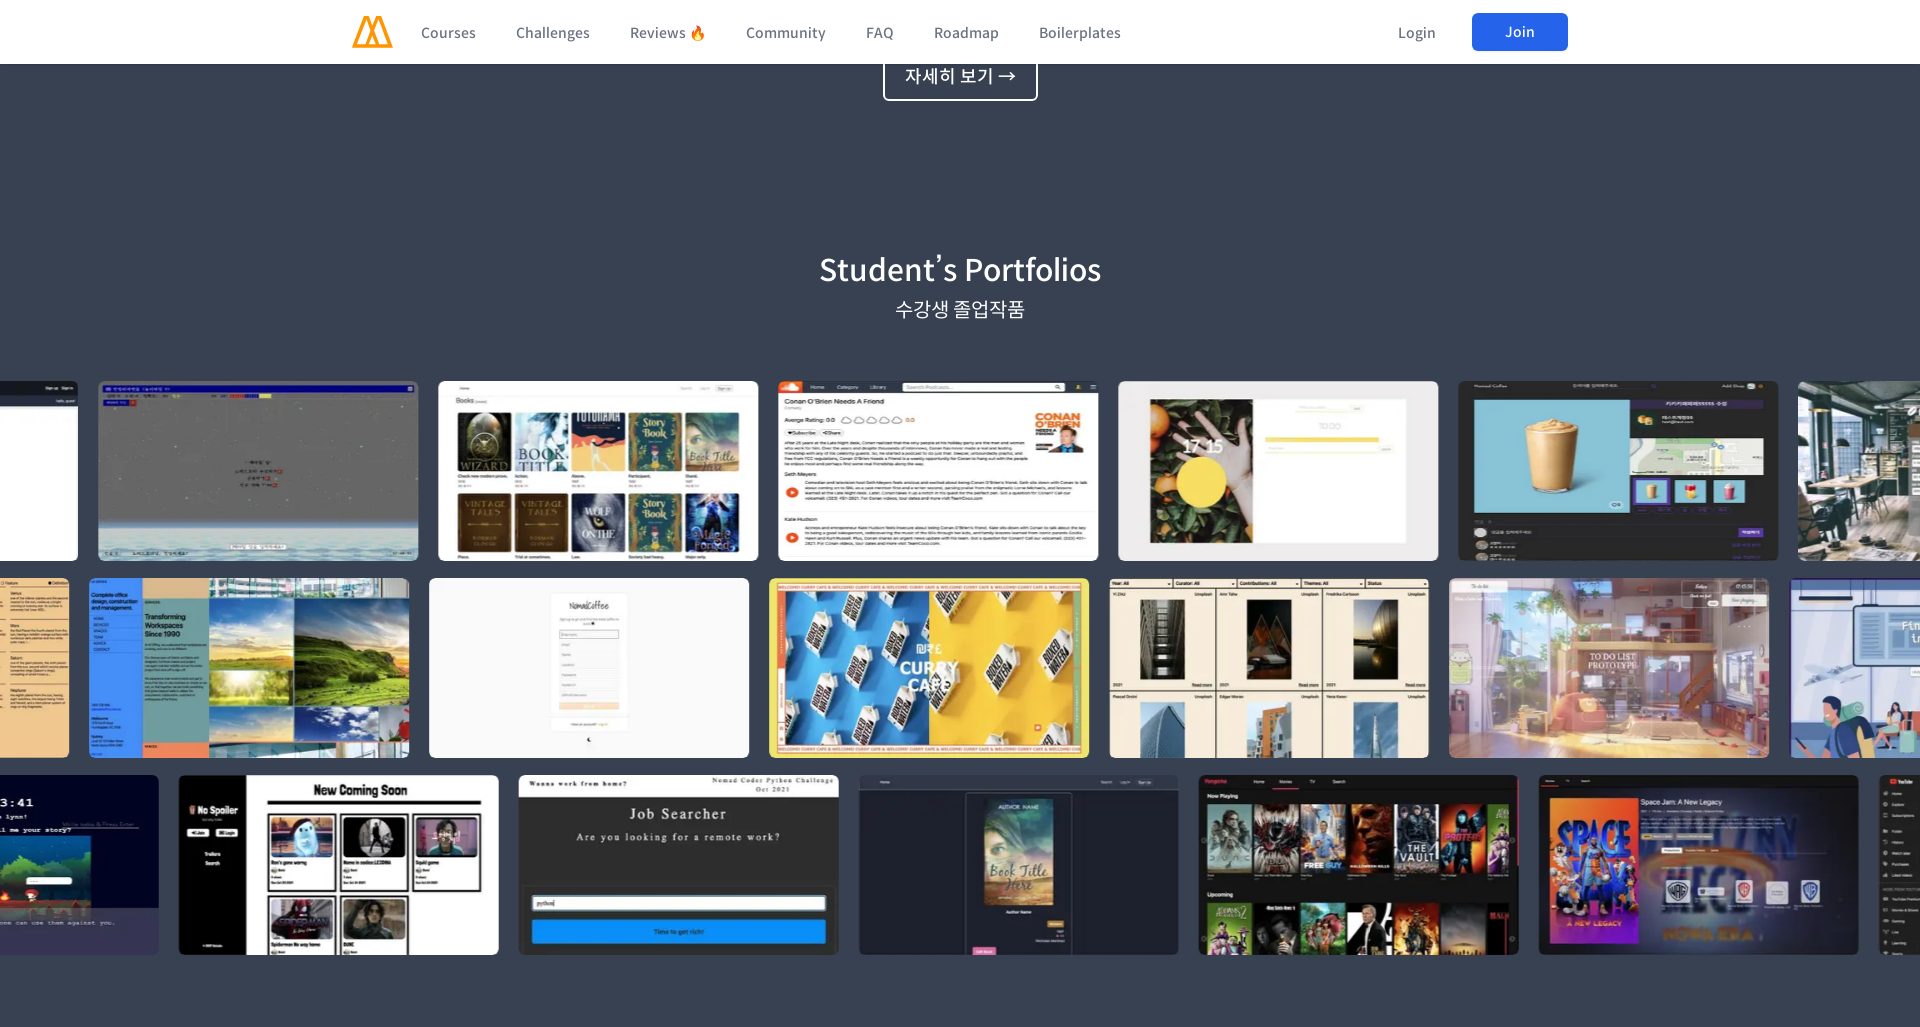

Scrolled to section 5 at 1920px viewport width (offset: 5135px)
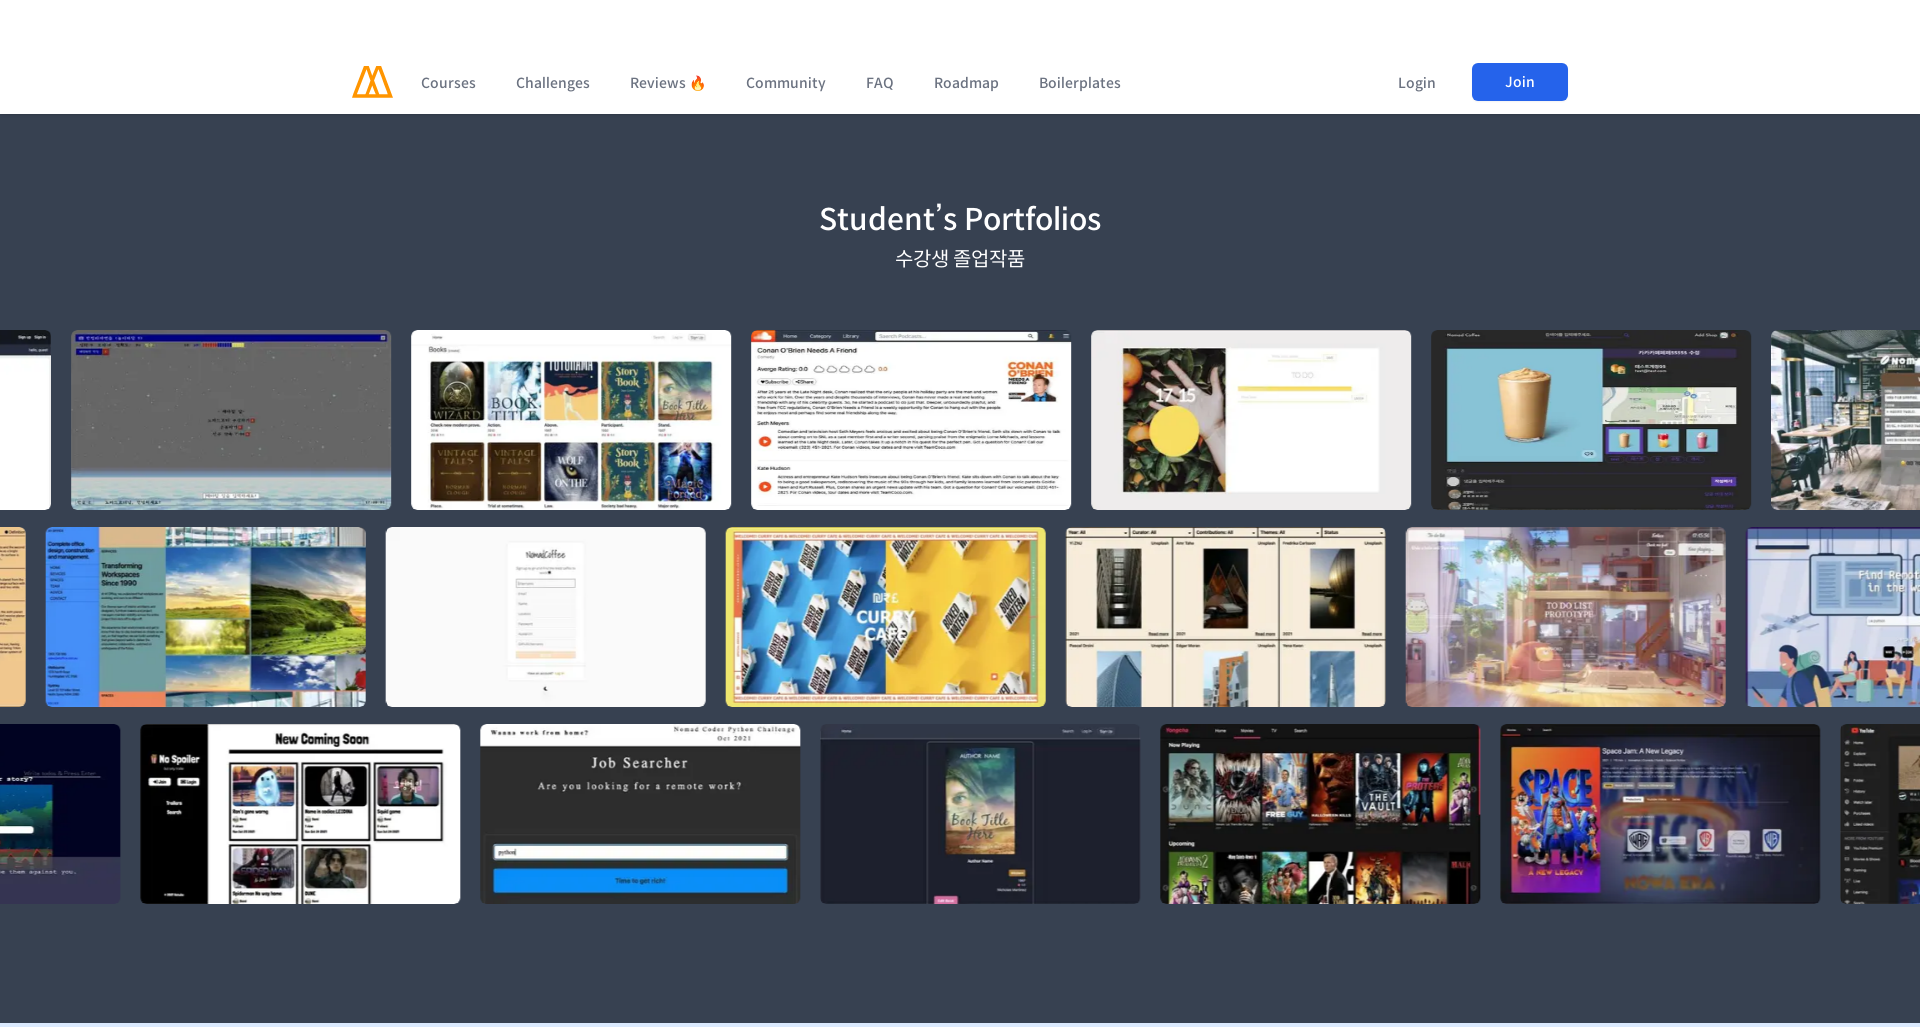

Waited 500ms for scroll to complete
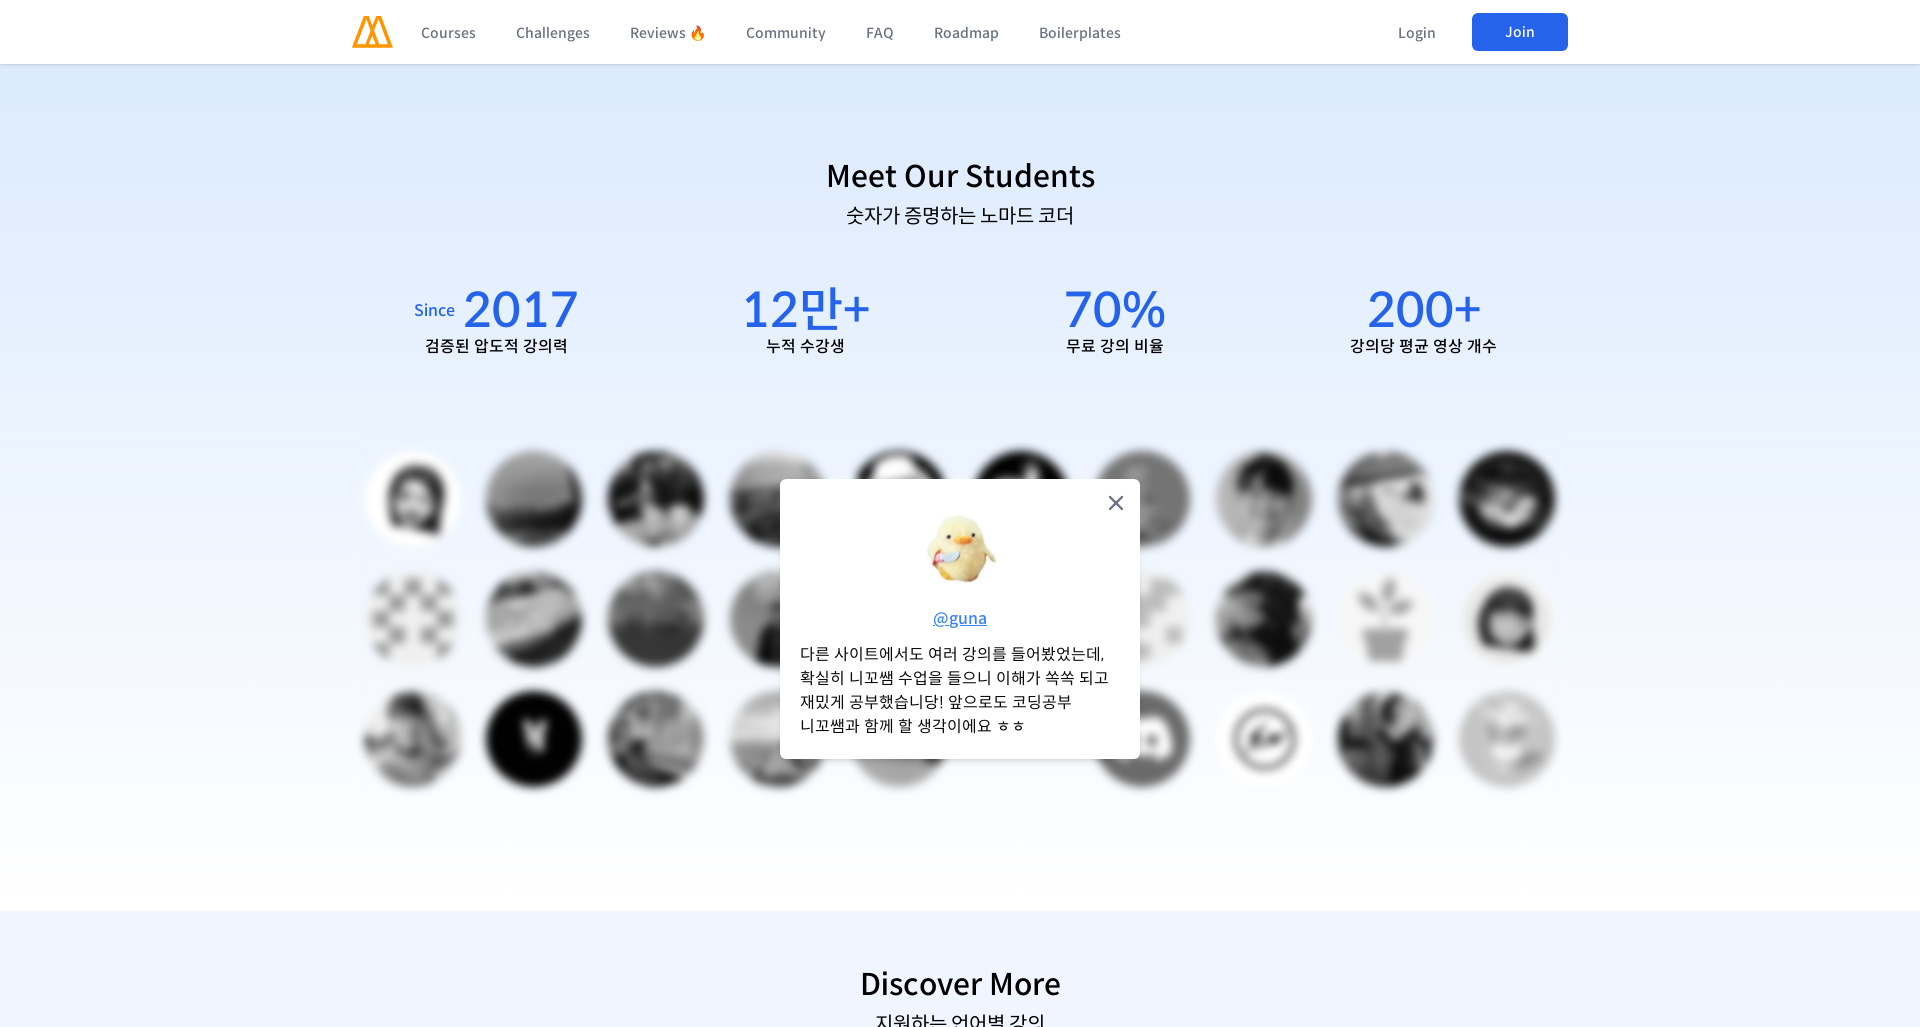

Scrolled to section 6 at 1920px viewport width (offset: 6162px)
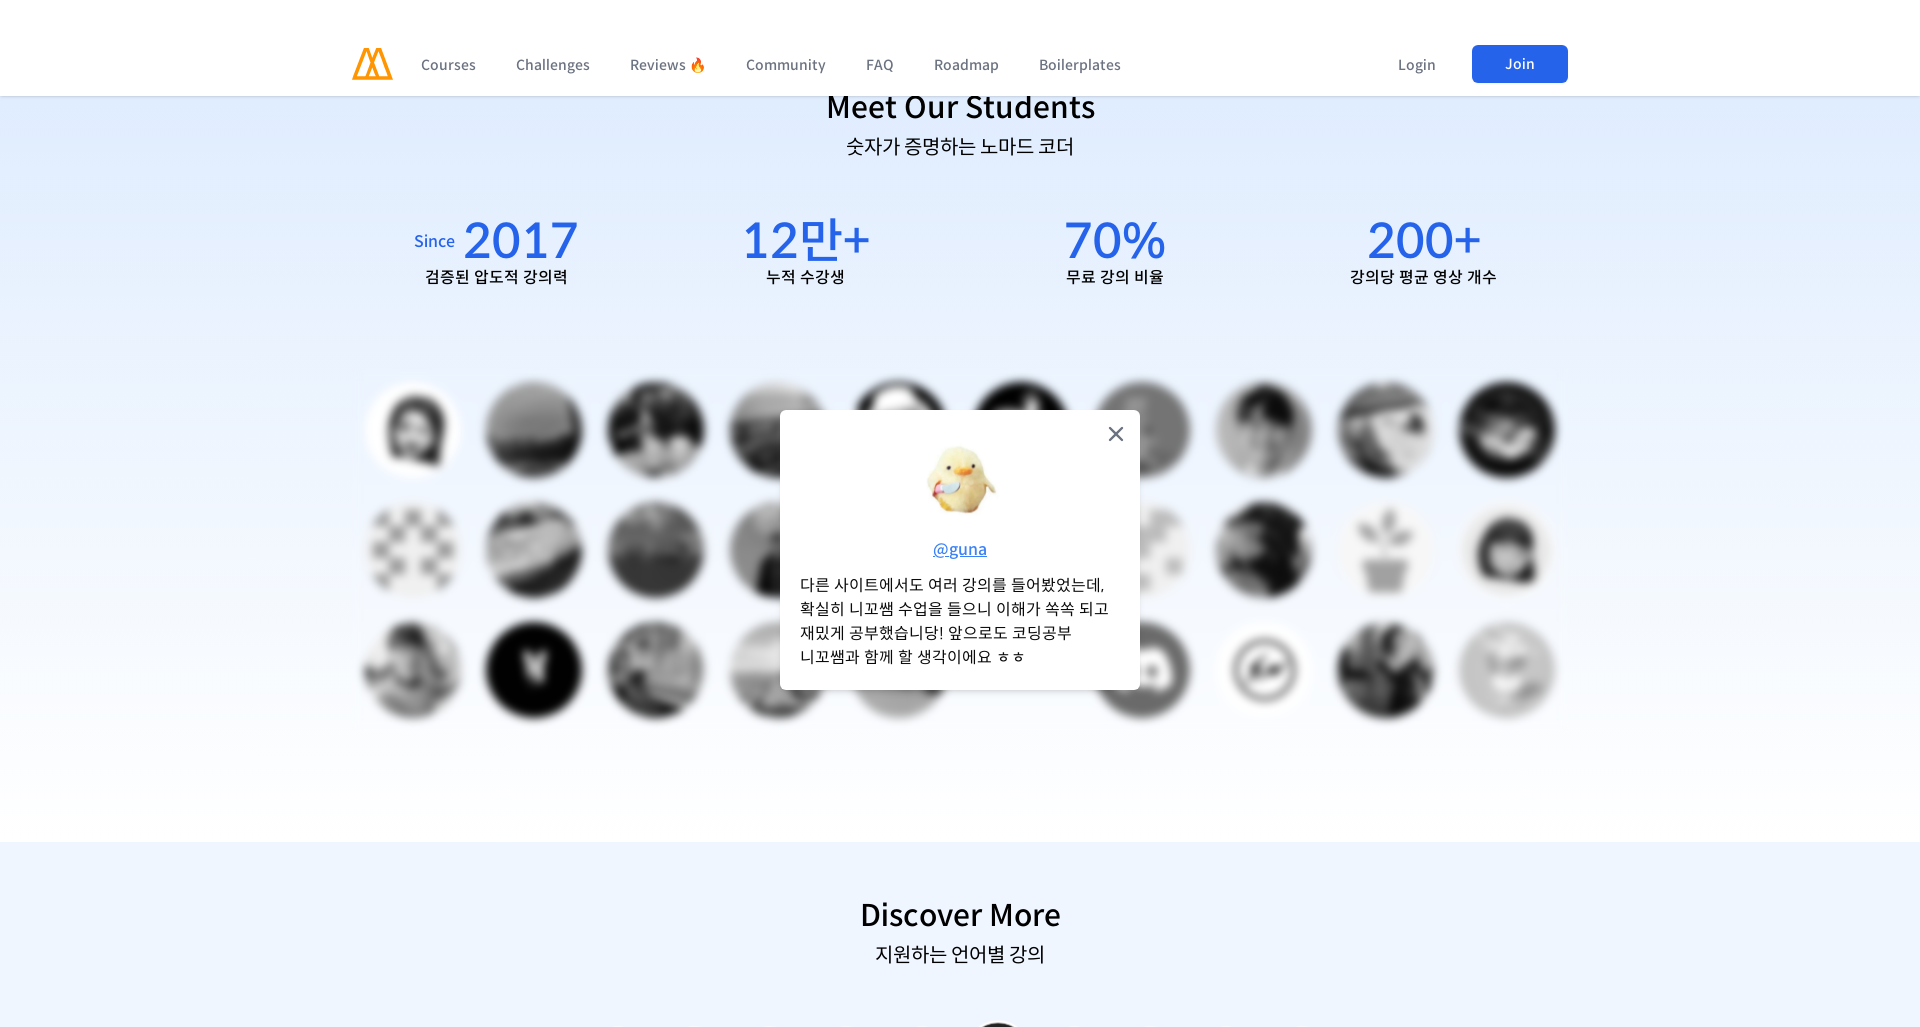

Waited 500ms for scroll to complete
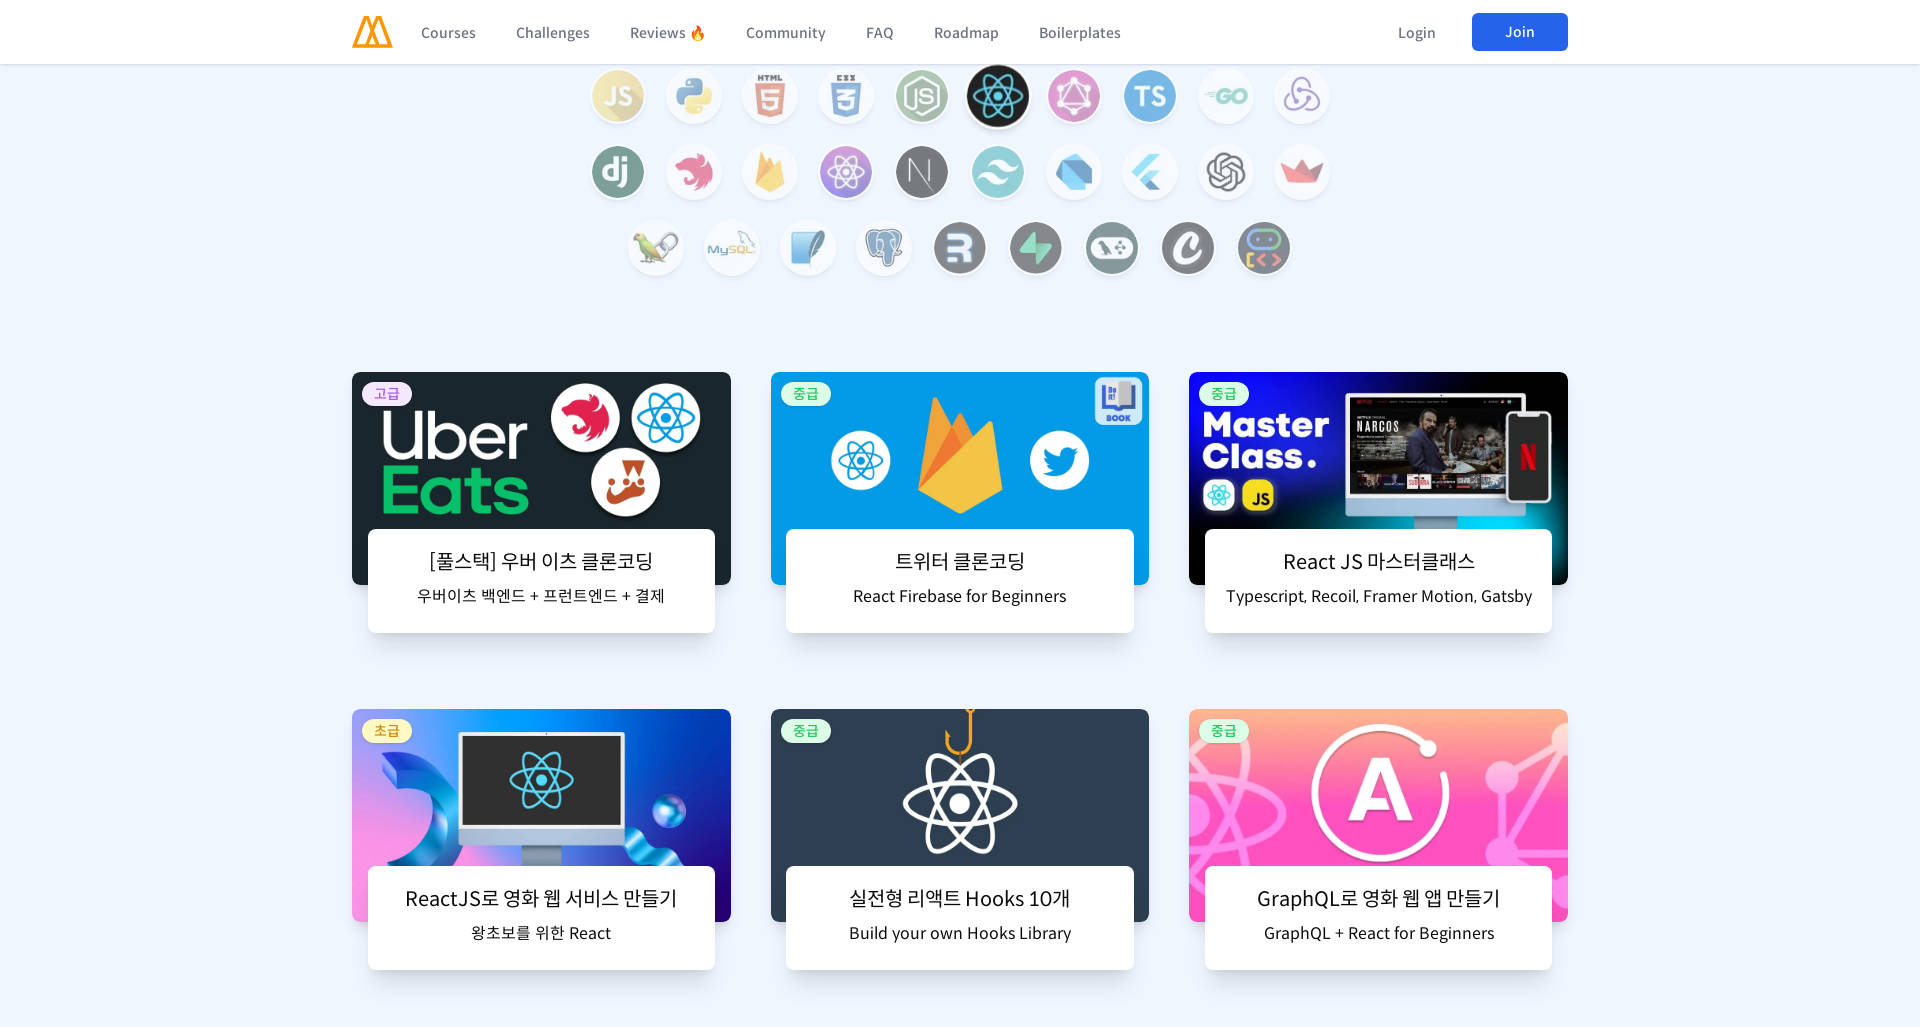

Scrolled to section 7 at 1920px viewport width (offset: 7189px)
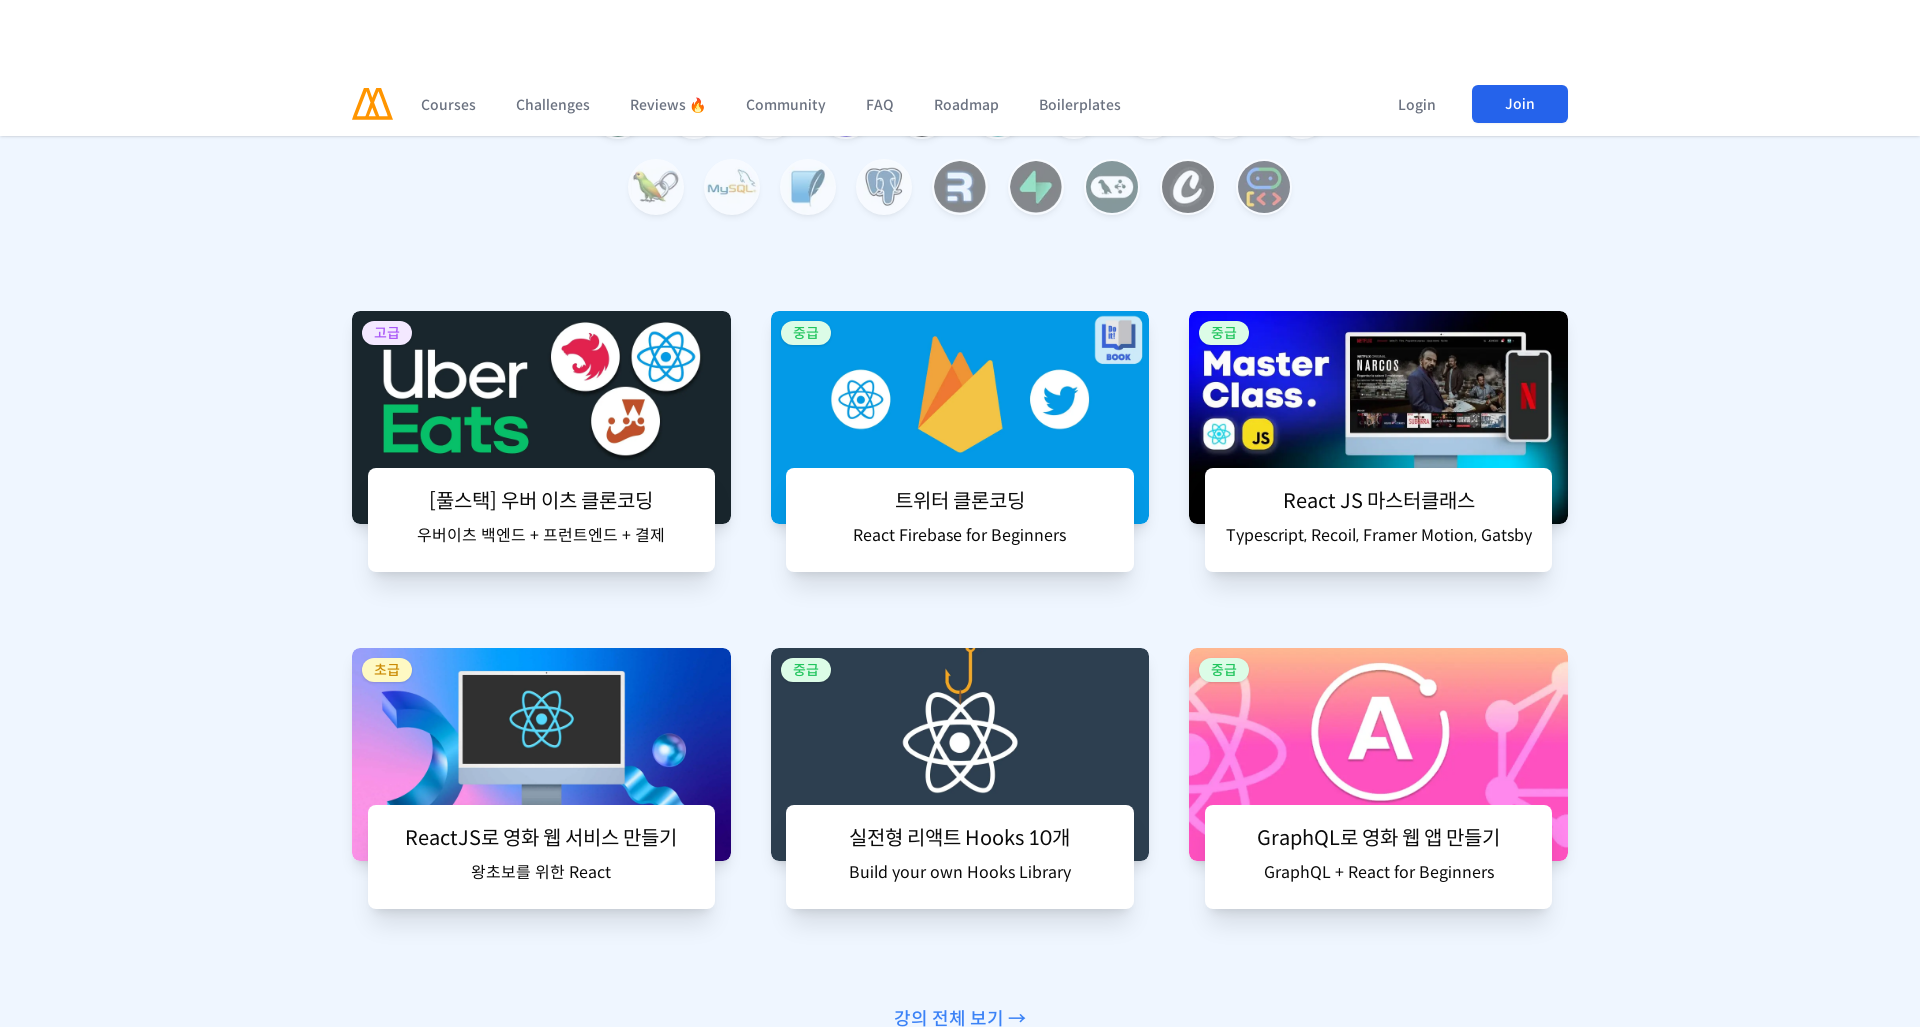

Waited 500ms for scroll to complete
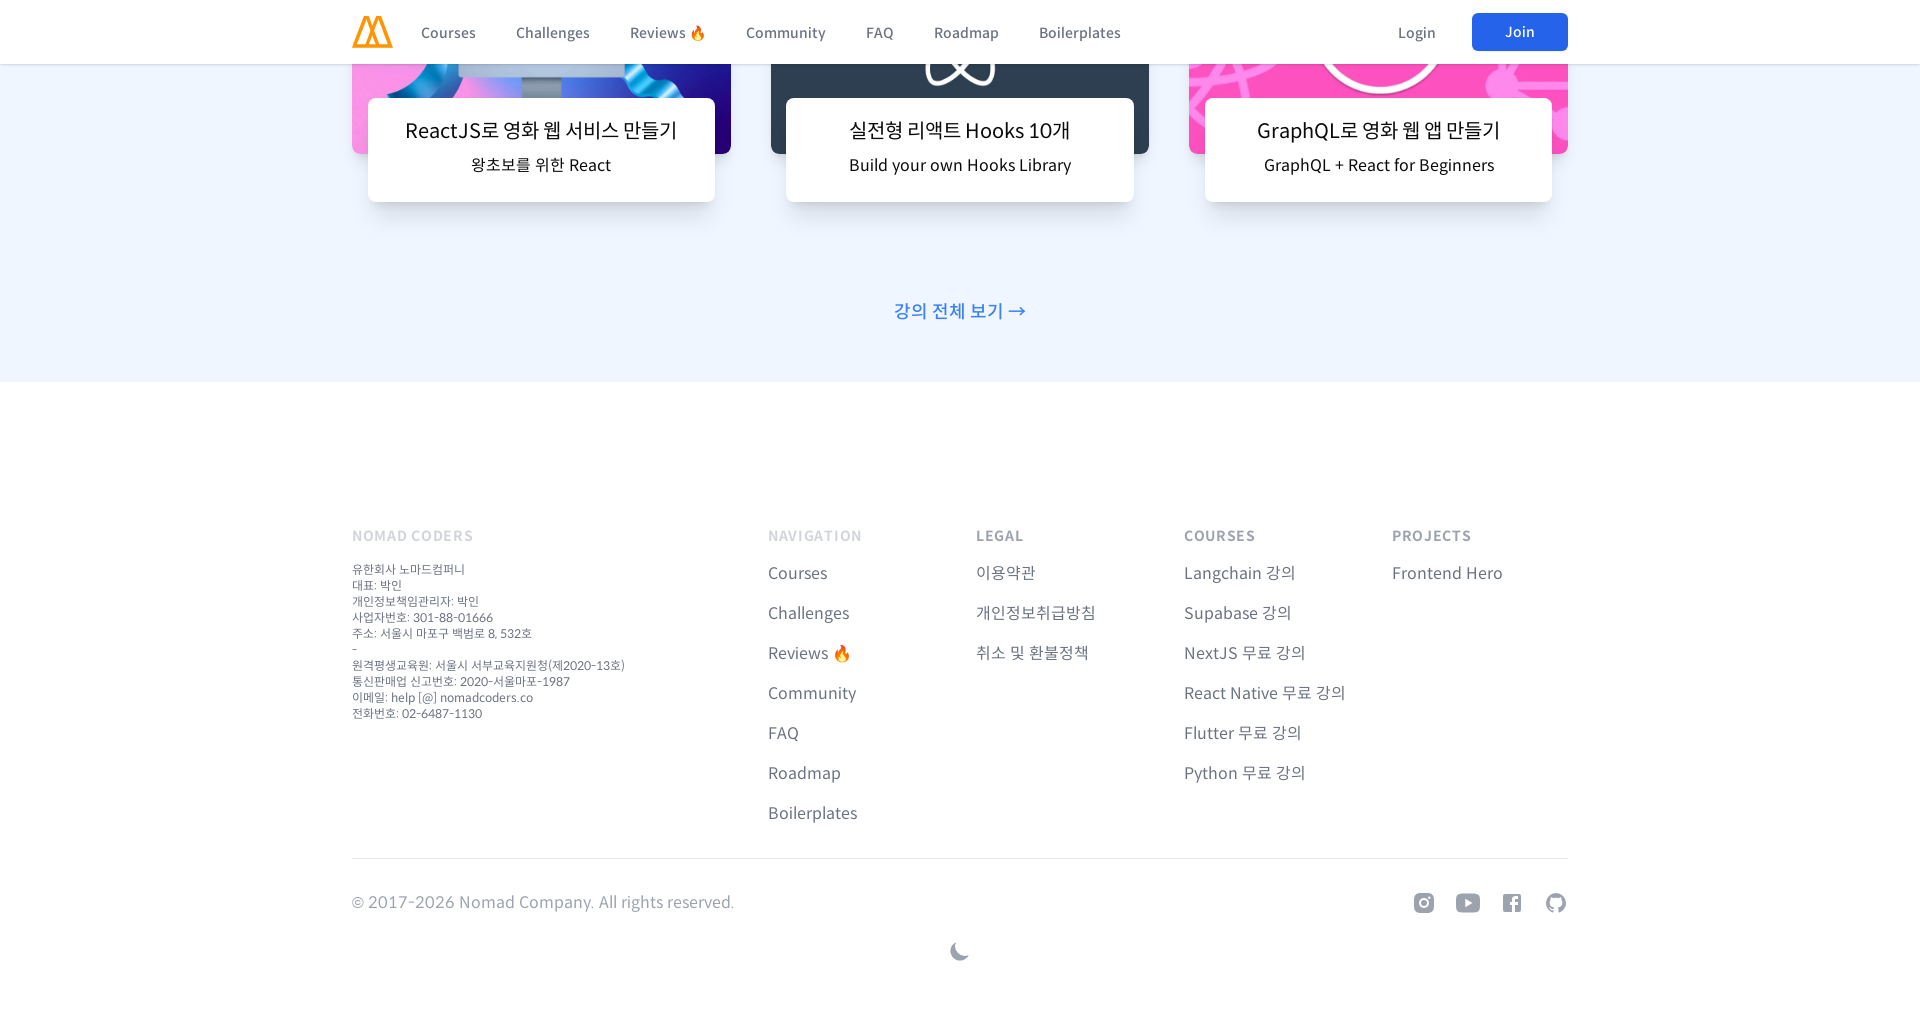

Scrolled to section 8 at 1920px viewport width (offset: 8216px)
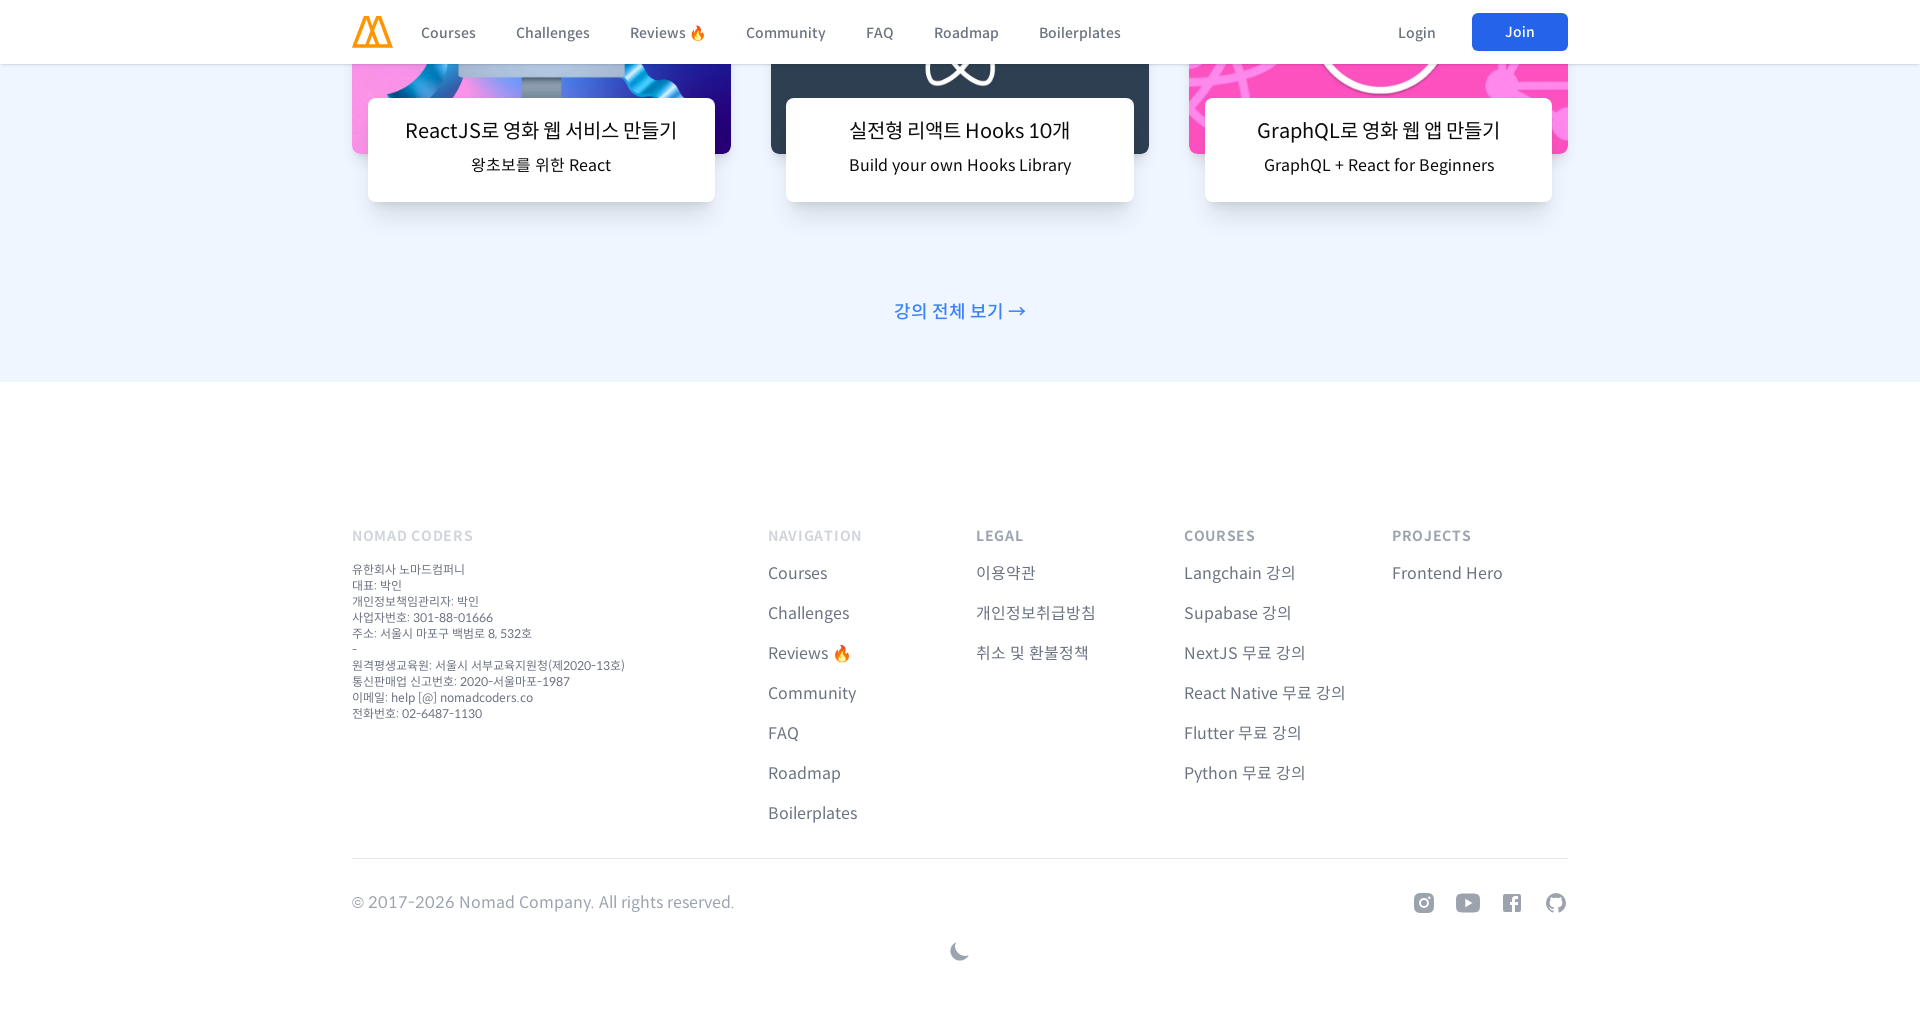

Waited 500ms for scroll to complete
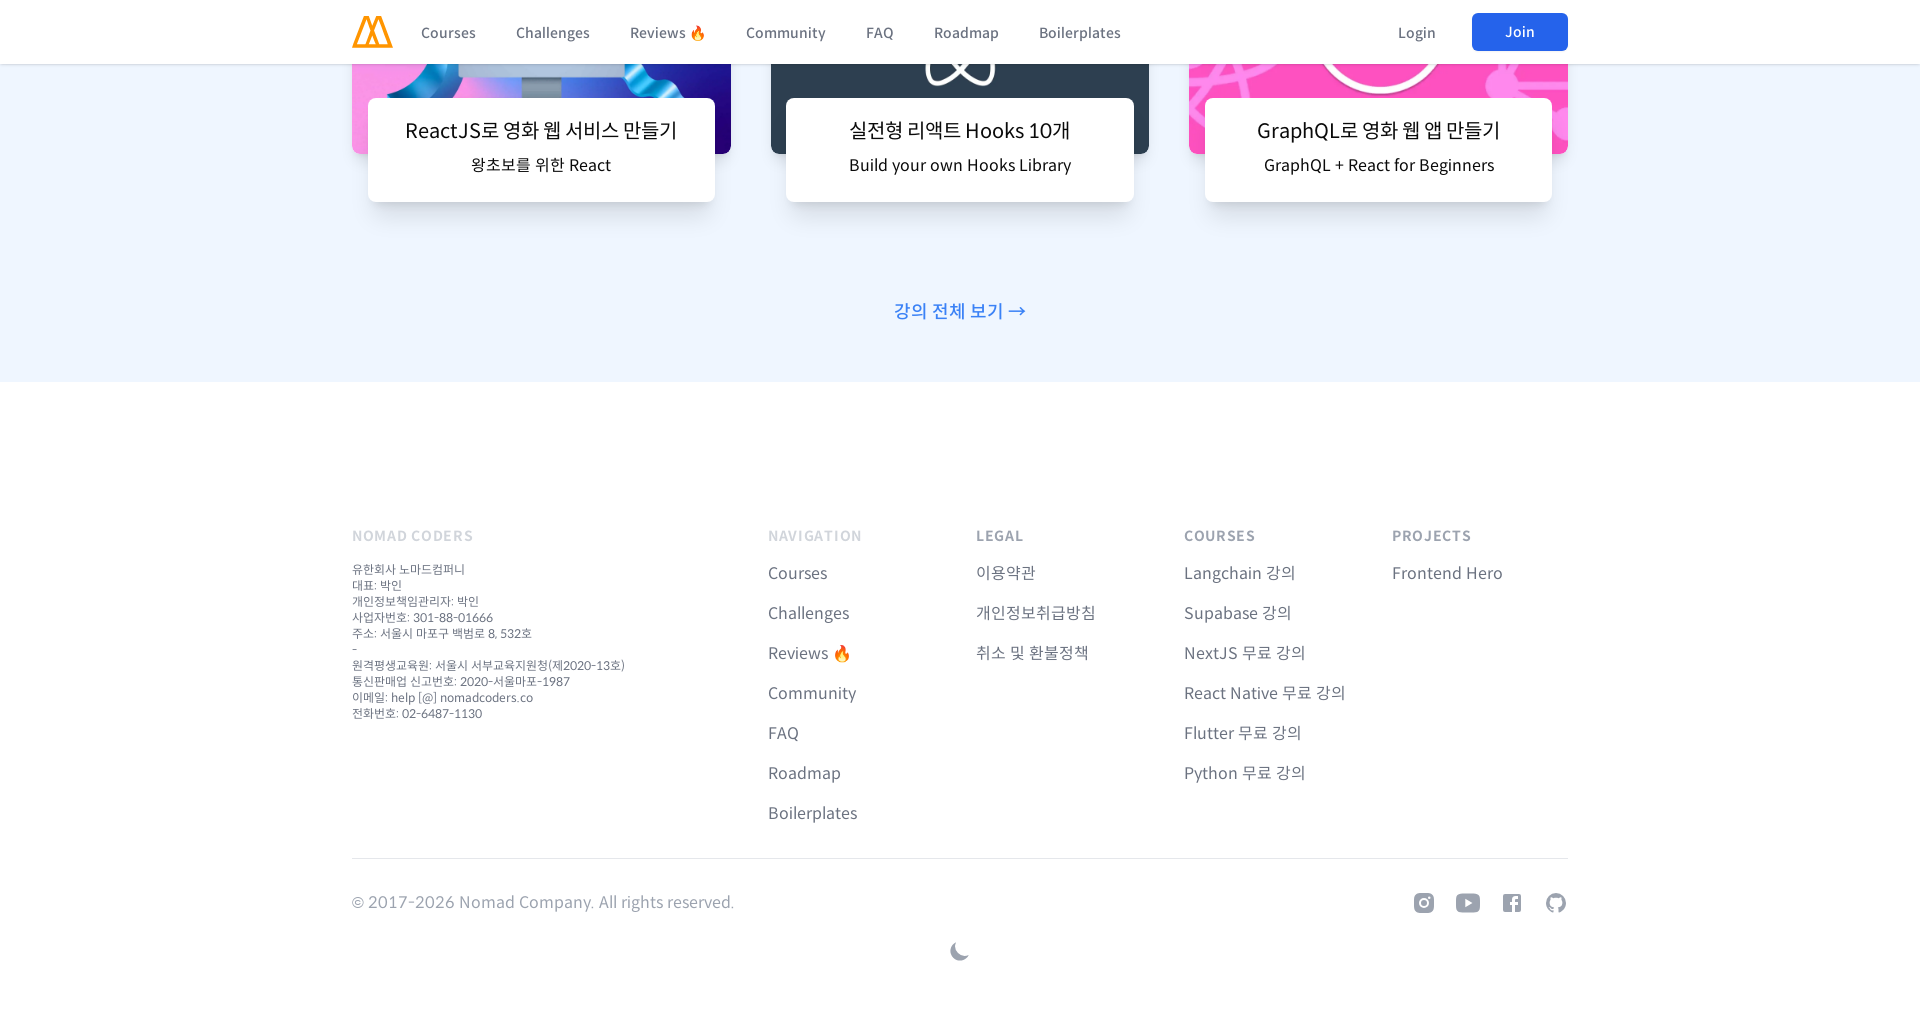

Scrolled back to top of page at final viewport size
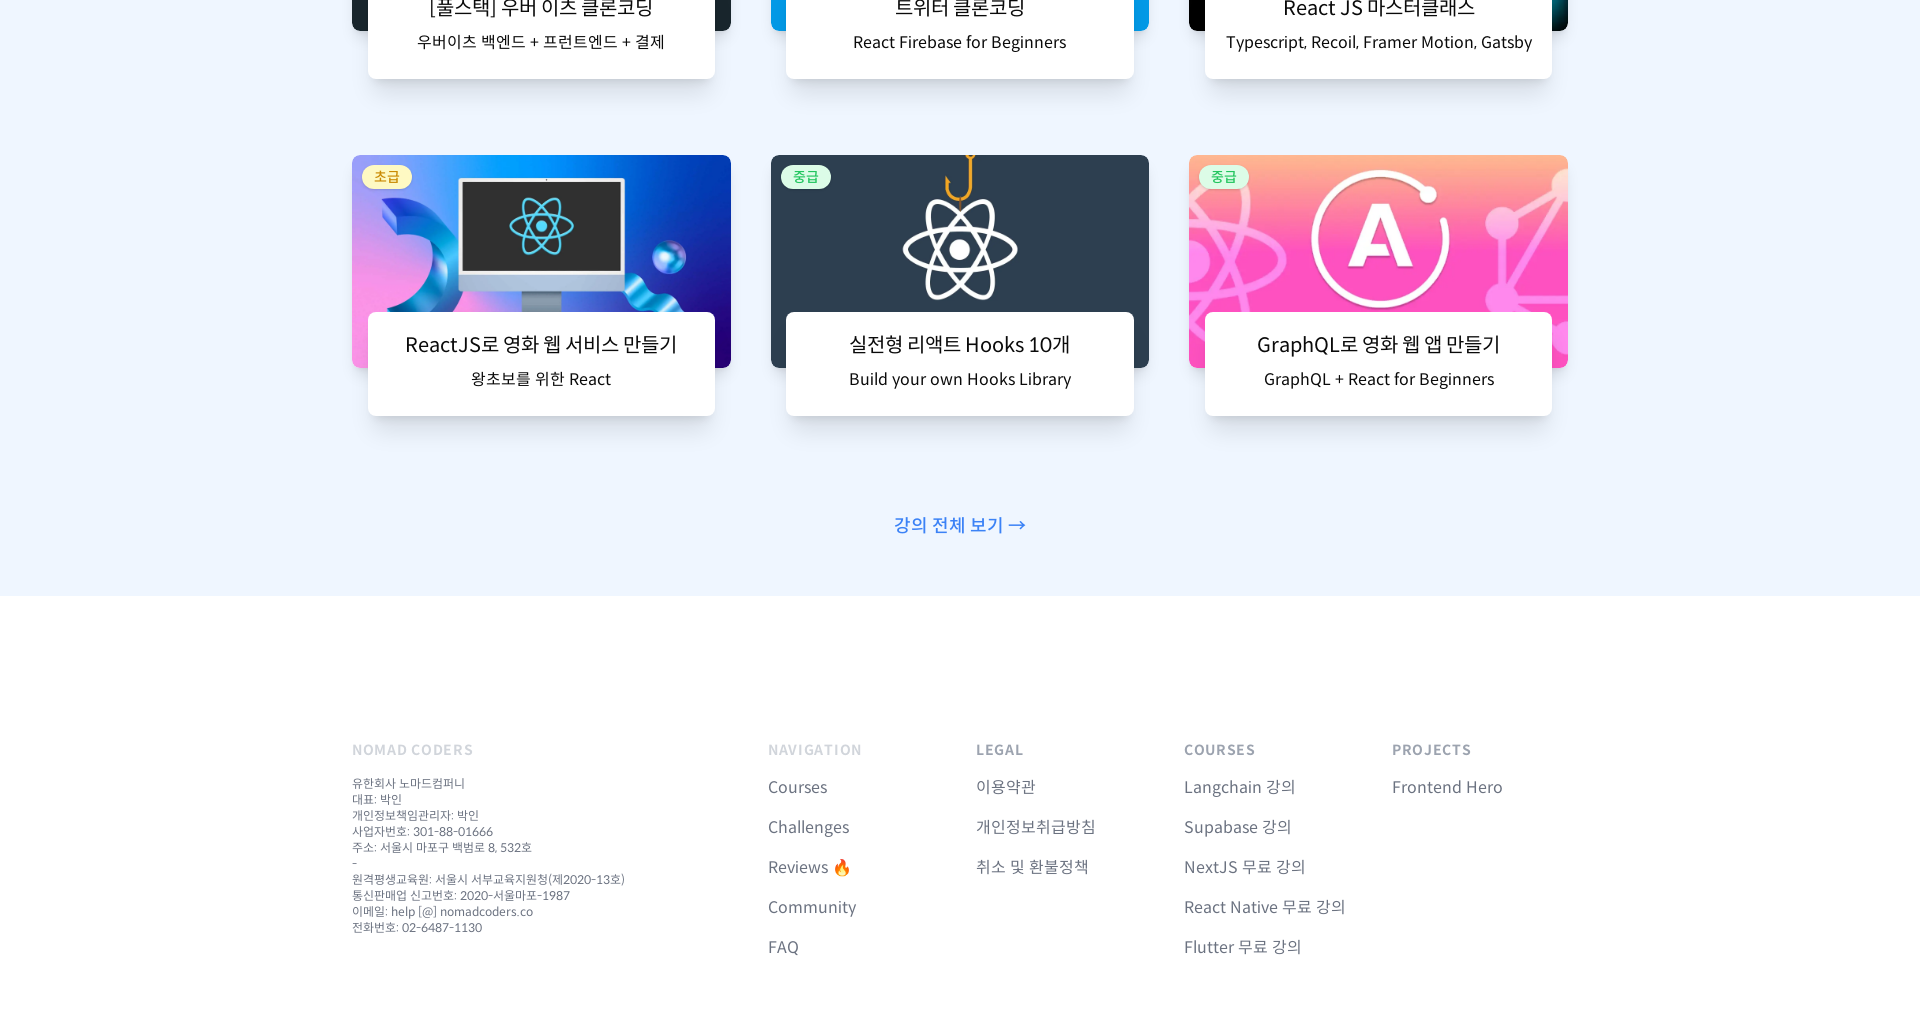

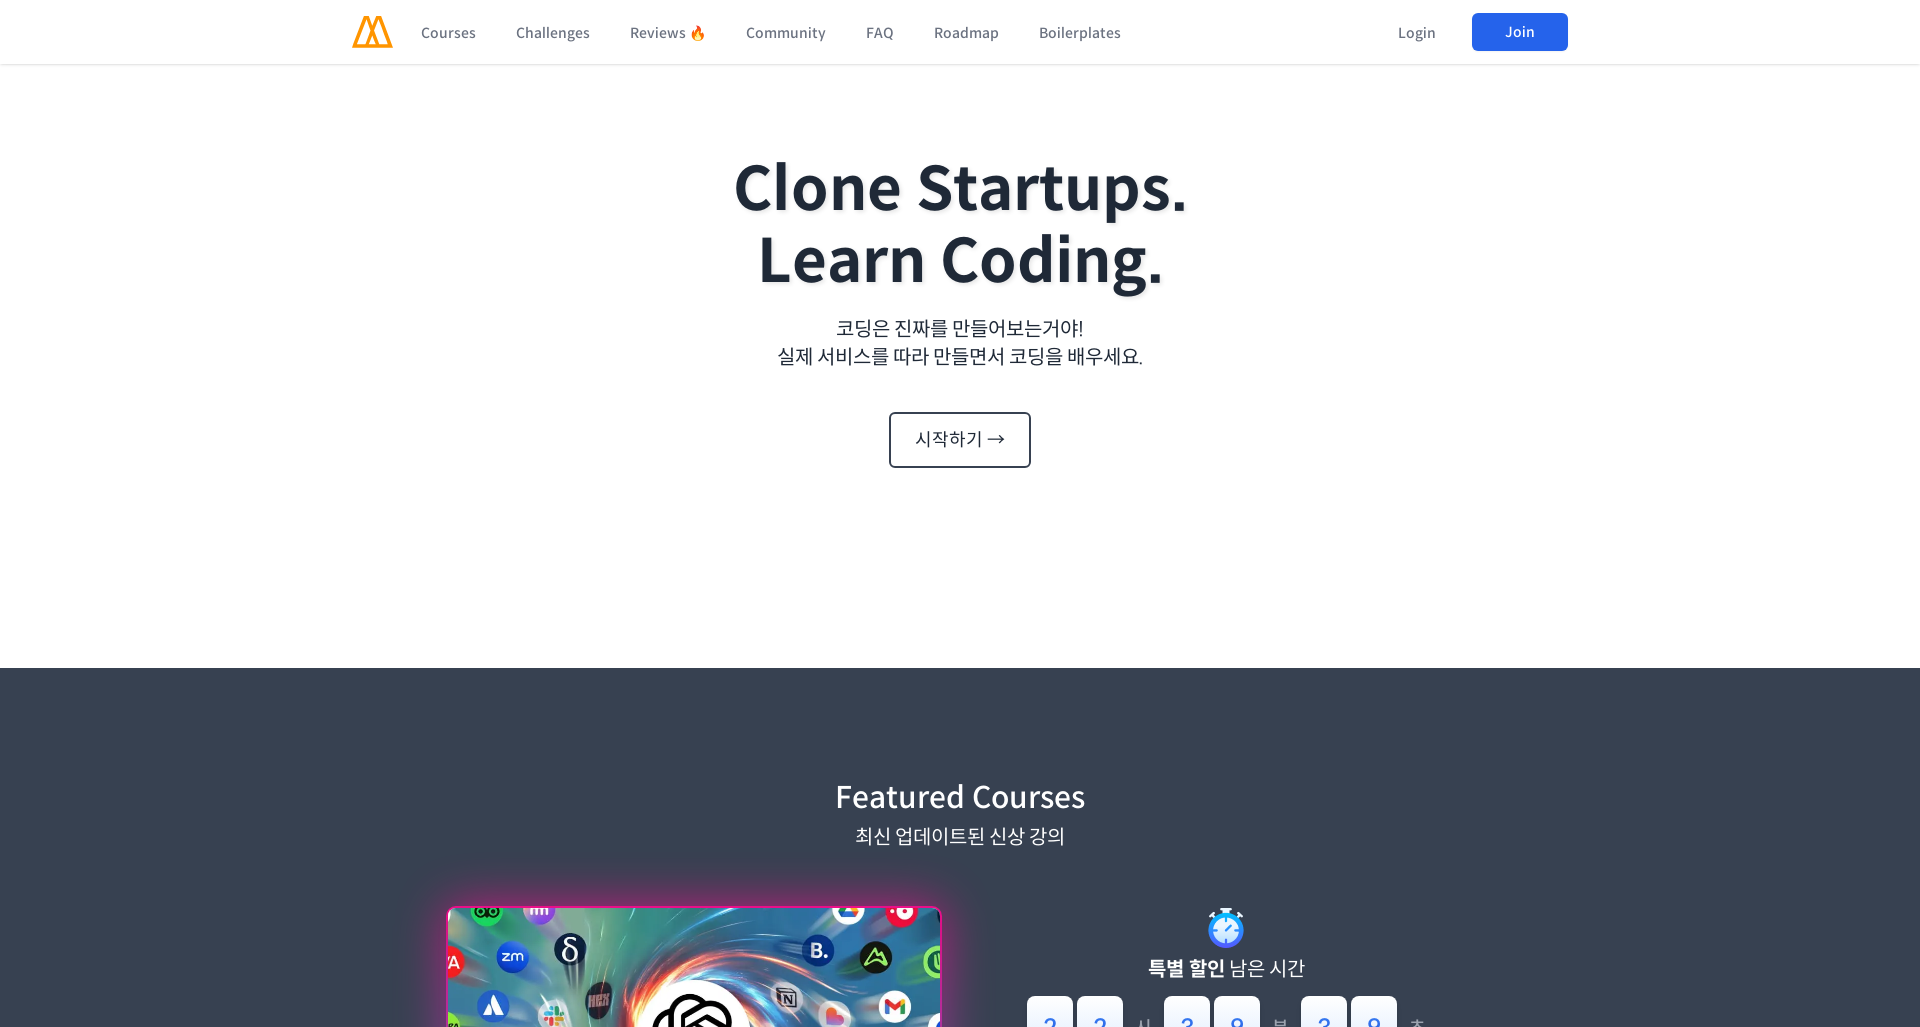